Tests filling out a large form by entering text into all text input fields and clicking the submit button

Starting URL: http://suninjuly.github.io/huge_form.html

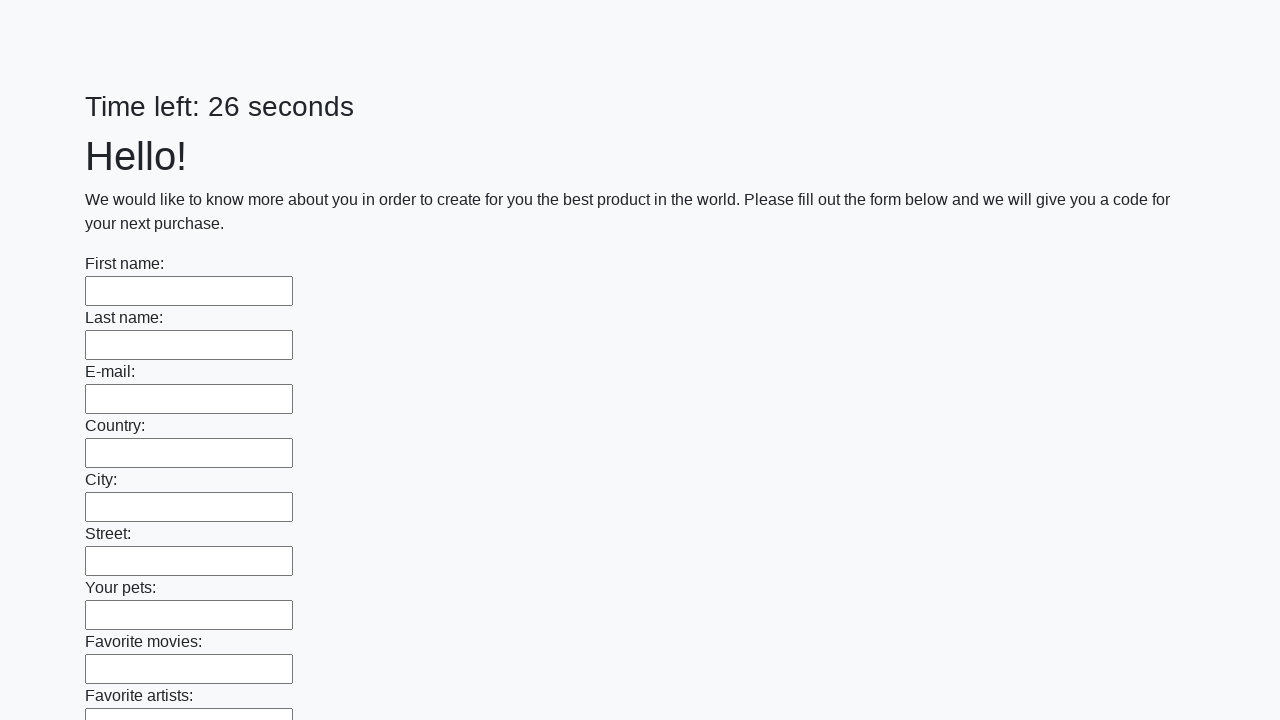

Located all text input fields on the form
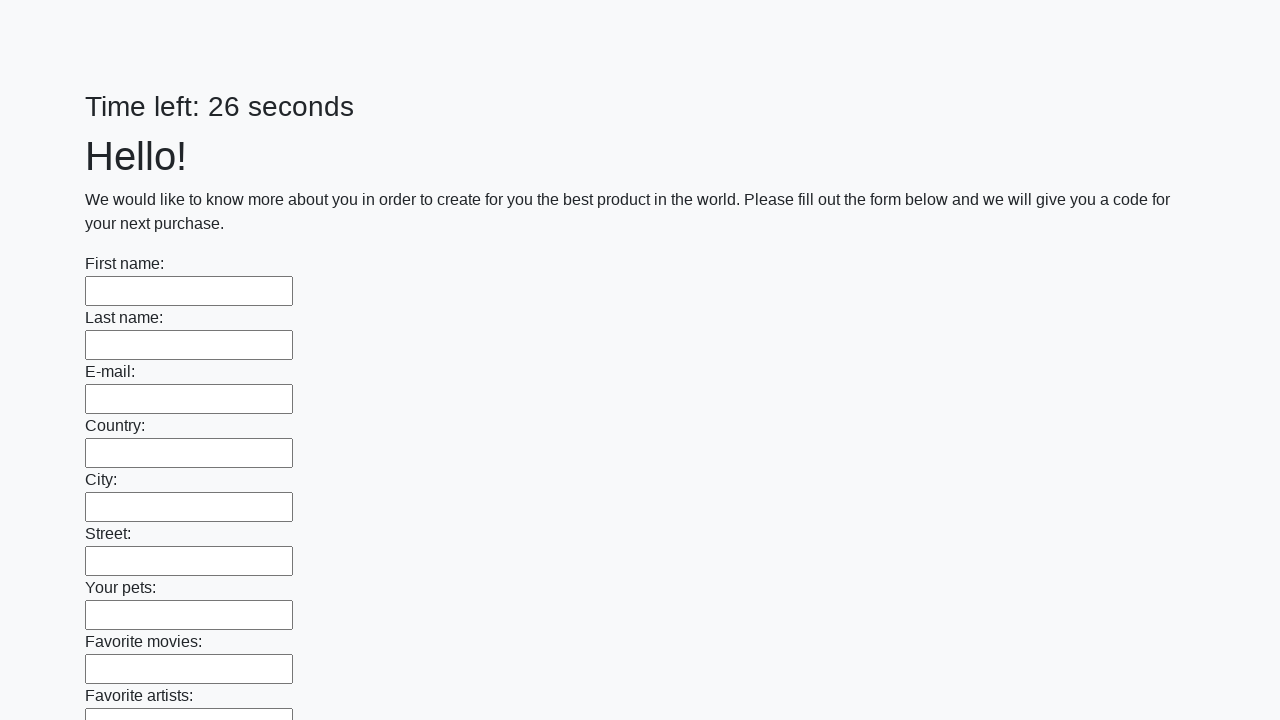

Counted 100 text input fields
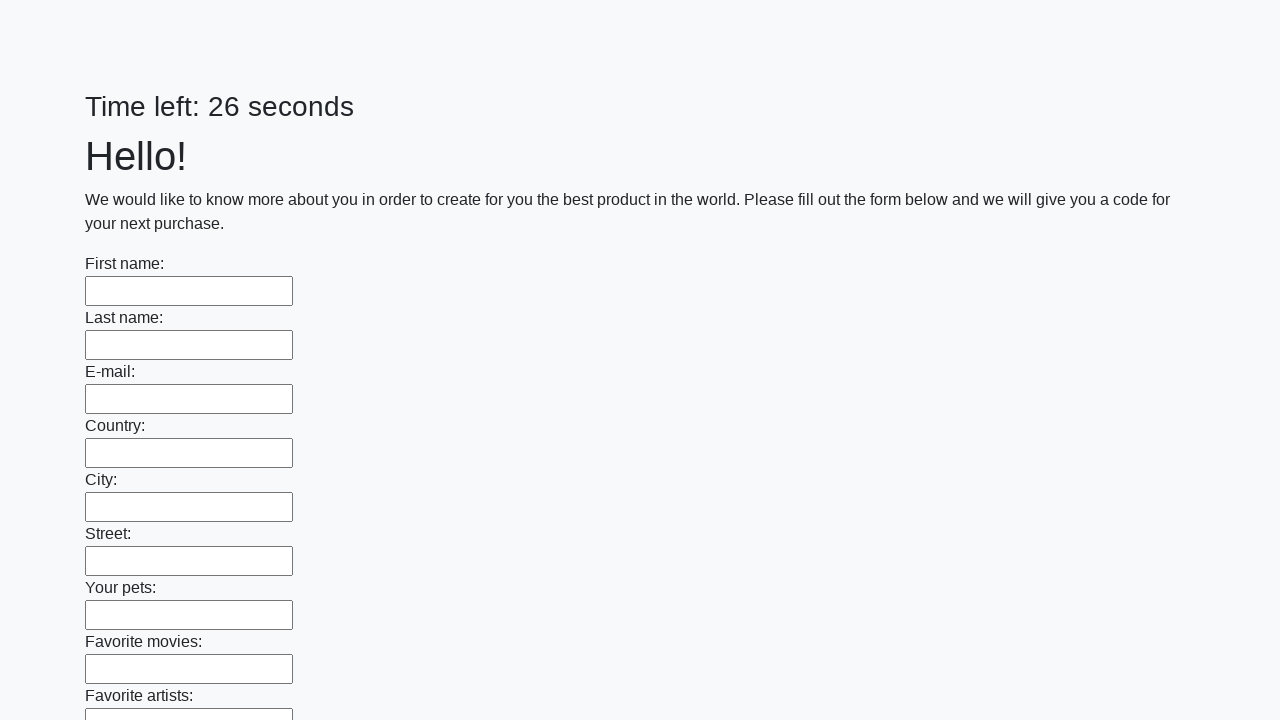

Filled text input field 1 of 100 with 'Мой ответ' on [type=text] >> nth=0
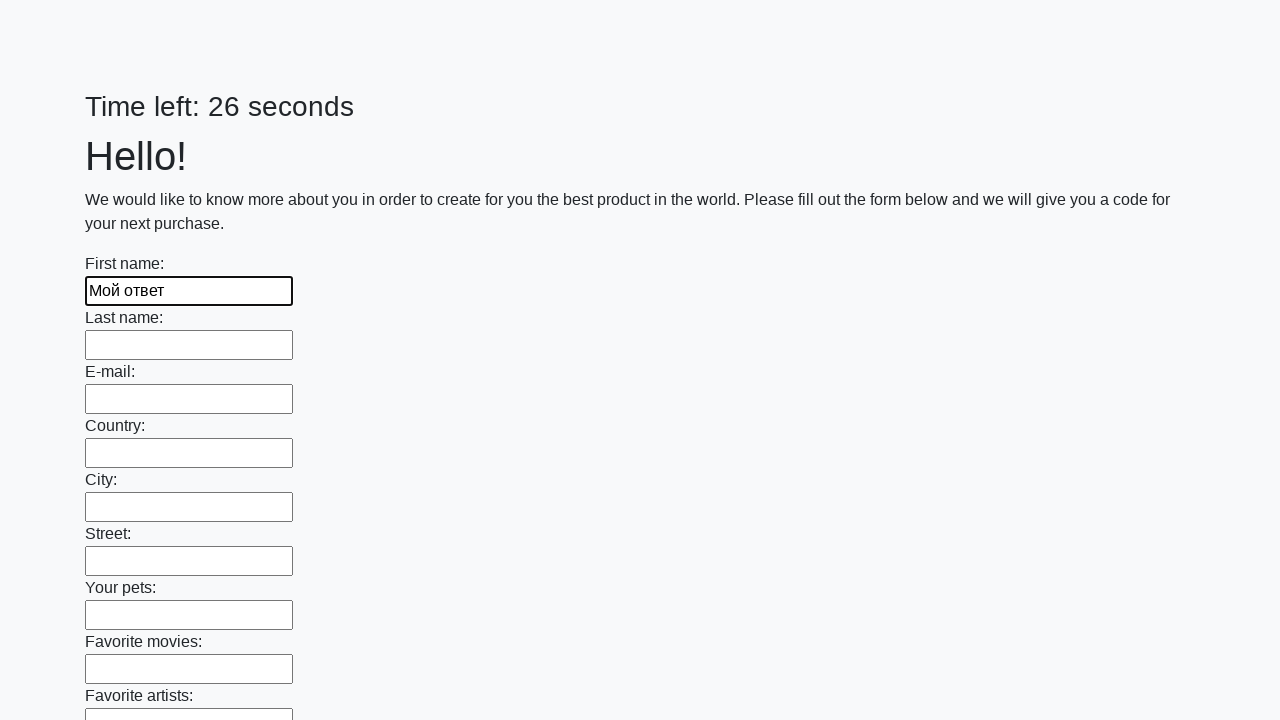

Filled text input field 2 of 100 with 'Мой ответ' on [type=text] >> nth=1
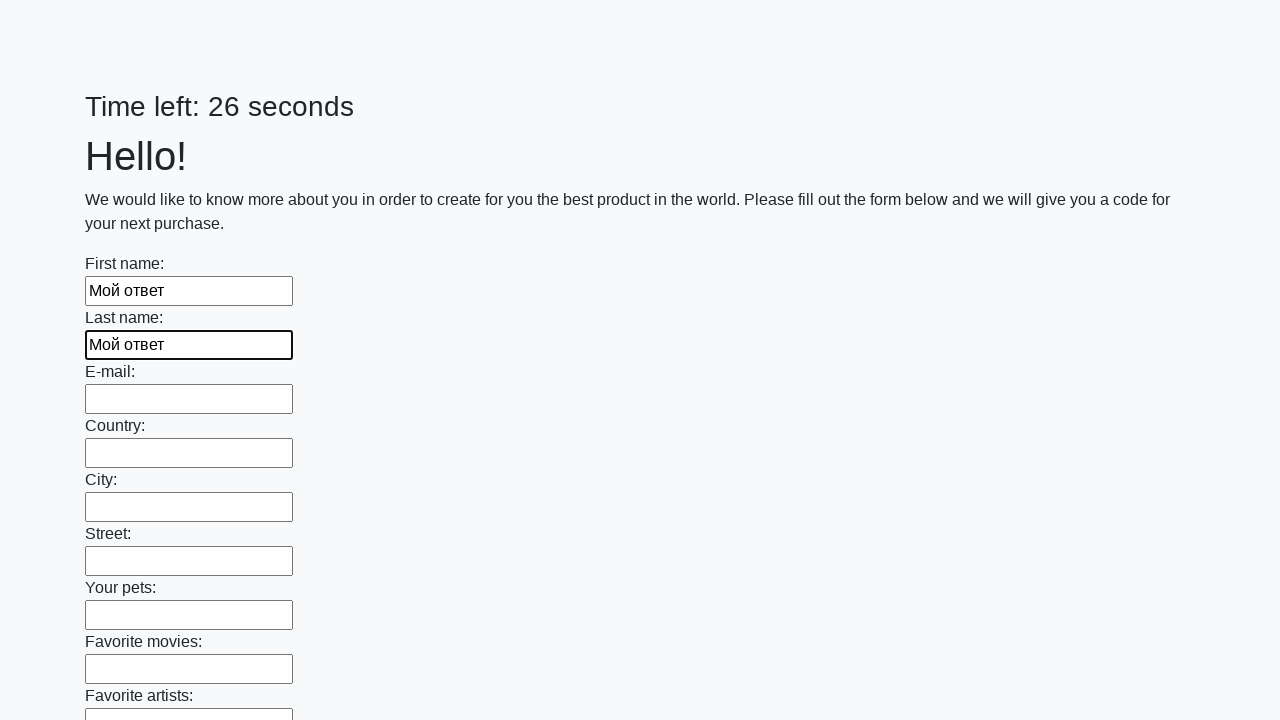

Filled text input field 3 of 100 with 'Мой ответ' on [type=text] >> nth=2
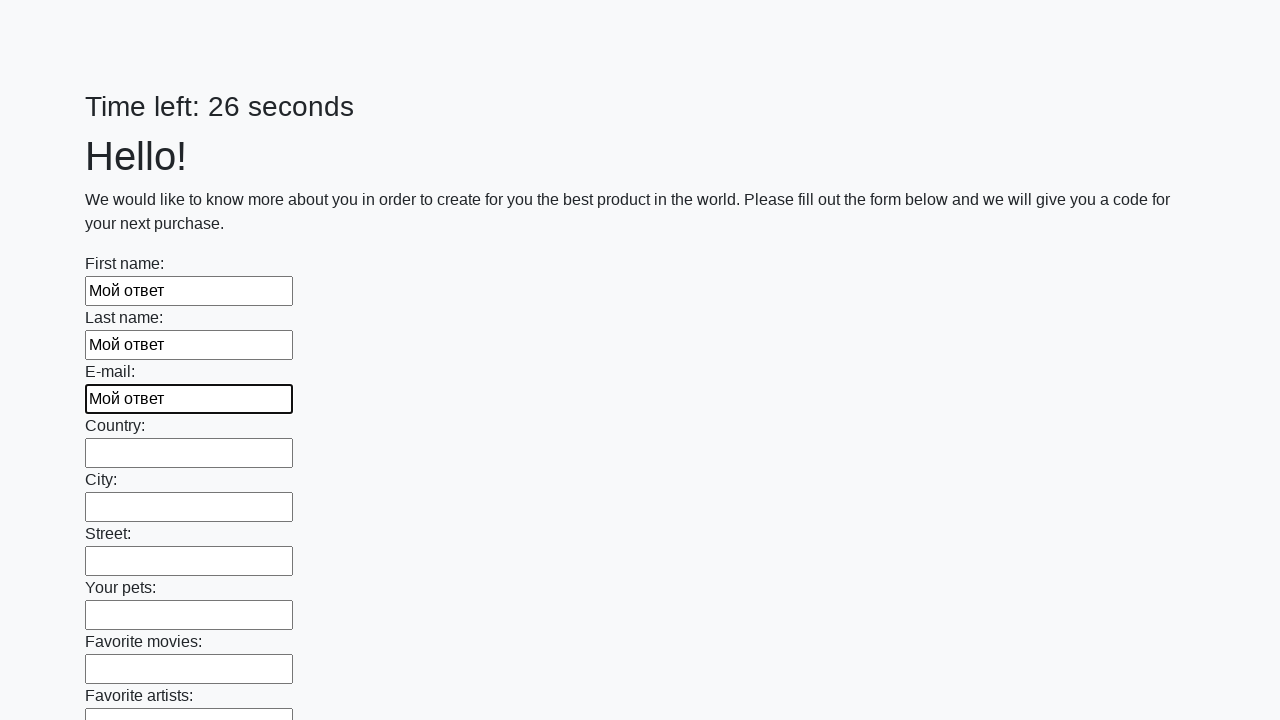

Filled text input field 4 of 100 with 'Мой ответ' on [type=text] >> nth=3
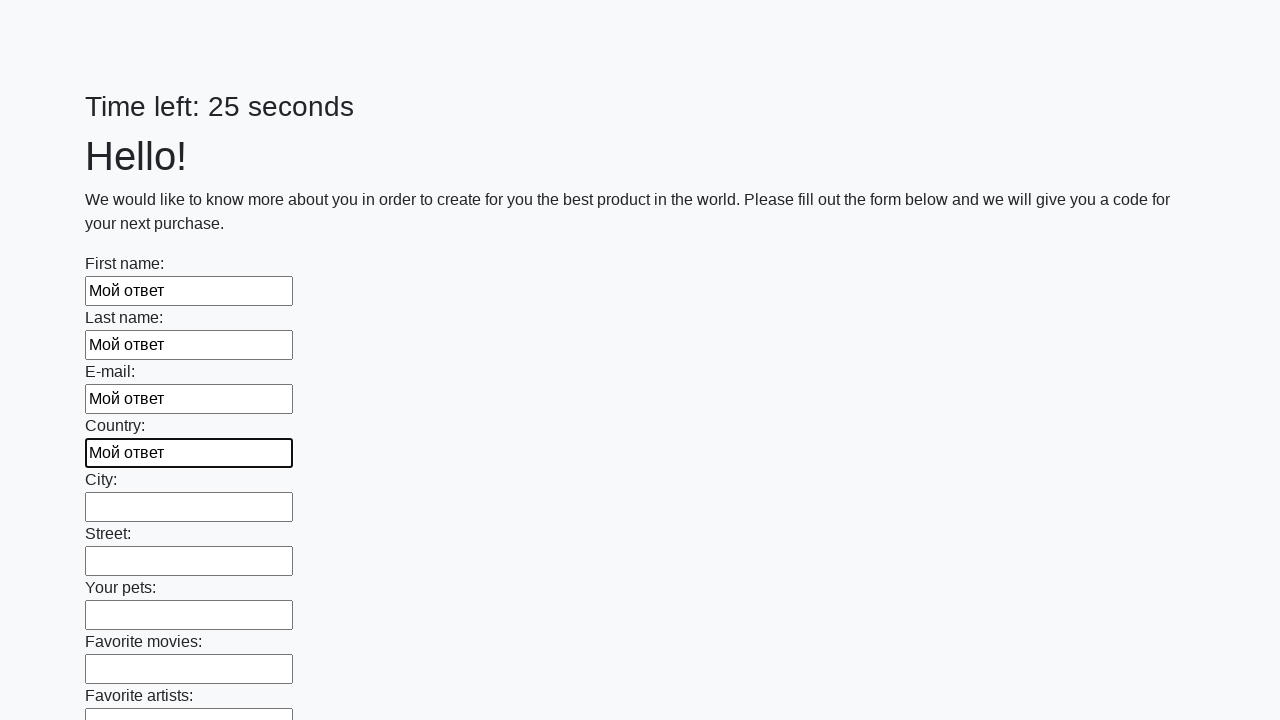

Filled text input field 5 of 100 with 'Мой ответ' on [type=text] >> nth=4
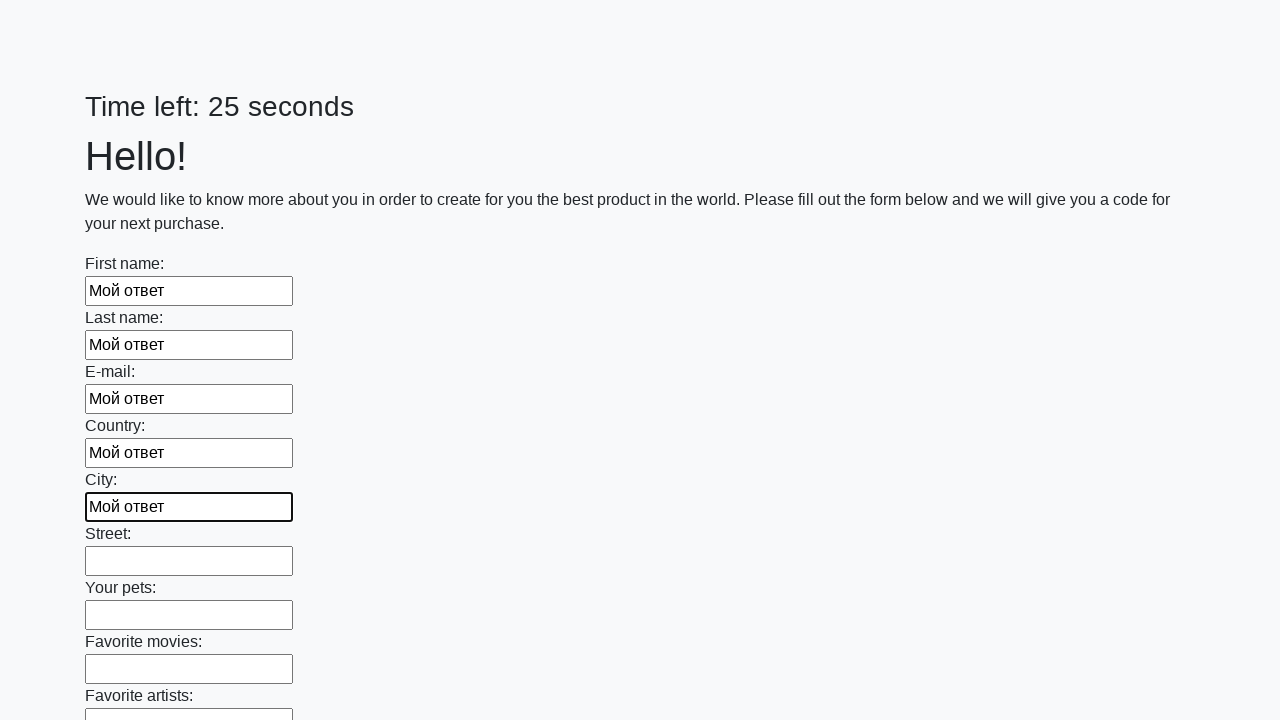

Filled text input field 6 of 100 with 'Мой ответ' on [type=text] >> nth=5
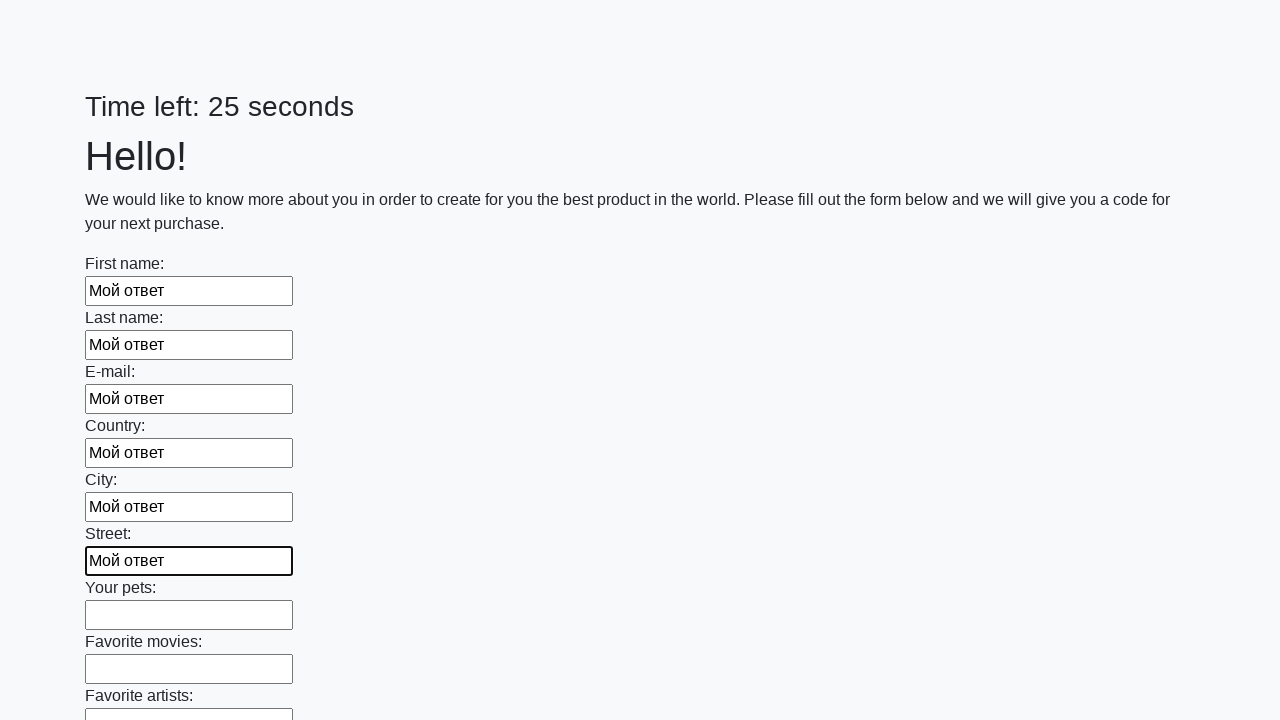

Filled text input field 7 of 100 with 'Мой ответ' on [type=text] >> nth=6
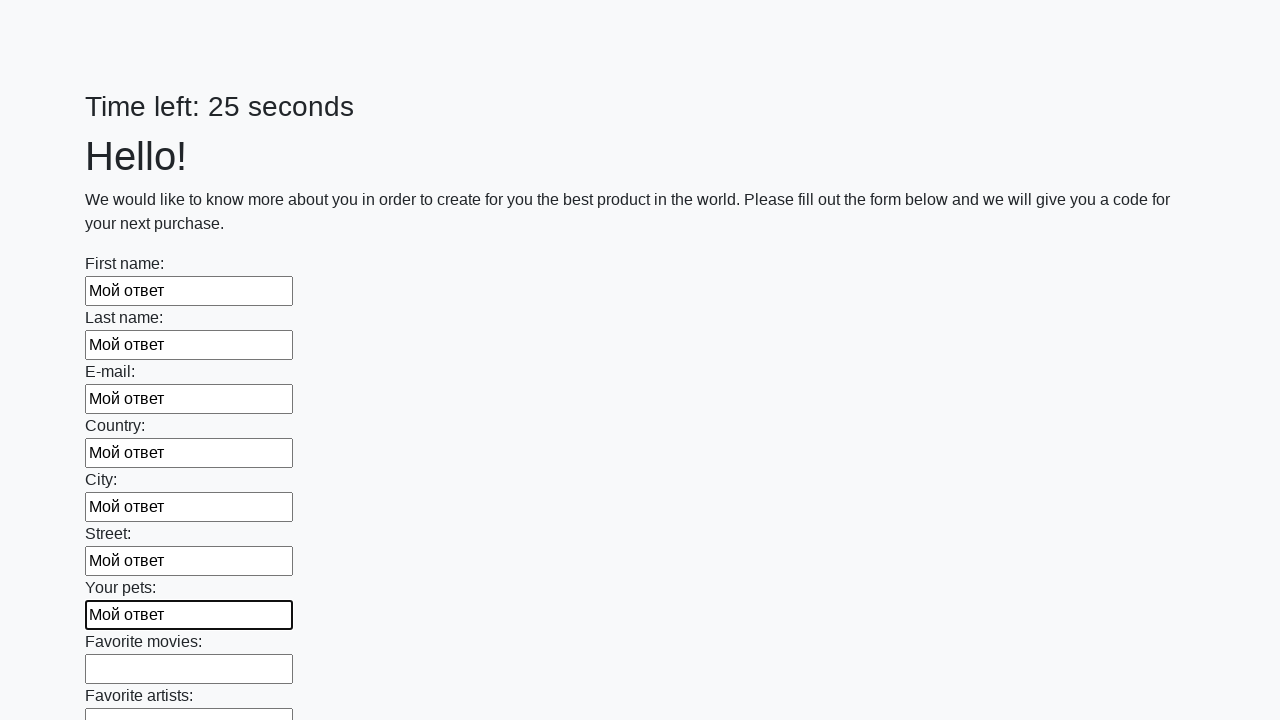

Filled text input field 8 of 100 with 'Мой ответ' on [type=text] >> nth=7
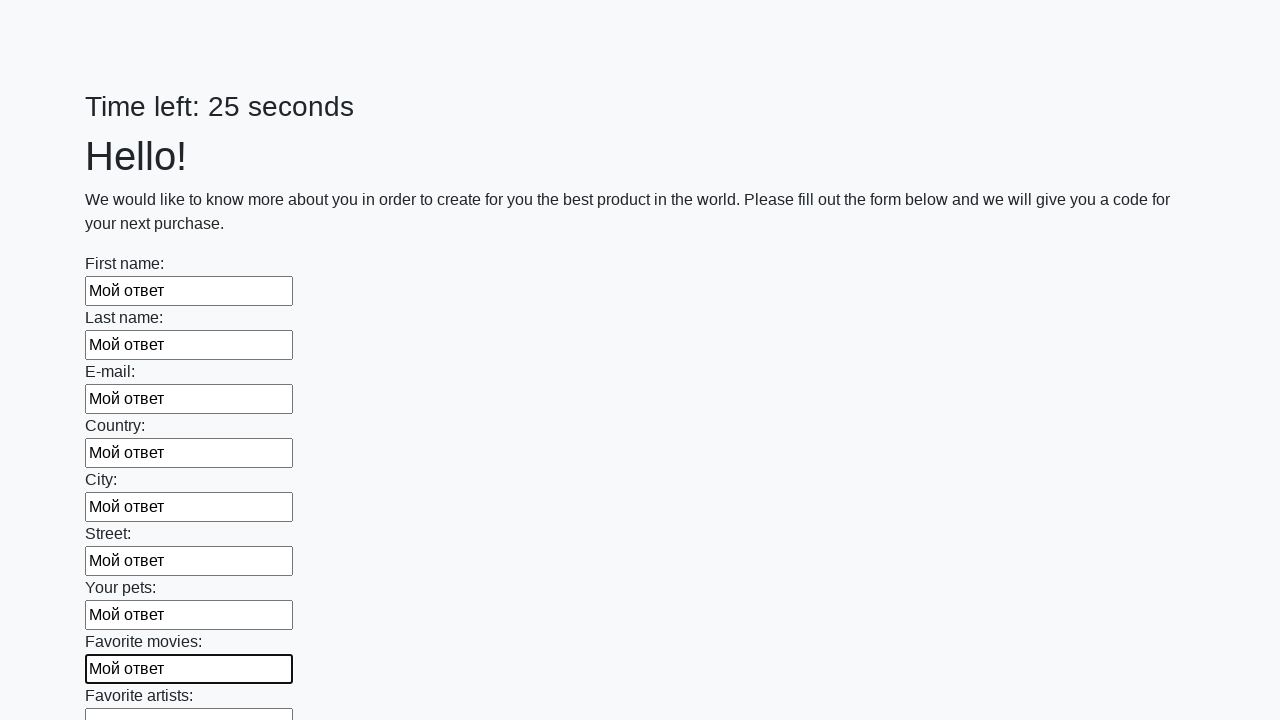

Filled text input field 9 of 100 with 'Мой ответ' on [type=text] >> nth=8
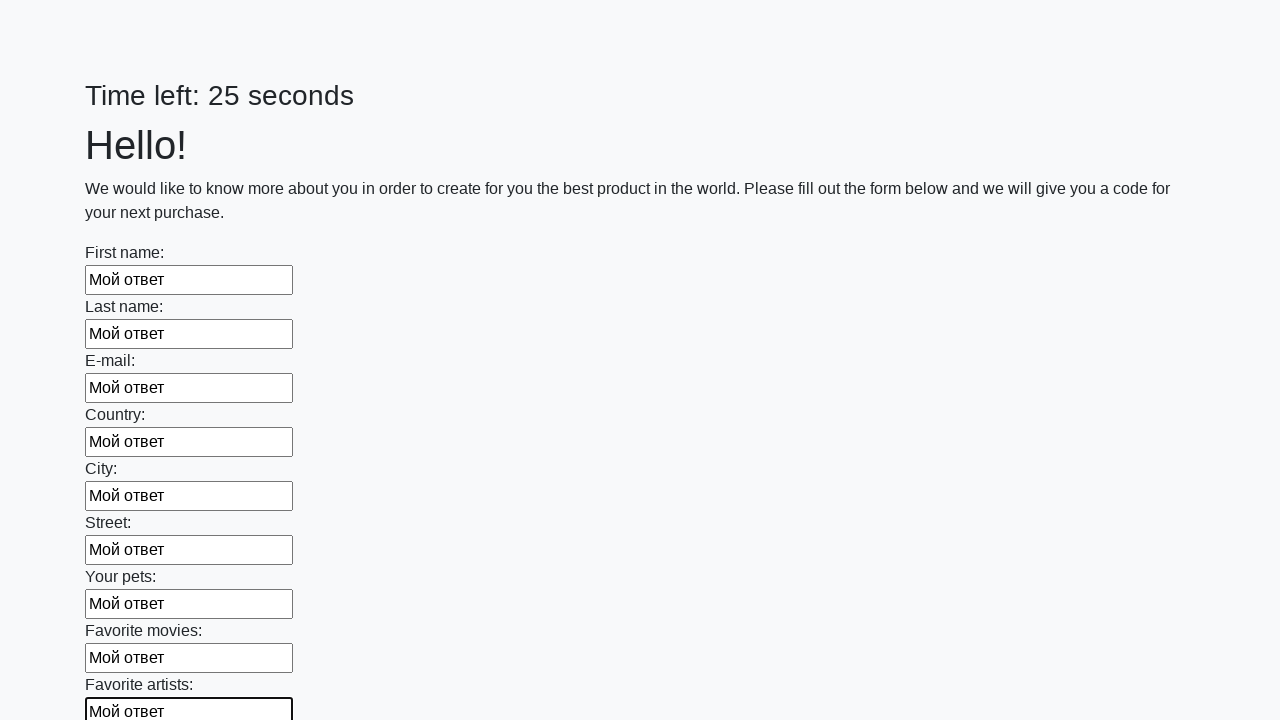

Filled text input field 10 of 100 with 'Мой ответ' on [type=text] >> nth=9
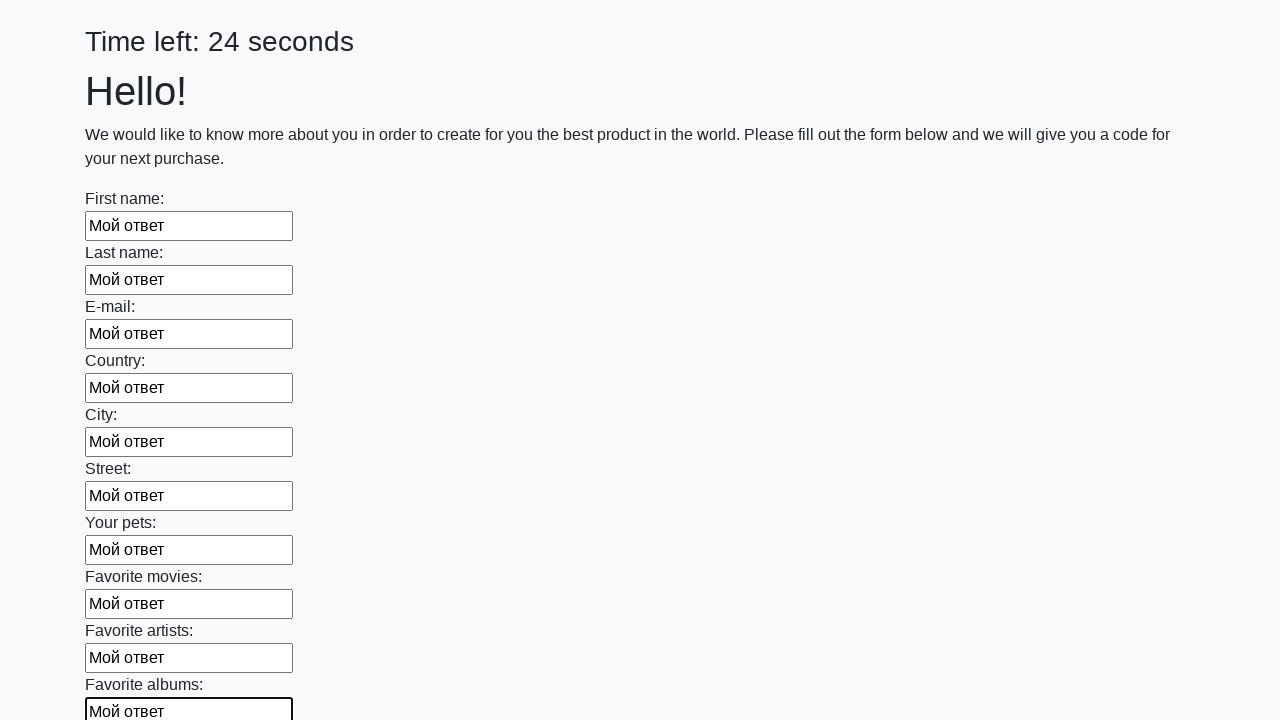

Filled text input field 11 of 100 with 'Мой ответ' on [type=text] >> nth=10
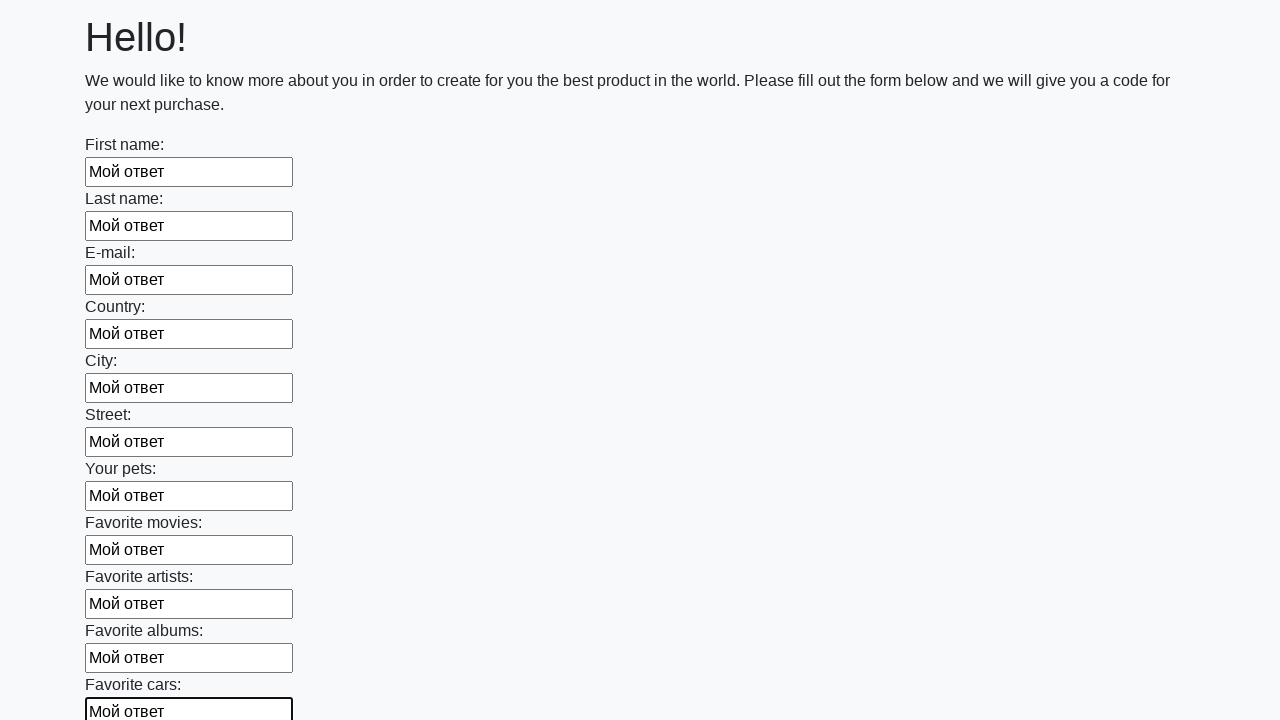

Filled text input field 12 of 100 with 'Мой ответ' on [type=text] >> nth=11
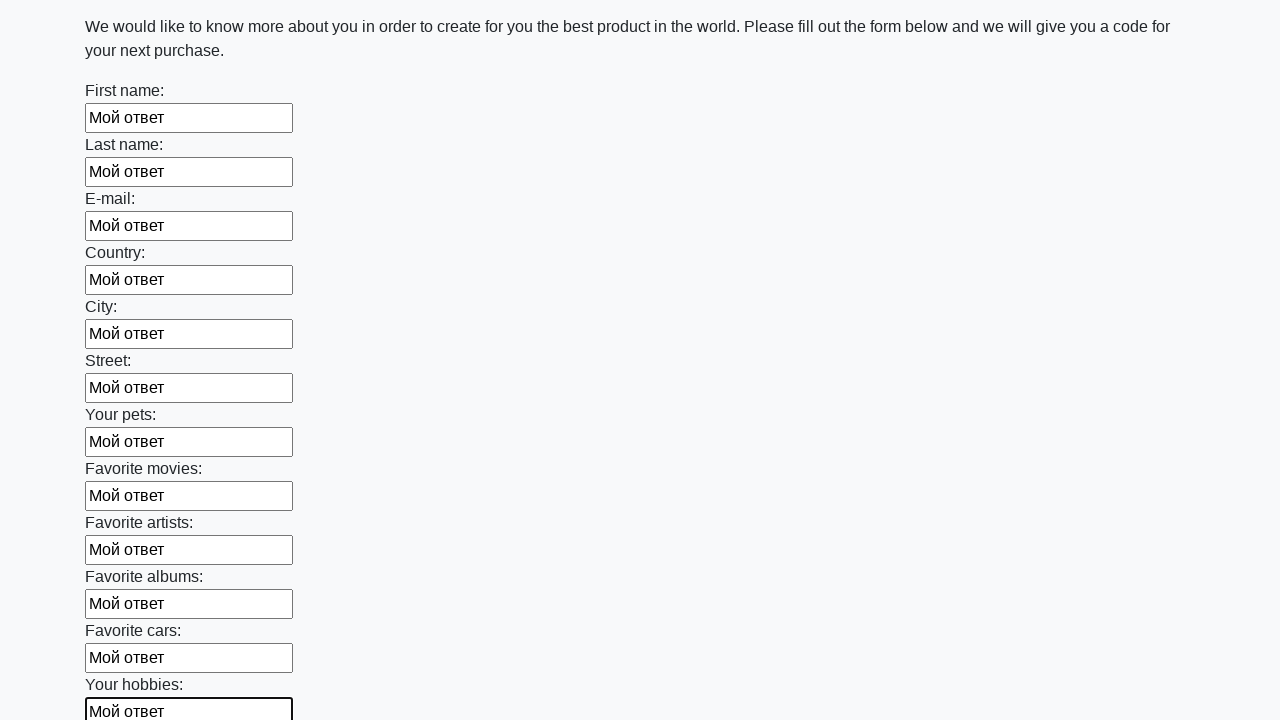

Filled text input field 13 of 100 with 'Мой ответ' on [type=text] >> nth=12
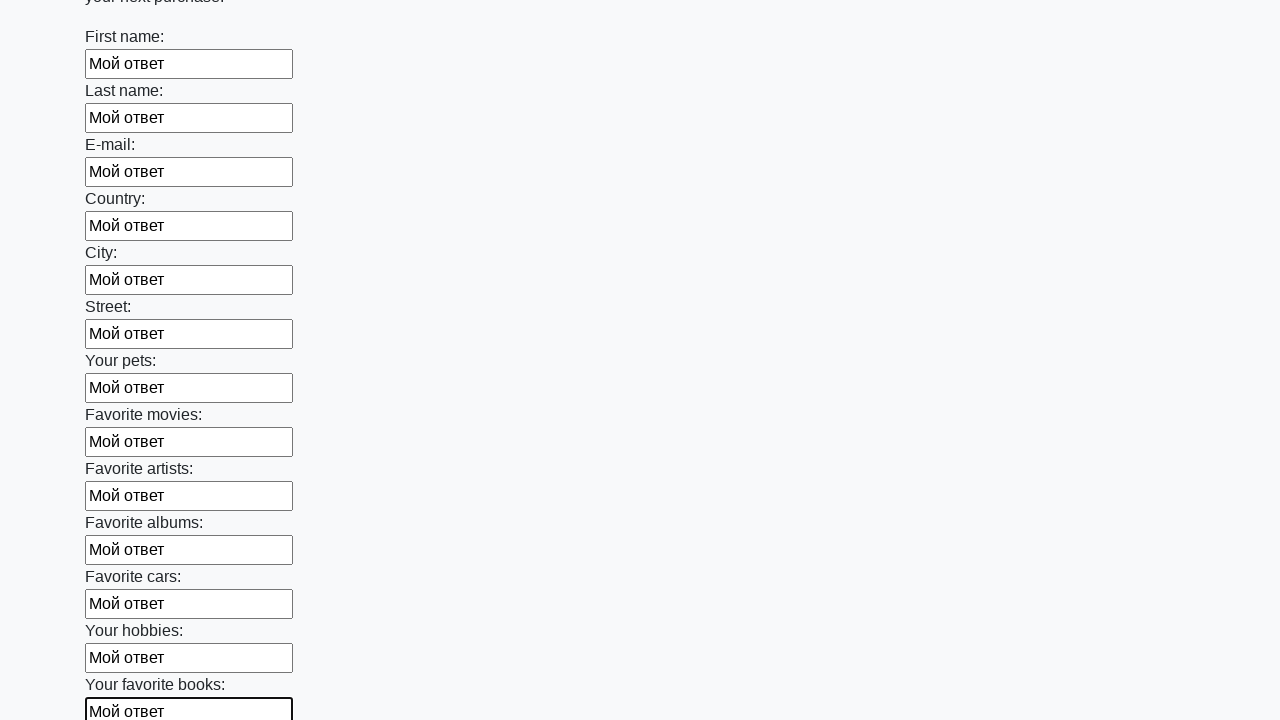

Filled text input field 14 of 100 with 'Мой ответ' on [type=text] >> nth=13
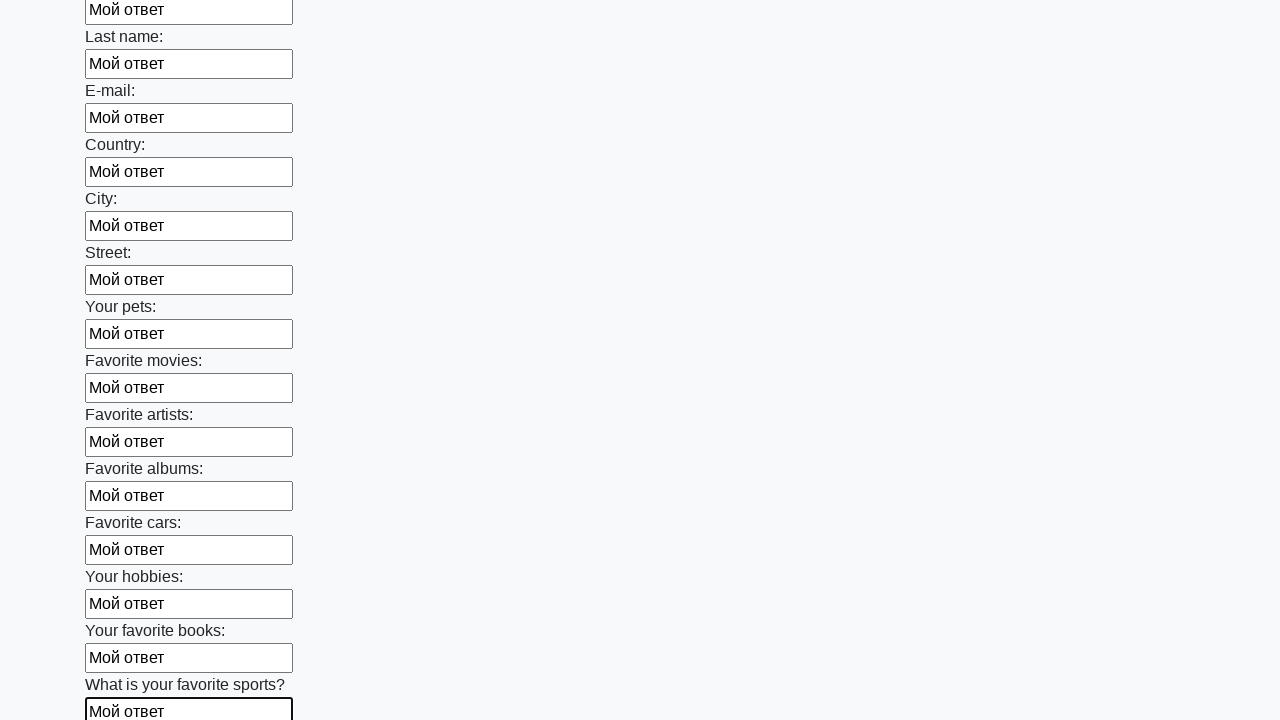

Filled text input field 15 of 100 with 'Мой ответ' on [type=text] >> nth=14
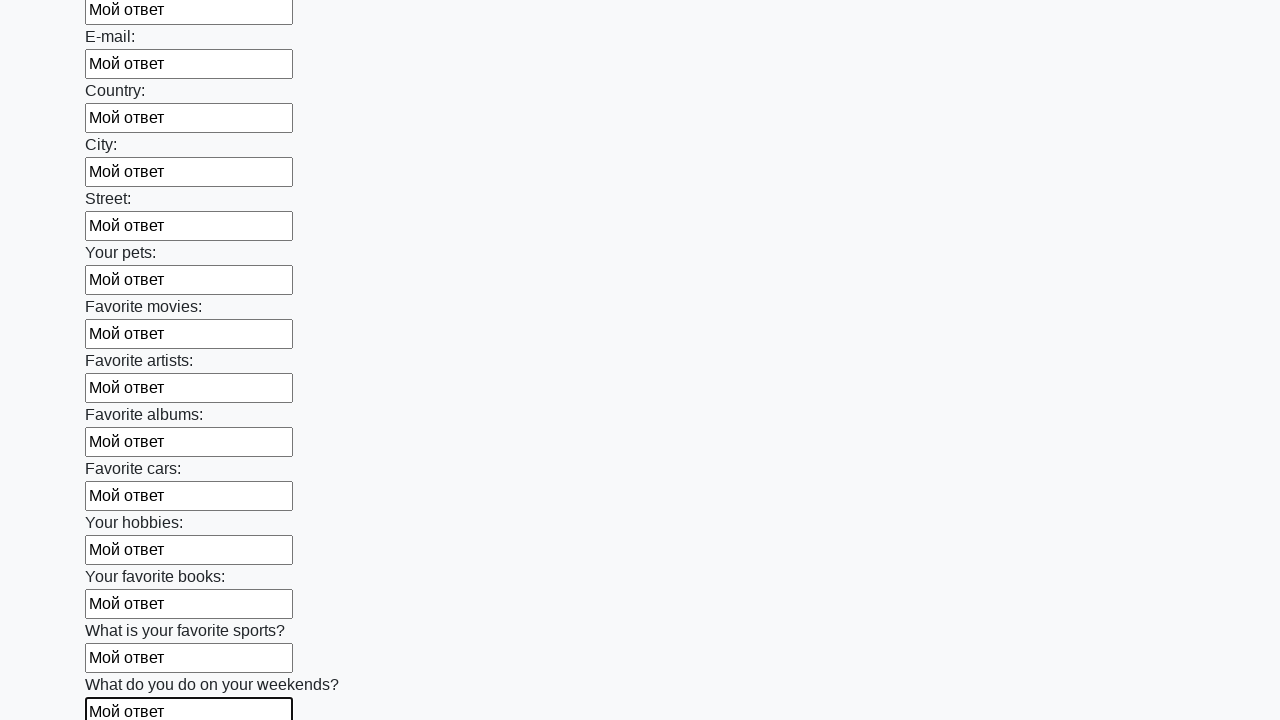

Filled text input field 16 of 100 with 'Мой ответ' on [type=text] >> nth=15
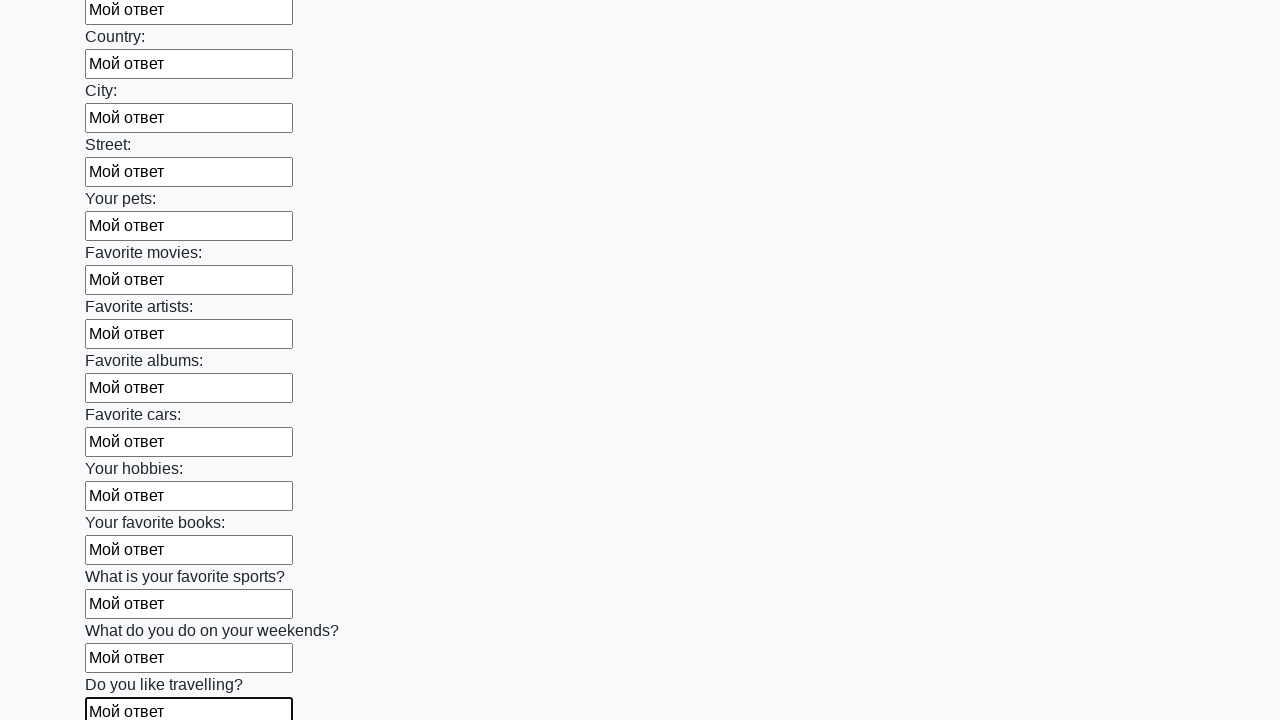

Filled text input field 17 of 100 with 'Мой ответ' on [type=text] >> nth=16
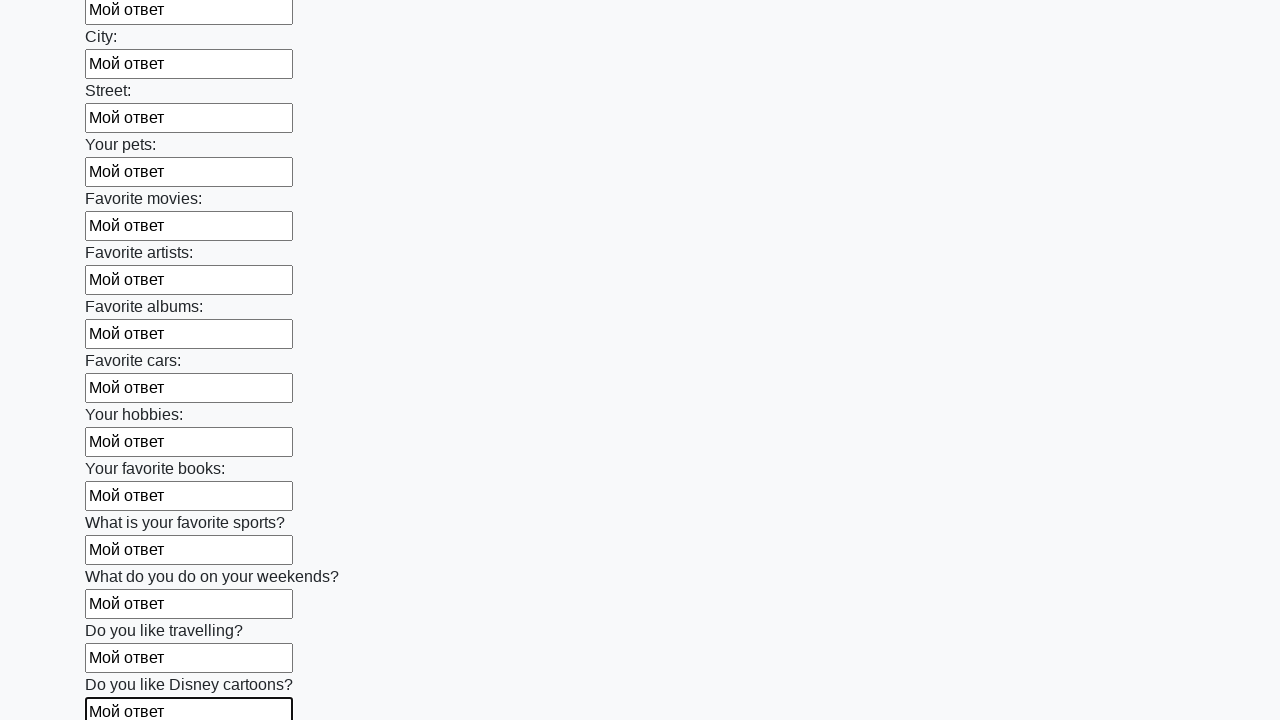

Filled text input field 18 of 100 with 'Мой ответ' on [type=text] >> nth=17
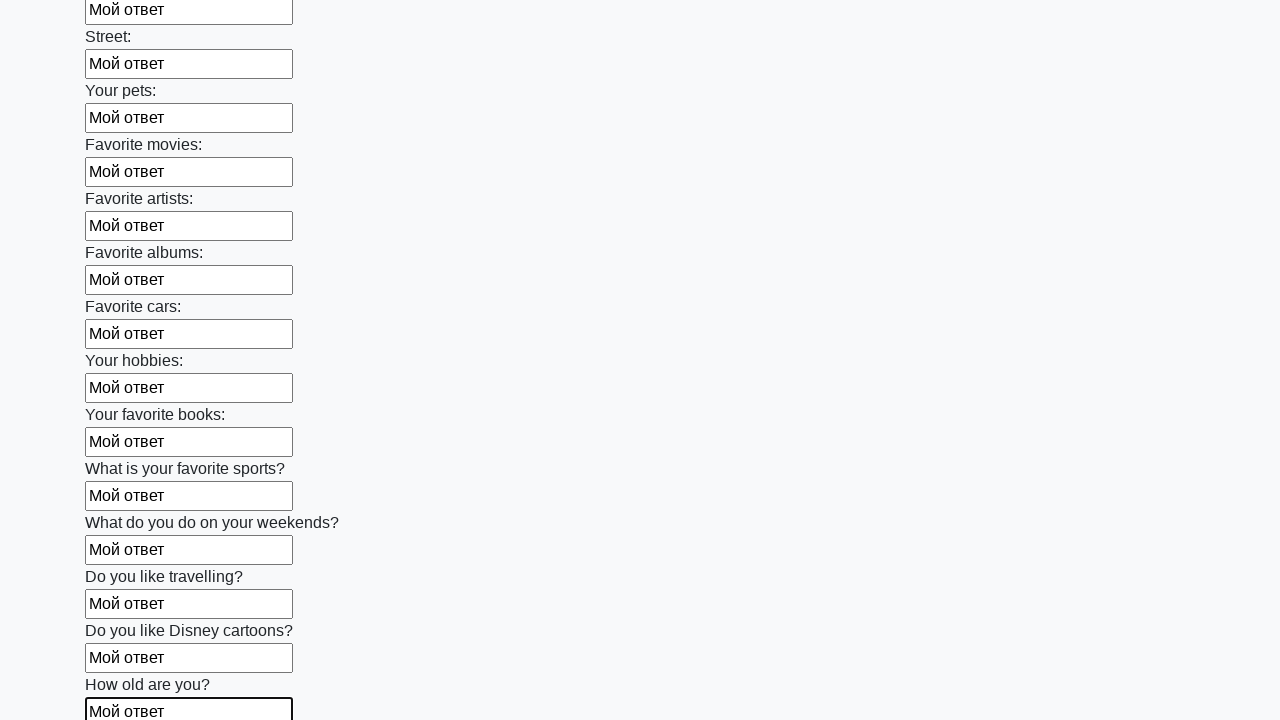

Filled text input field 19 of 100 with 'Мой ответ' on [type=text] >> nth=18
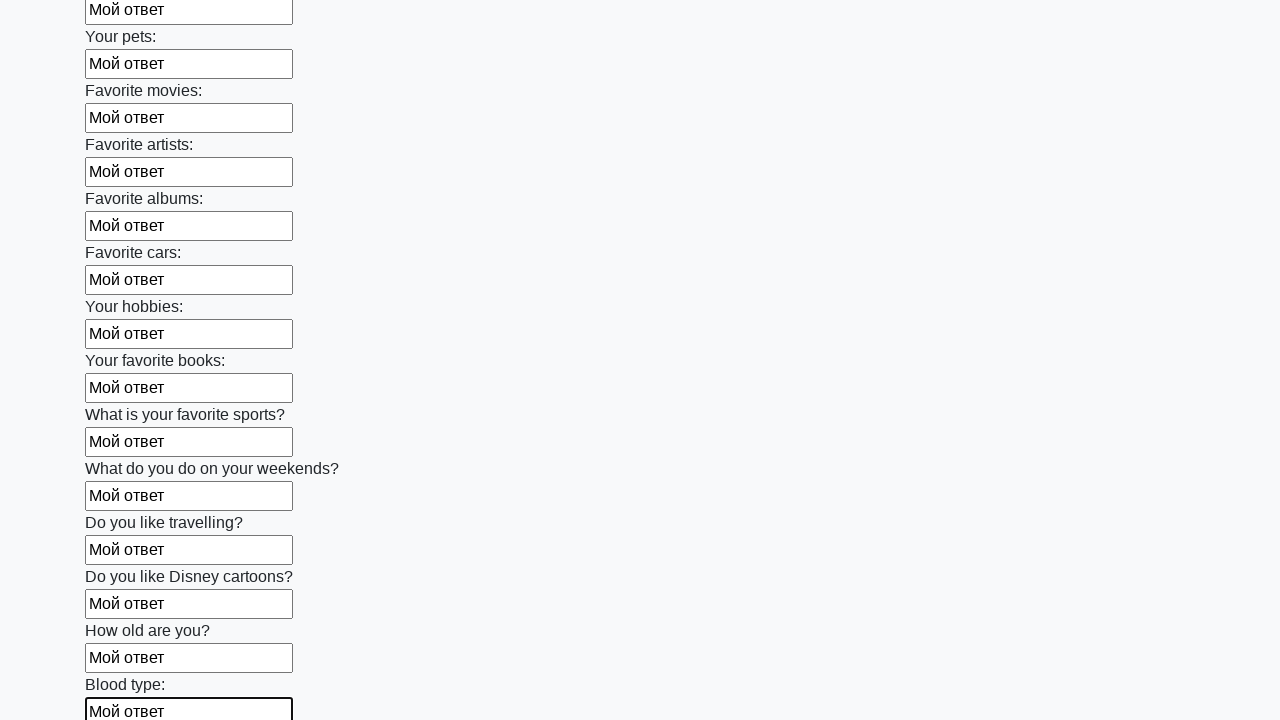

Filled text input field 20 of 100 with 'Мой ответ' on [type=text] >> nth=19
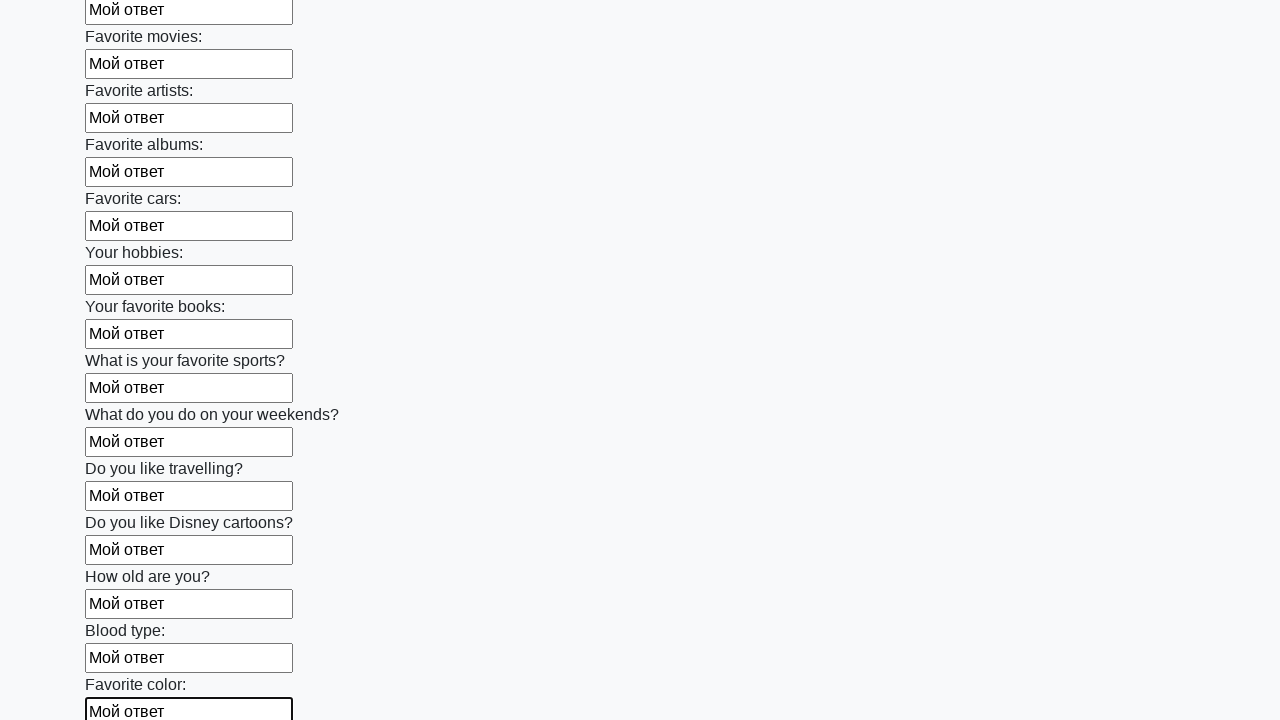

Filled text input field 21 of 100 with 'Мой ответ' on [type=text] >> nth=20
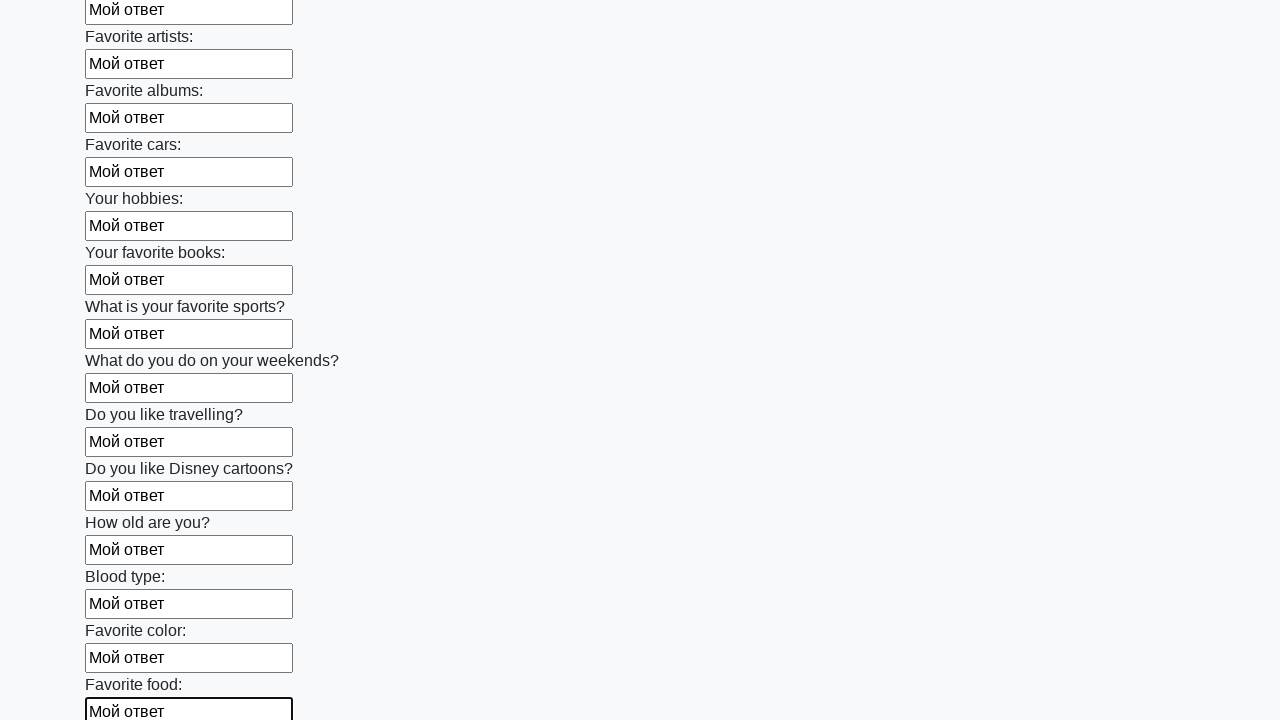

Filled text input field 22 of 100 with 'Мой ответ' on [type=text] >> nth=21
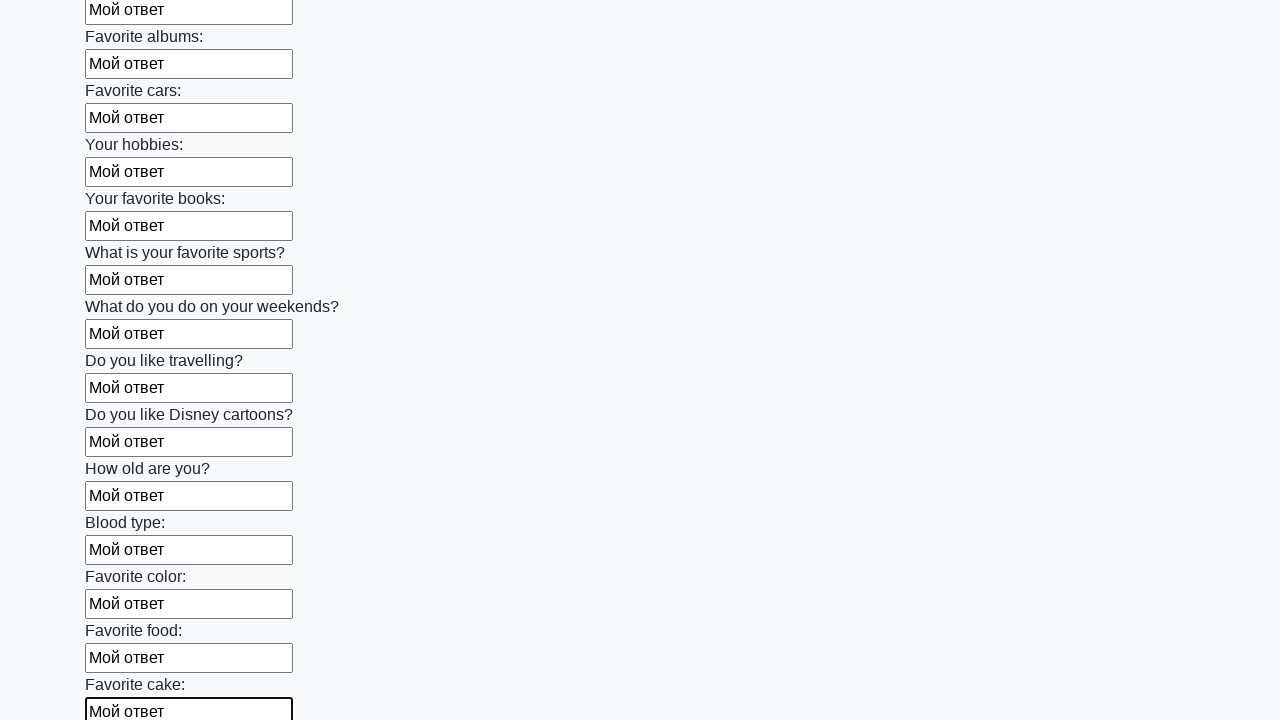

Filled text input field 23 of 100 with 'Мой ответ' on [type=text] >> nth=22
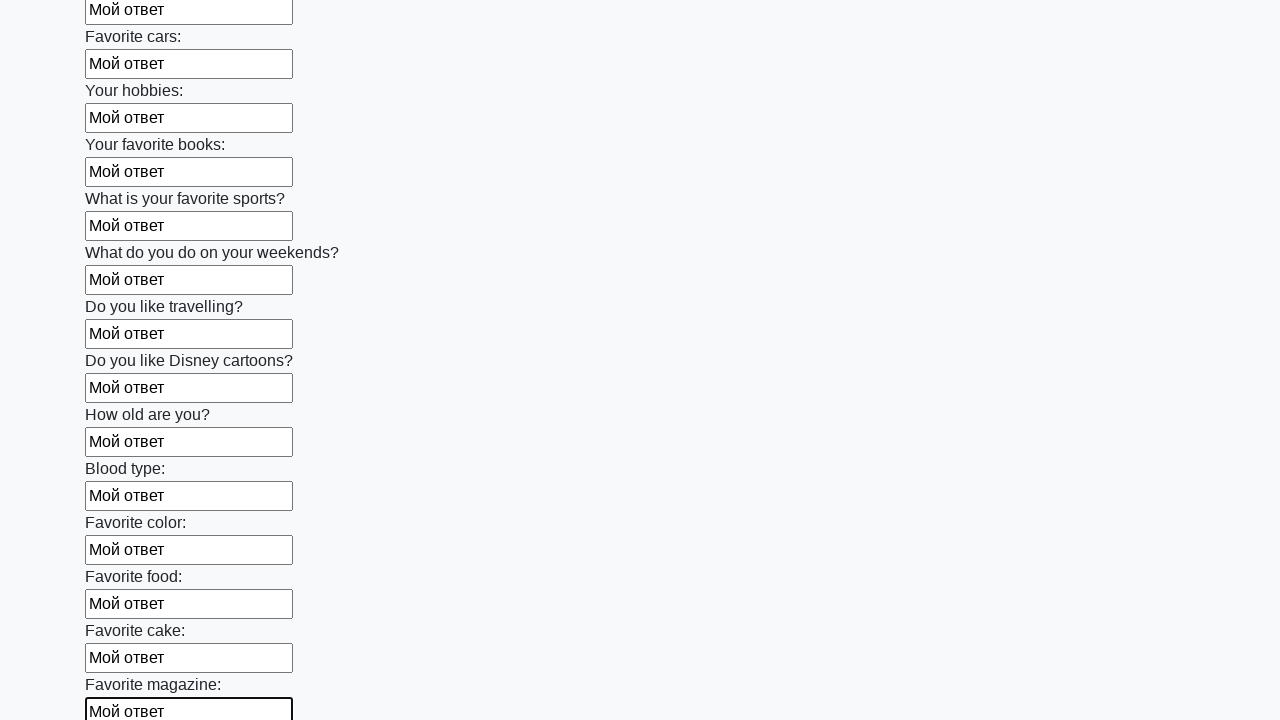

Filled text input field 24 of 100 with 'Мой ответ' on [type=text] >> nth=23
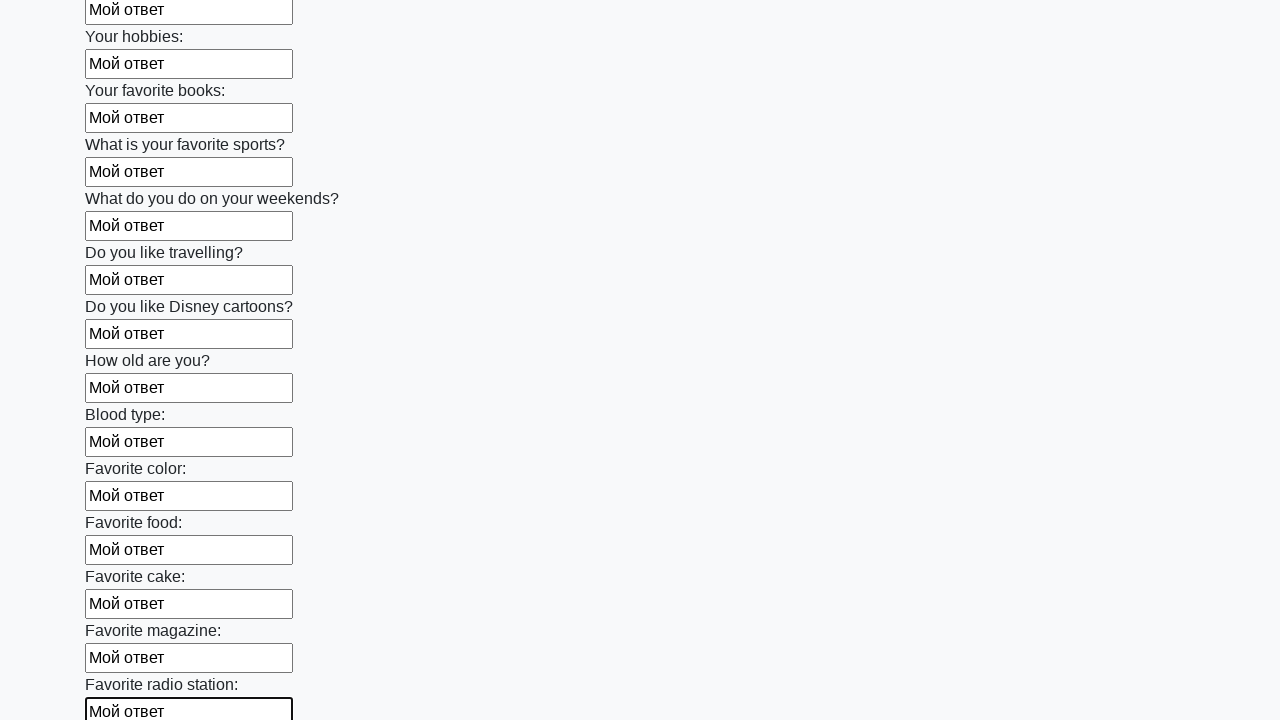

Filled text input field 25 of 100 with 'Мой ответ' on [type=text] >> nth=24
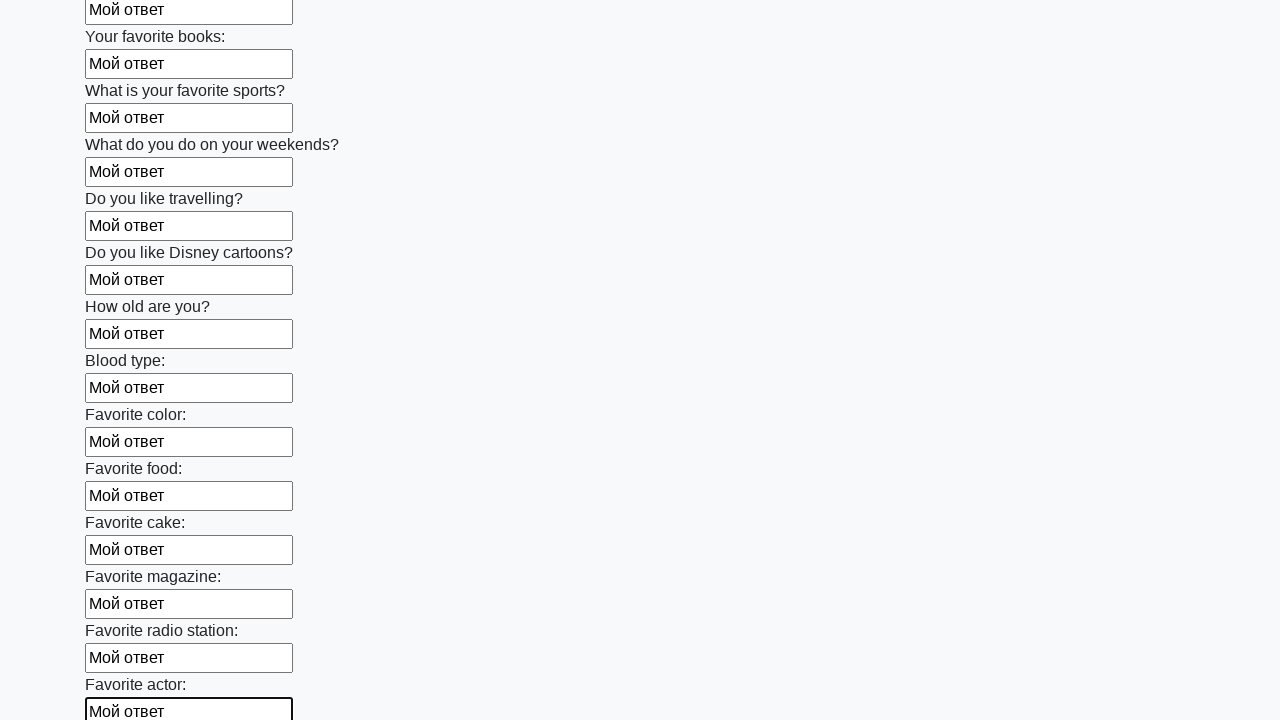

Filled text input field 26 of 100 with 'Мой ответ' on [type=text] >> nth=25
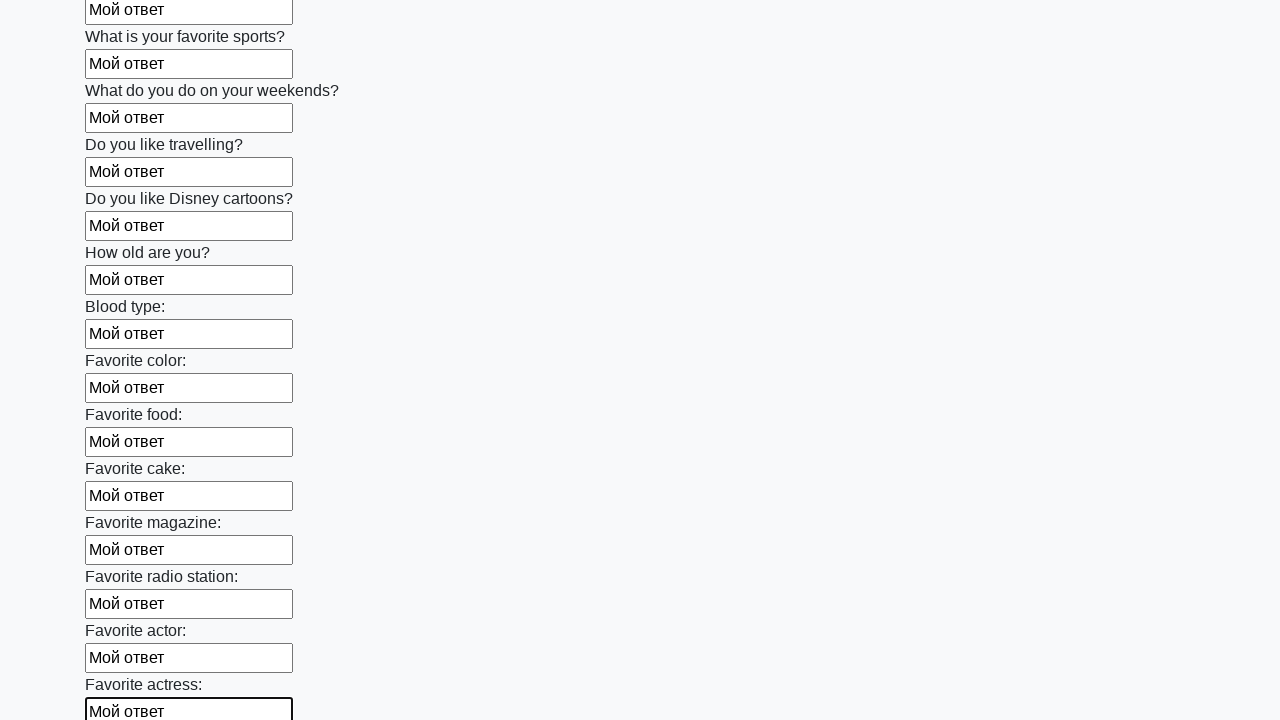

Filled text input field 27 of 100 with 'Мой ответ' on [type=text] >> nth=26
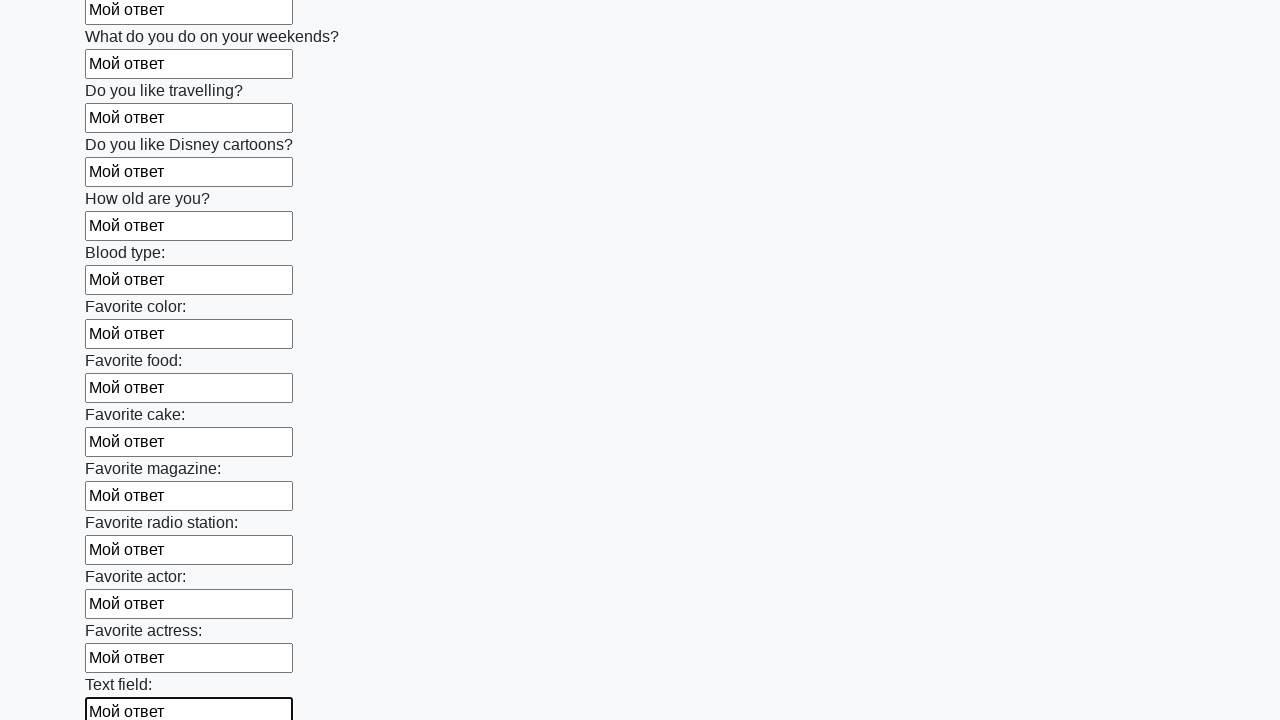

Filled text input field 28 of 100 with 'Мой ответ' on [type=text] >> nth=27
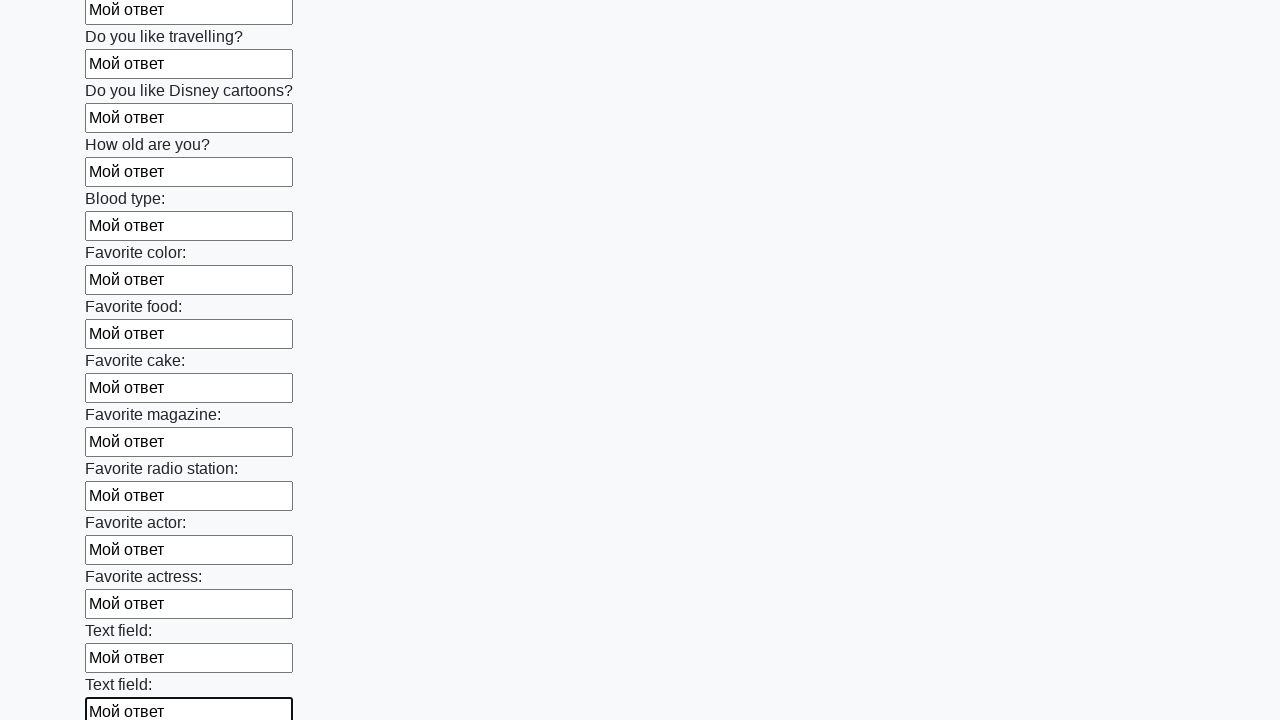

Filled text input field 29 of 100 with 'Мой ответ' on [type=text] >> nth=28
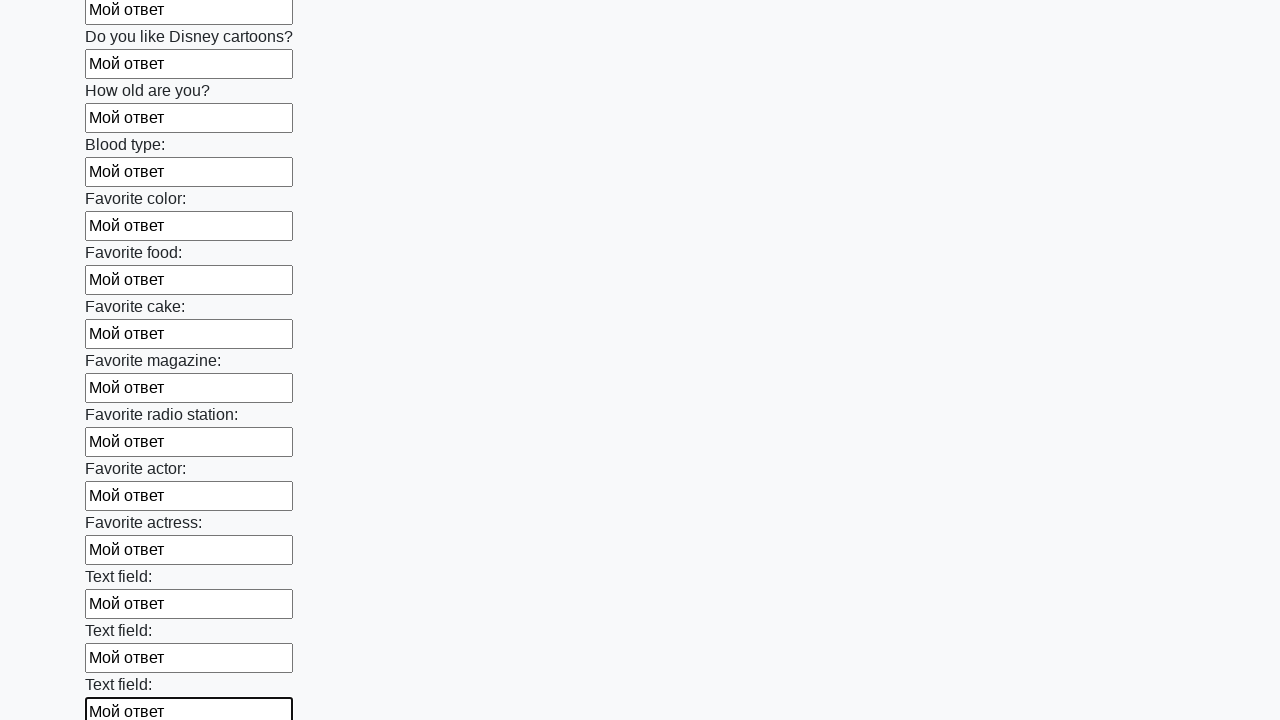

Filled text input field 30 of 100 with 'Мой ответ' on [type=text] >> nth=29
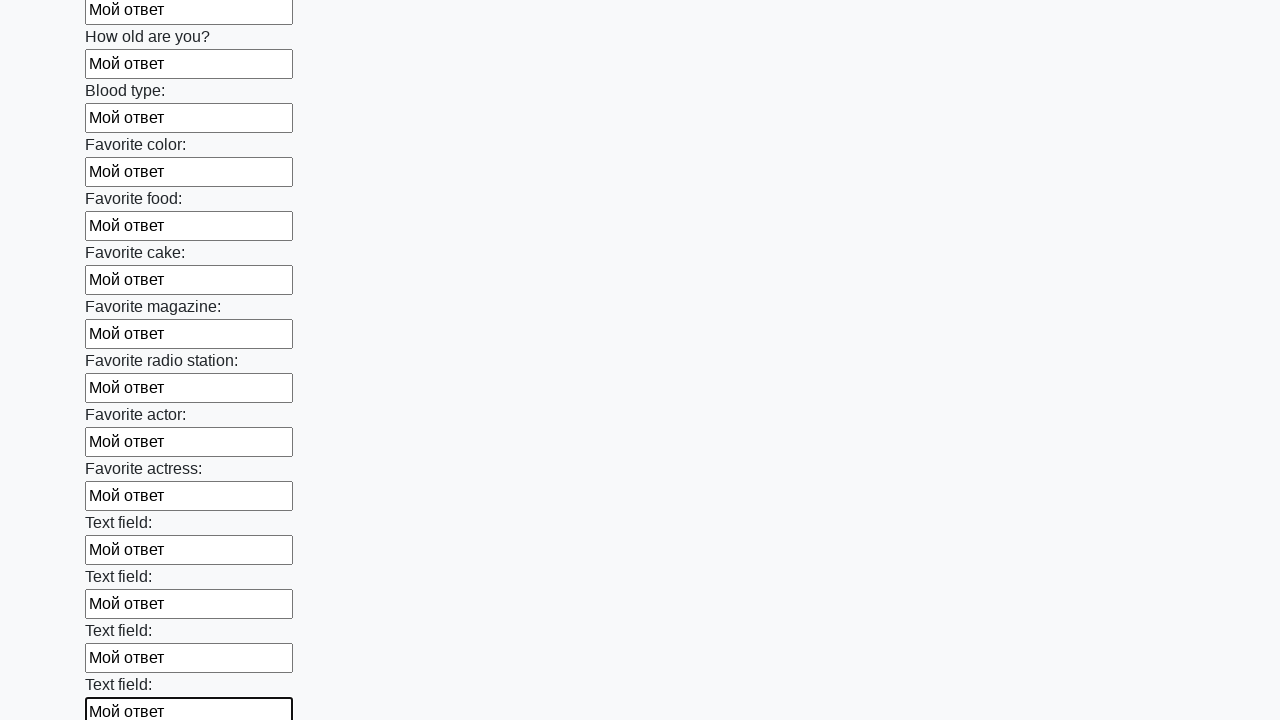

Filled text input field 31 of 100 with 'Мой ответ' on [type=text] >> nth=30
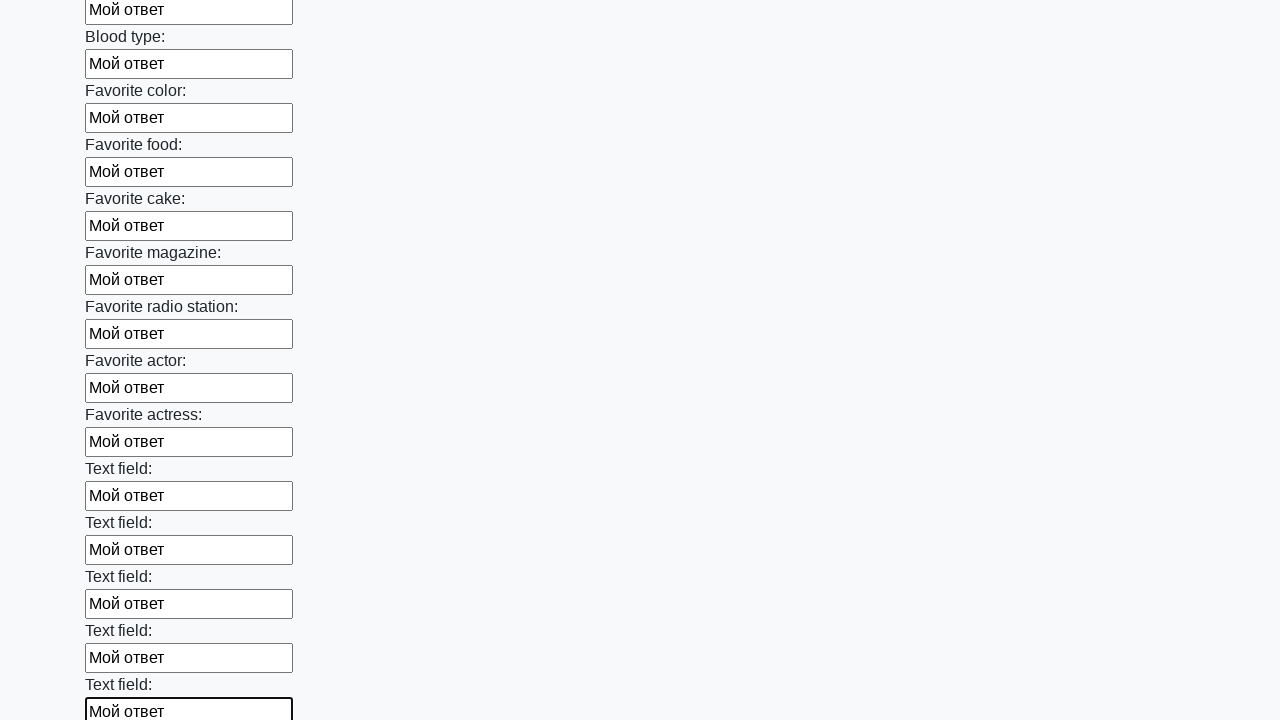

Filled text input field 32 of 100 with 'Мой ответ' on [type=text] >> nth=31
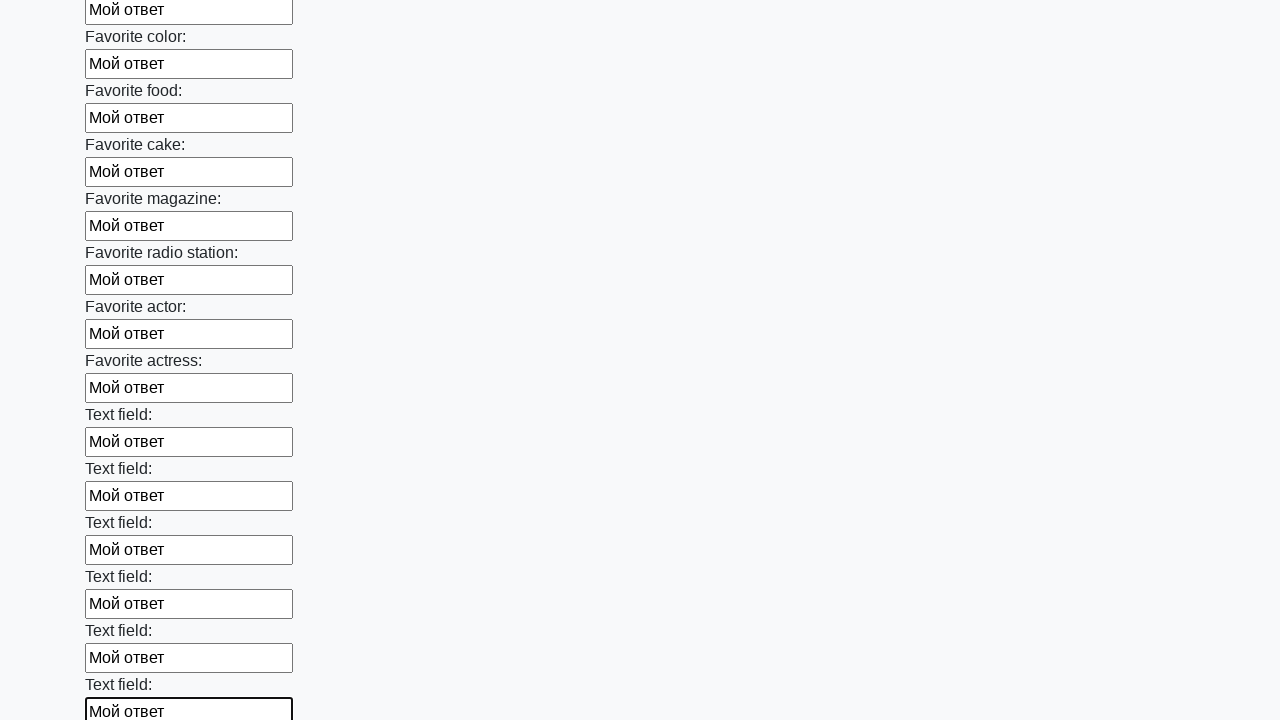

Filled text input field 33 of 100 with 'Мой ответ' on [type=text] >> nth=32
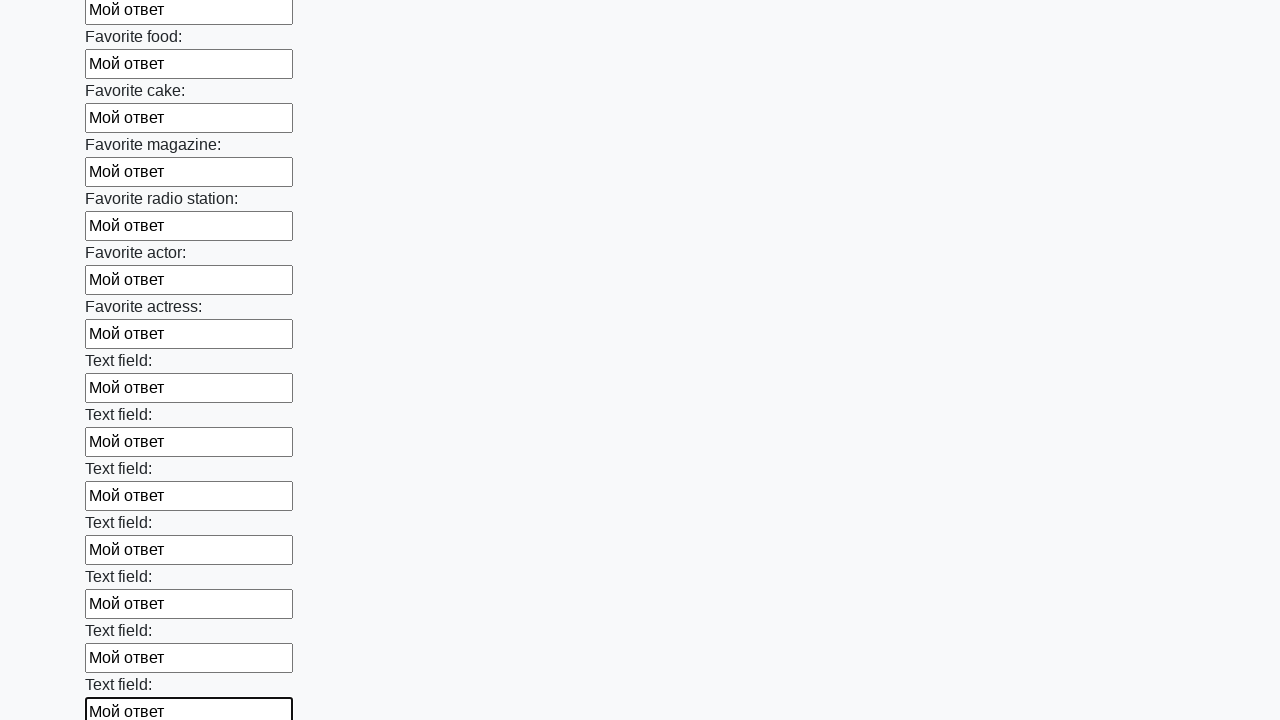

Filled text input field 34 of 100 with 'Мой ответ' on [type=text] >> nth=33
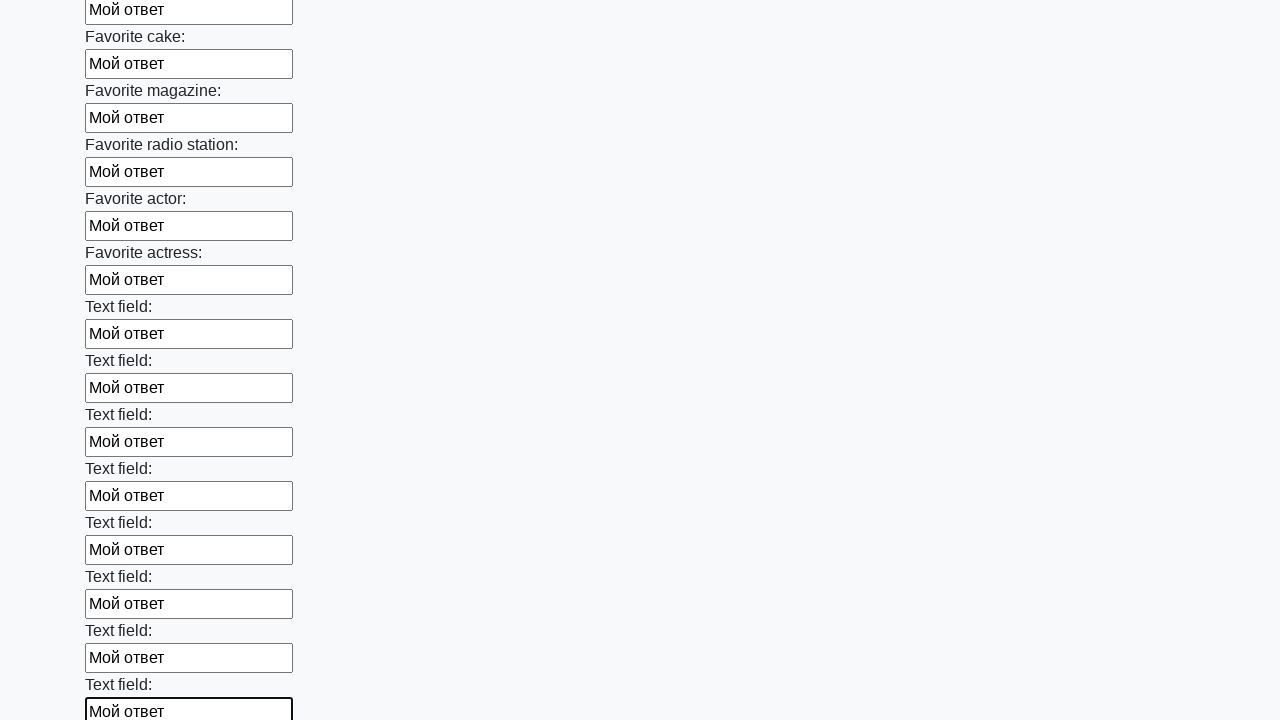

Filled text input field 35 of 100 with 'Мой ответ' on [type=text] >> nth=34
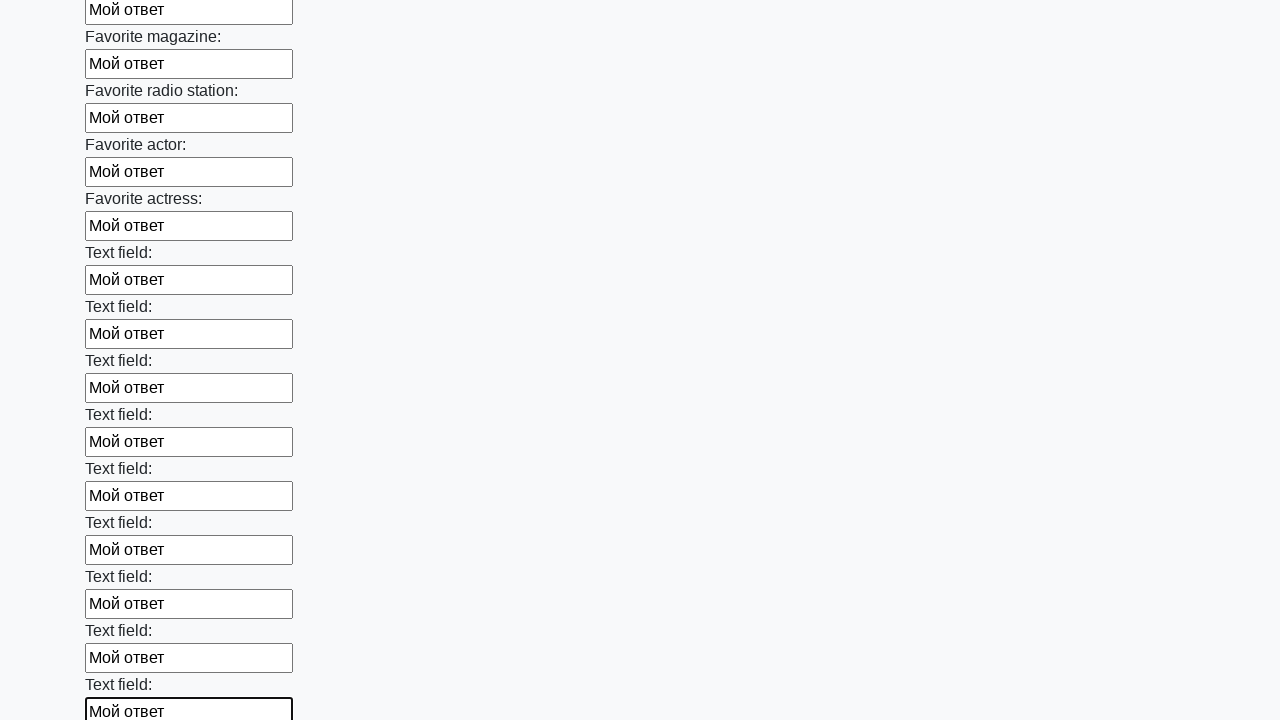

Filled text input field 36 of 100 with 'Мой ответ' on [type=text] >> nth=35
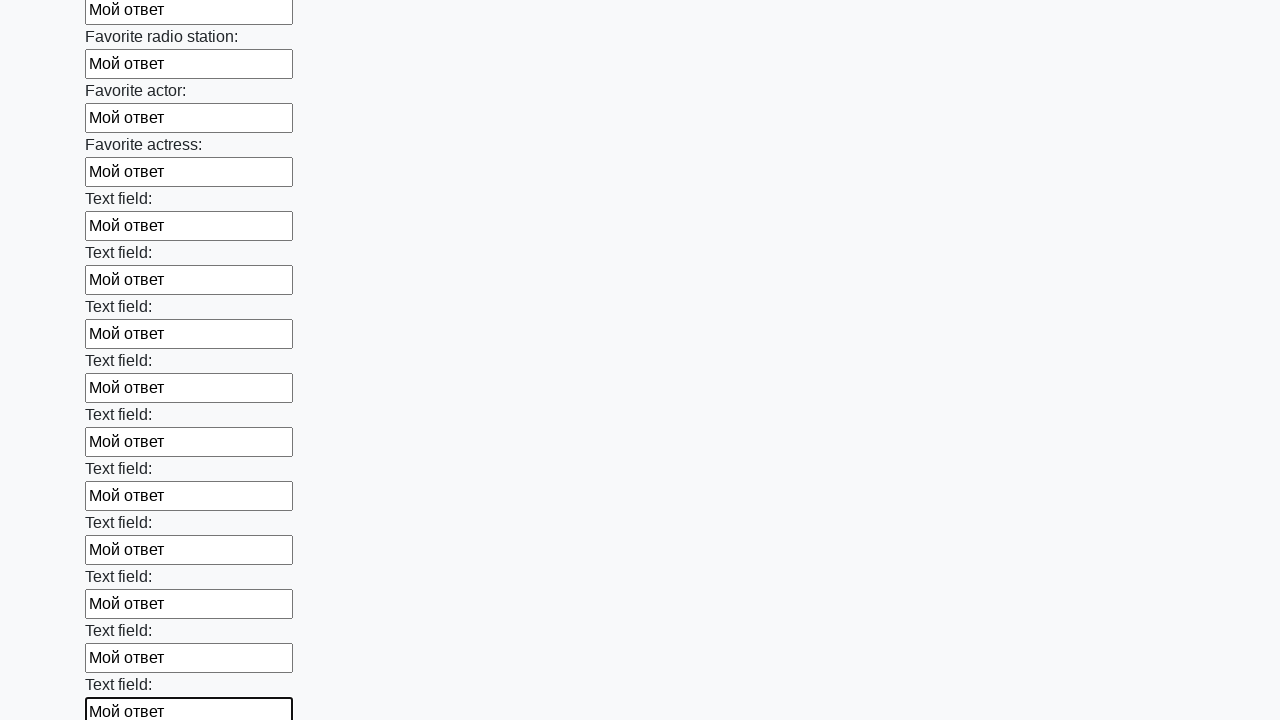

Filled text input field 37 of 100 with 'Мой ответ' on [type=text] >> nth=36
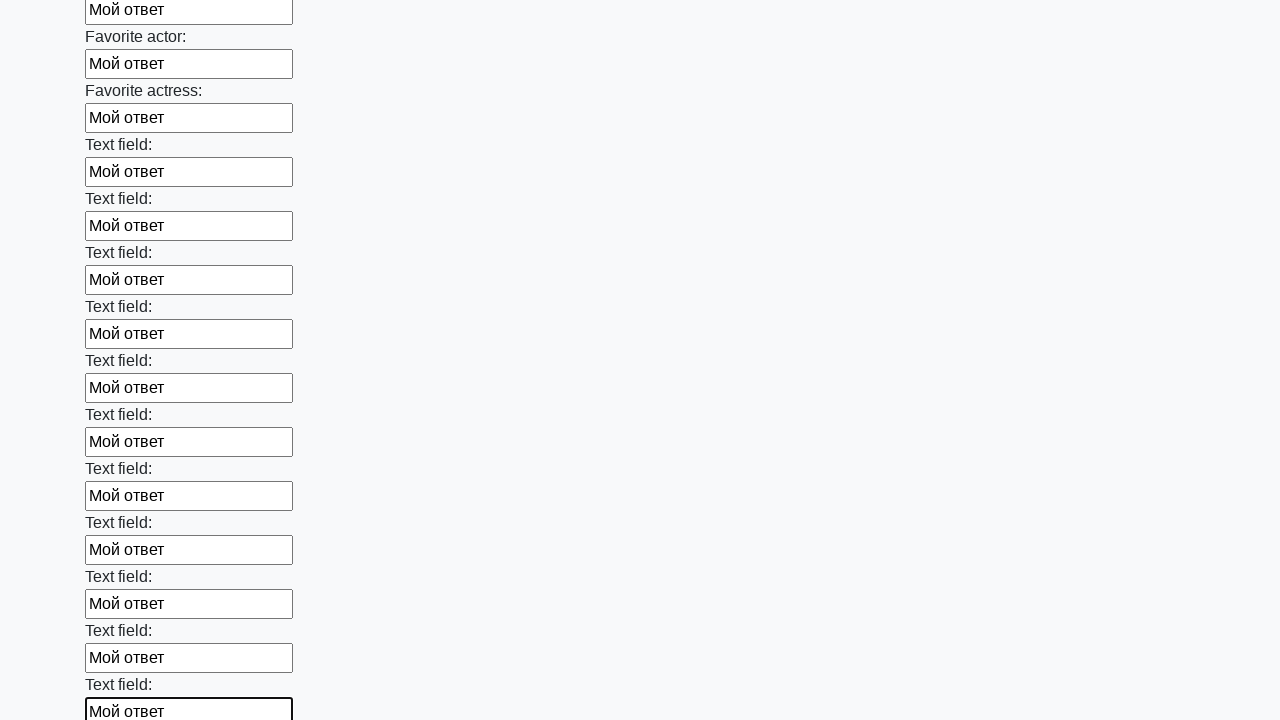

Filled text input field 38 of 100 with 'Мой ответ' on [type=text] >> nth=37
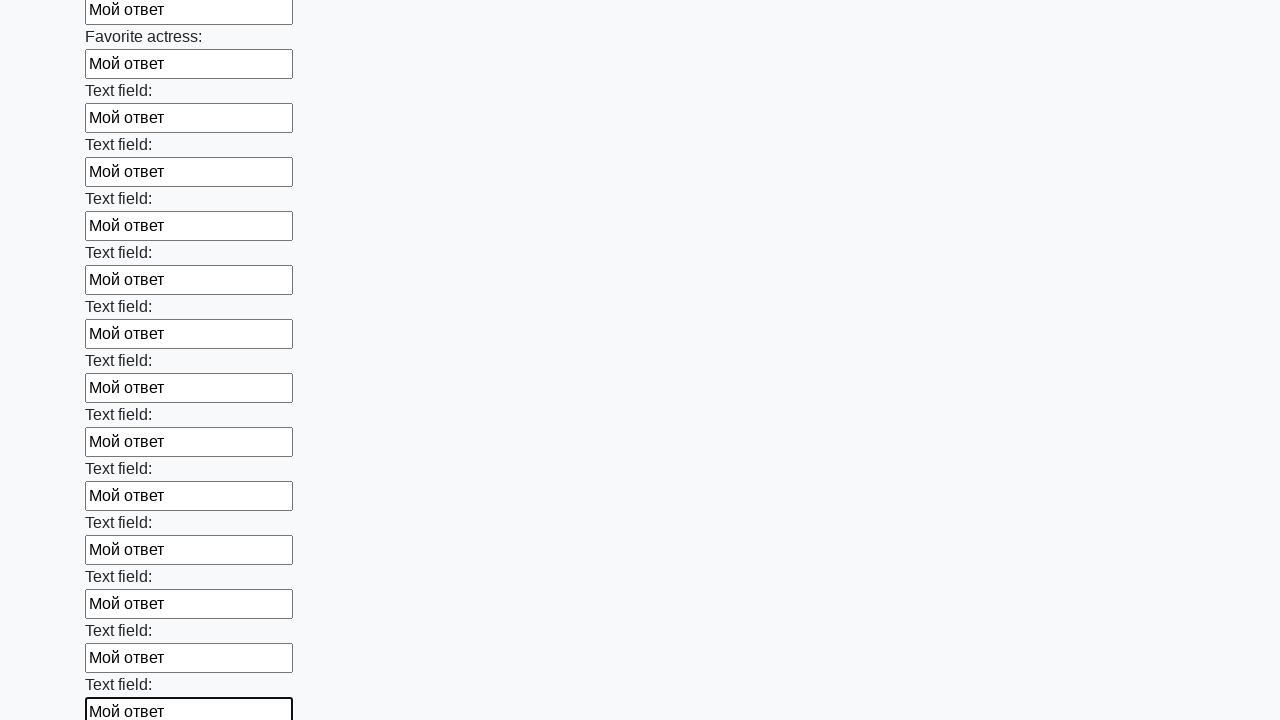

Filled text input field 39 of 100 with 'Мой ответ' on [type=text] >> nth=38
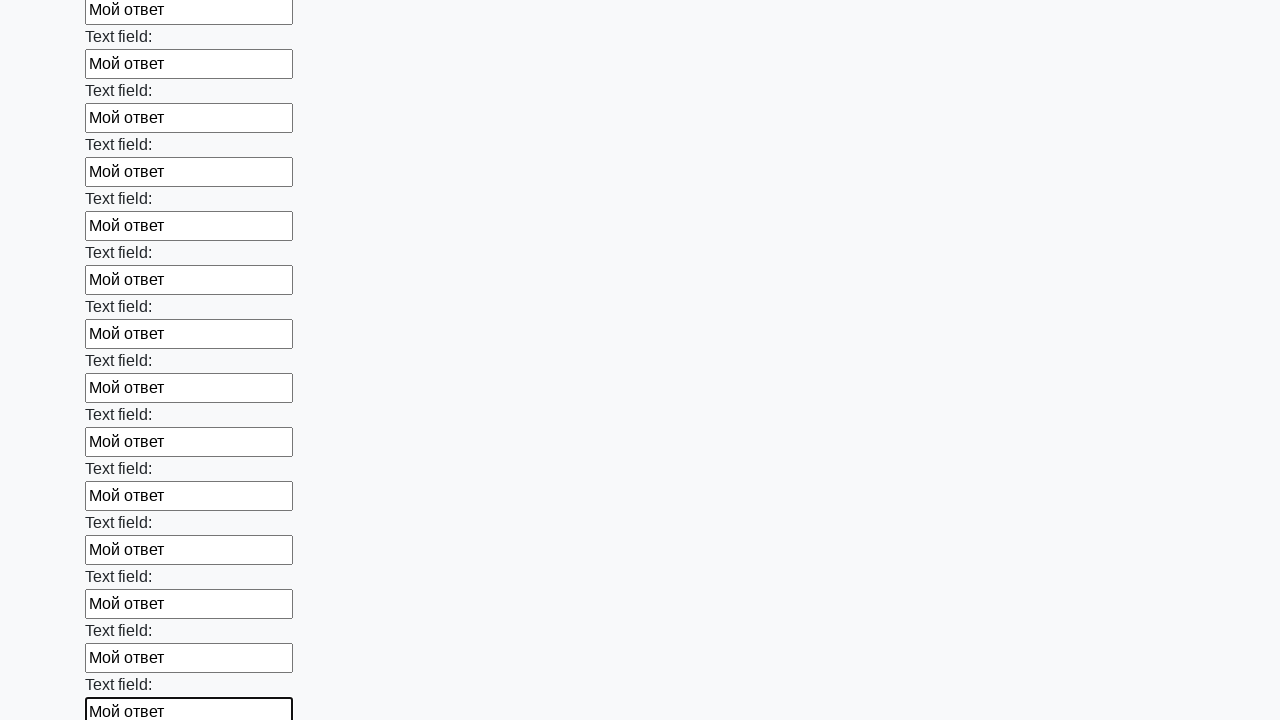

Filled text input field 40 of 100 with 'Мой ответ' on [type=text] >> nth=39
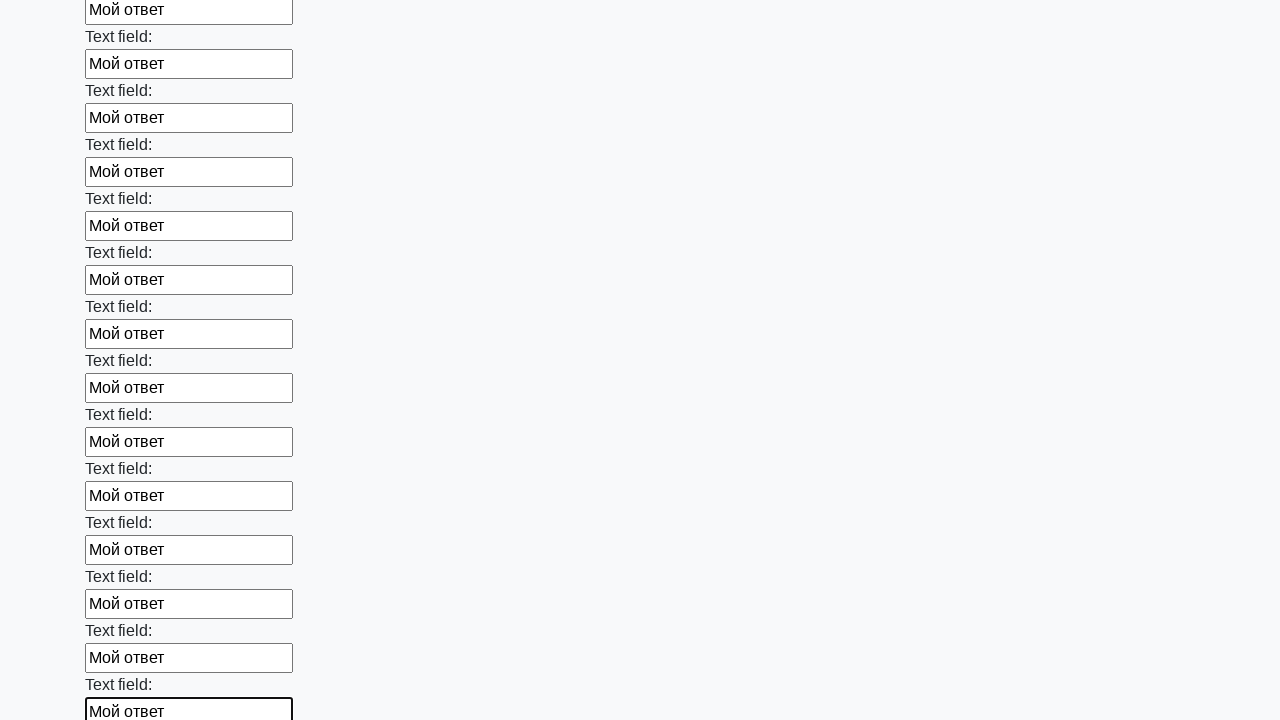

Filled text input field 41 of 100 with 'Мой ответ' on [type=text] >> nth=40
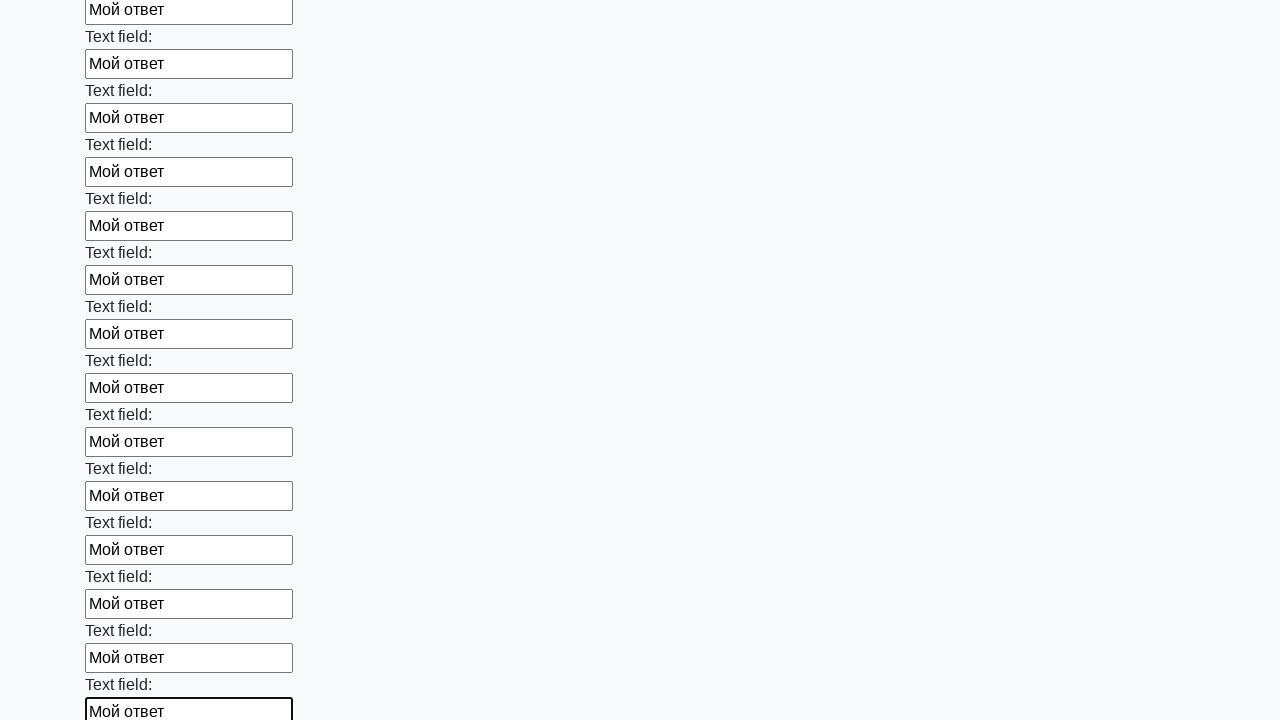

Filled text input field 42 of 100 with 'Мой ответ' on [type=text] >> nth=41
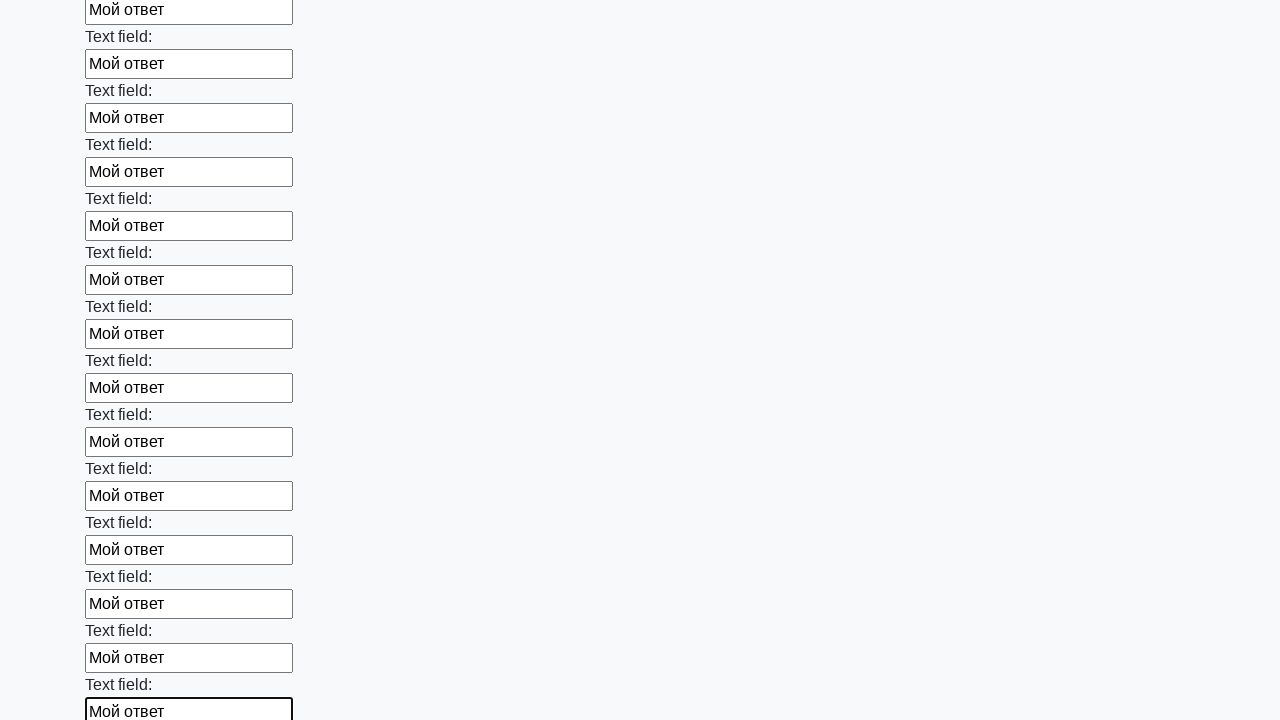

Filled text input field 43 of 100 with 'Мой ответ' on [type=text] >> nth=42
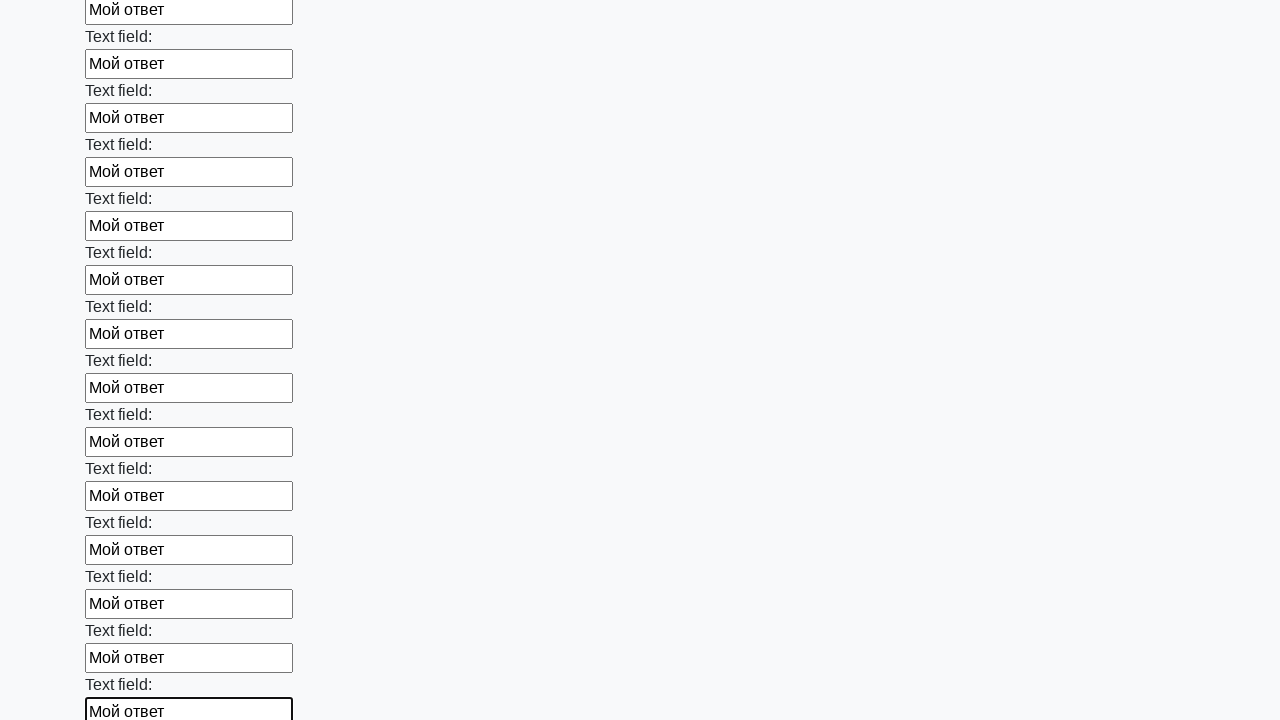

Filled text input field 44 of 100 with 'Мой ответ' on [type=text] >> nth=43
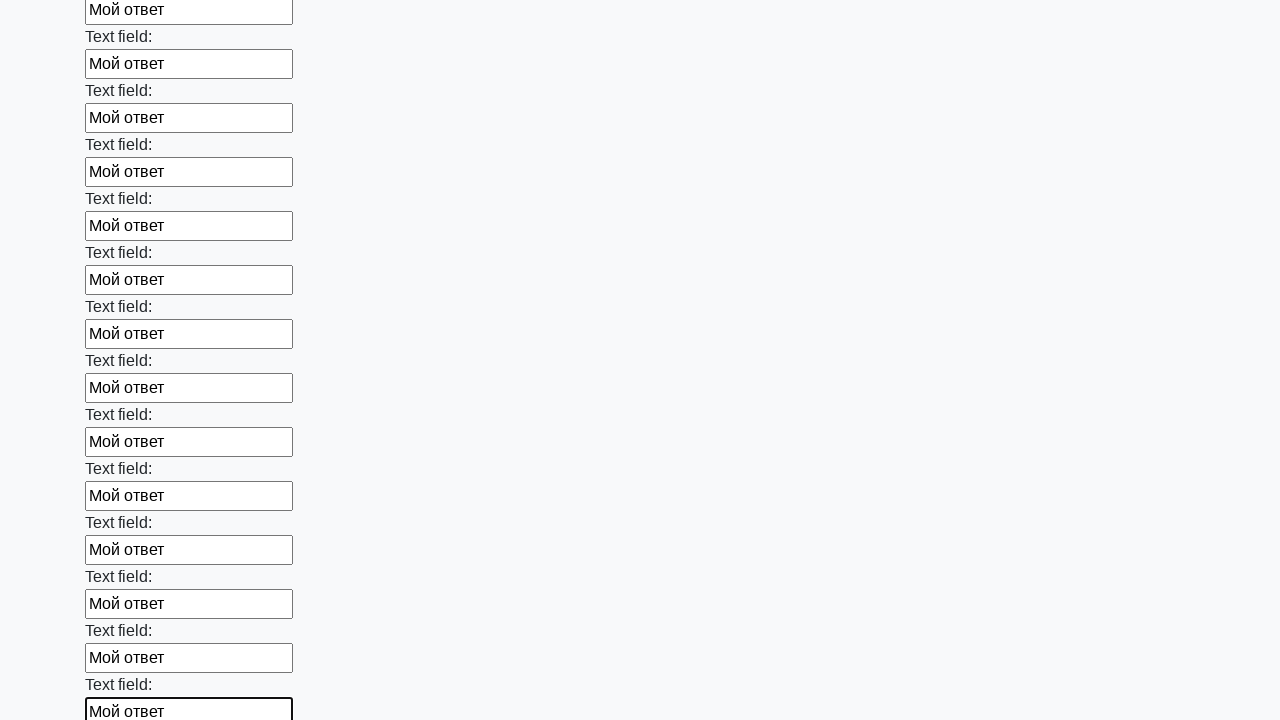

Filled text input field 45 of 100 with 'Мой ответ' on [type=text] >> nth=44
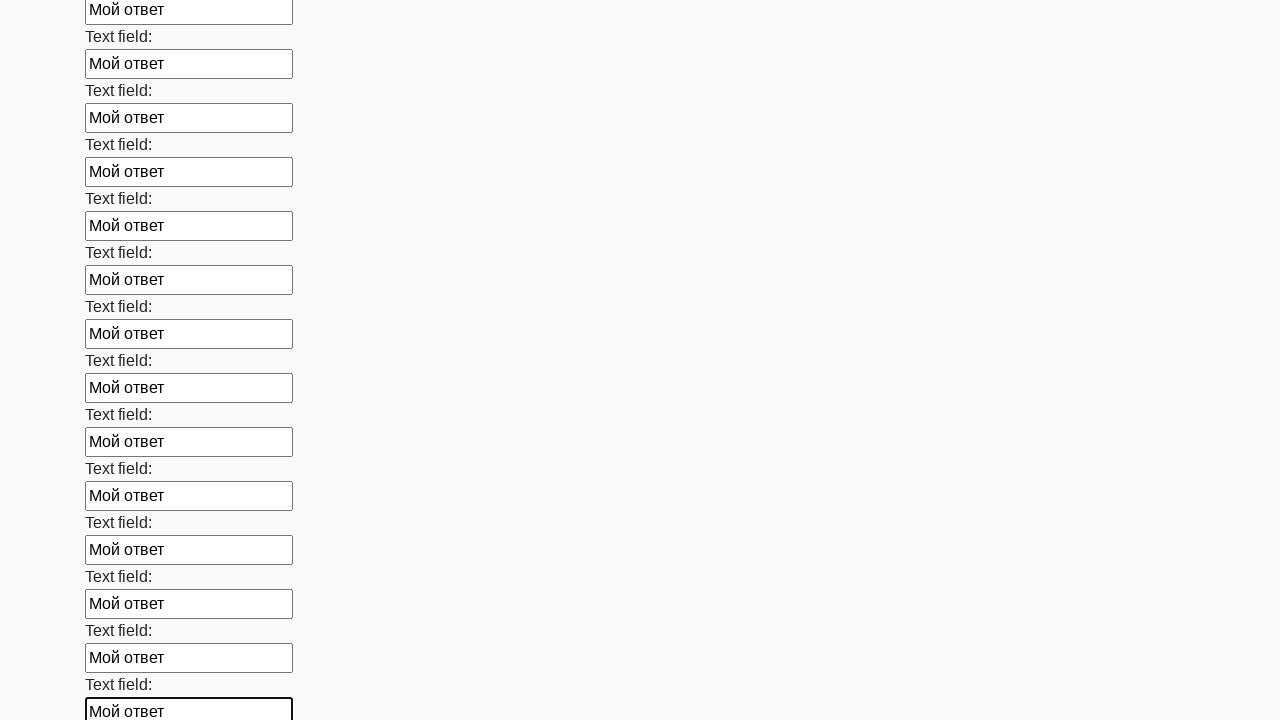

Filled text input field 46 of 100 with 'Мой ответ' on [type=text] >> nth=45
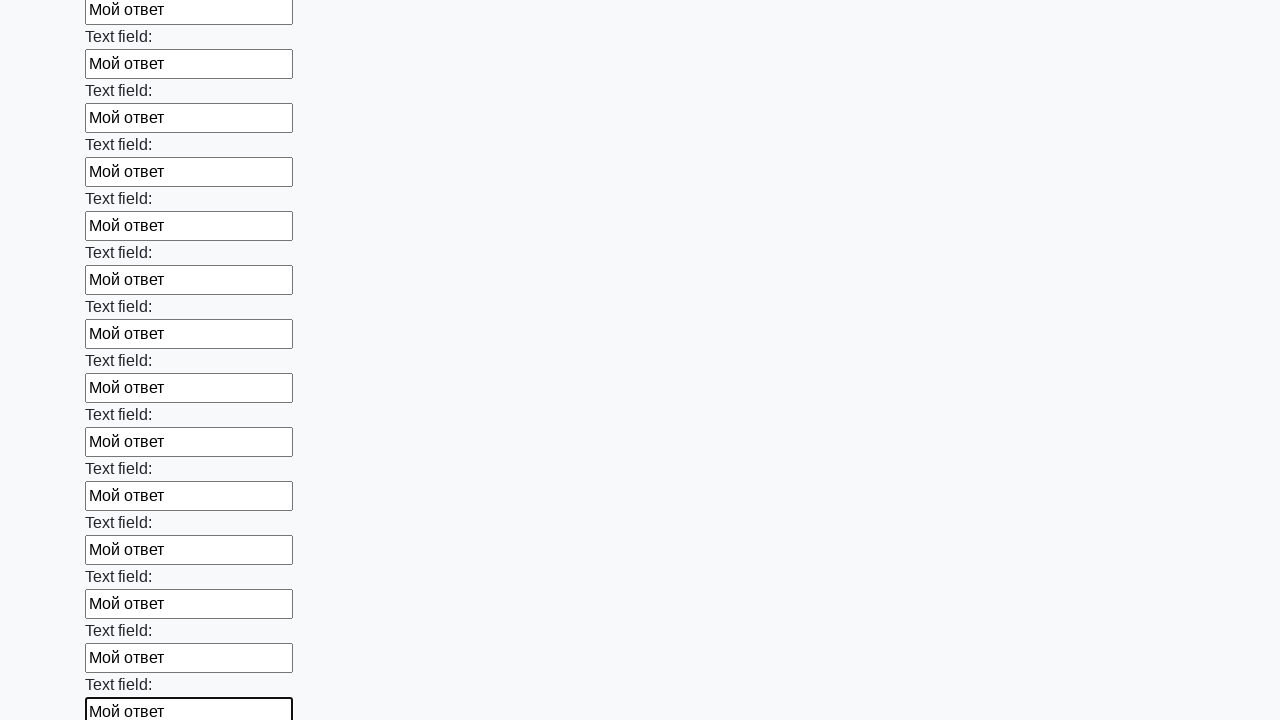

Filled text input field 47 of 100 with 'Мой ответ' on [type=text] >> nth=46
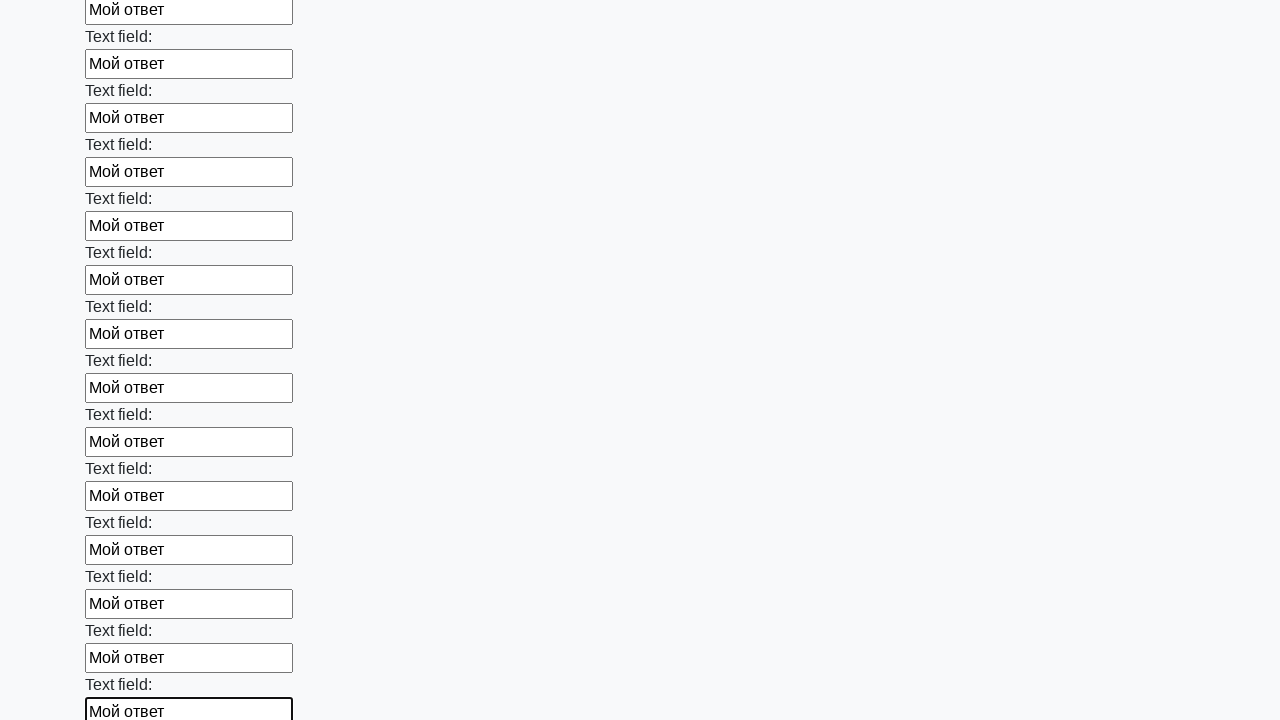

Filled text input field 48 of 100 with 'Мой ответ' on [type=text] >> nth=47
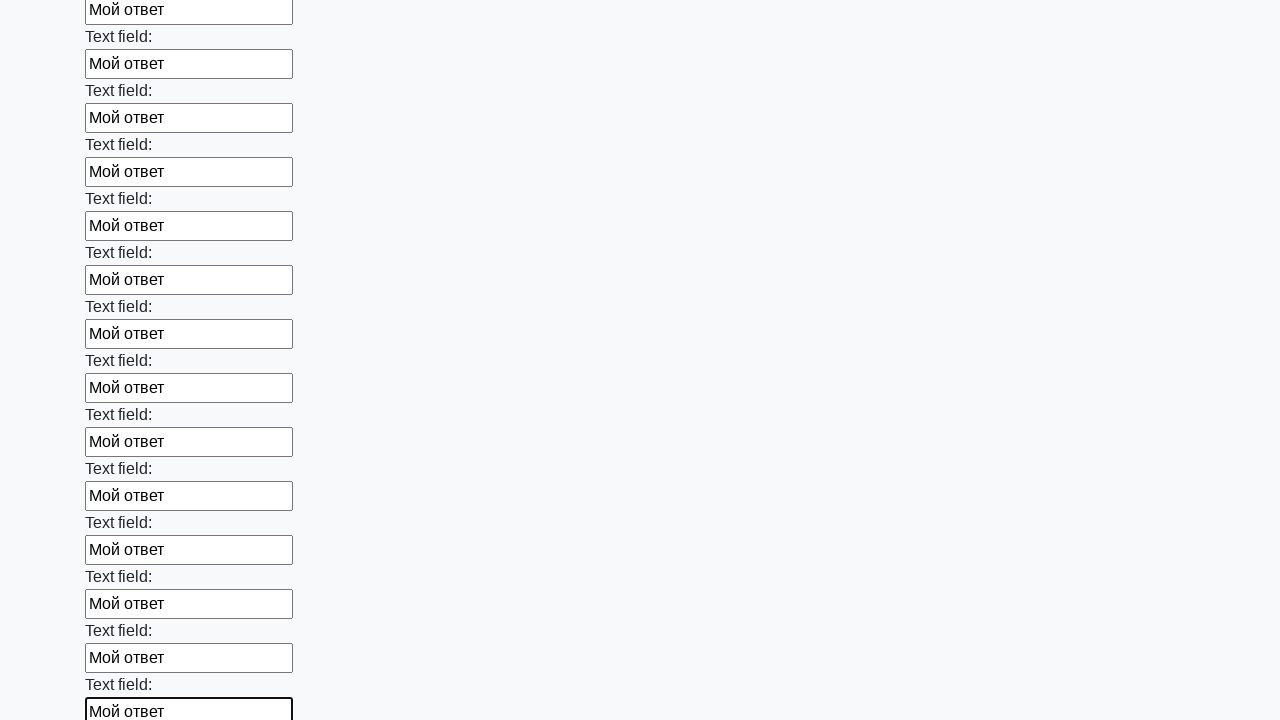

Filled text input field 49 of 100 with 'Мой ответ' on [type=text] >> nth=48
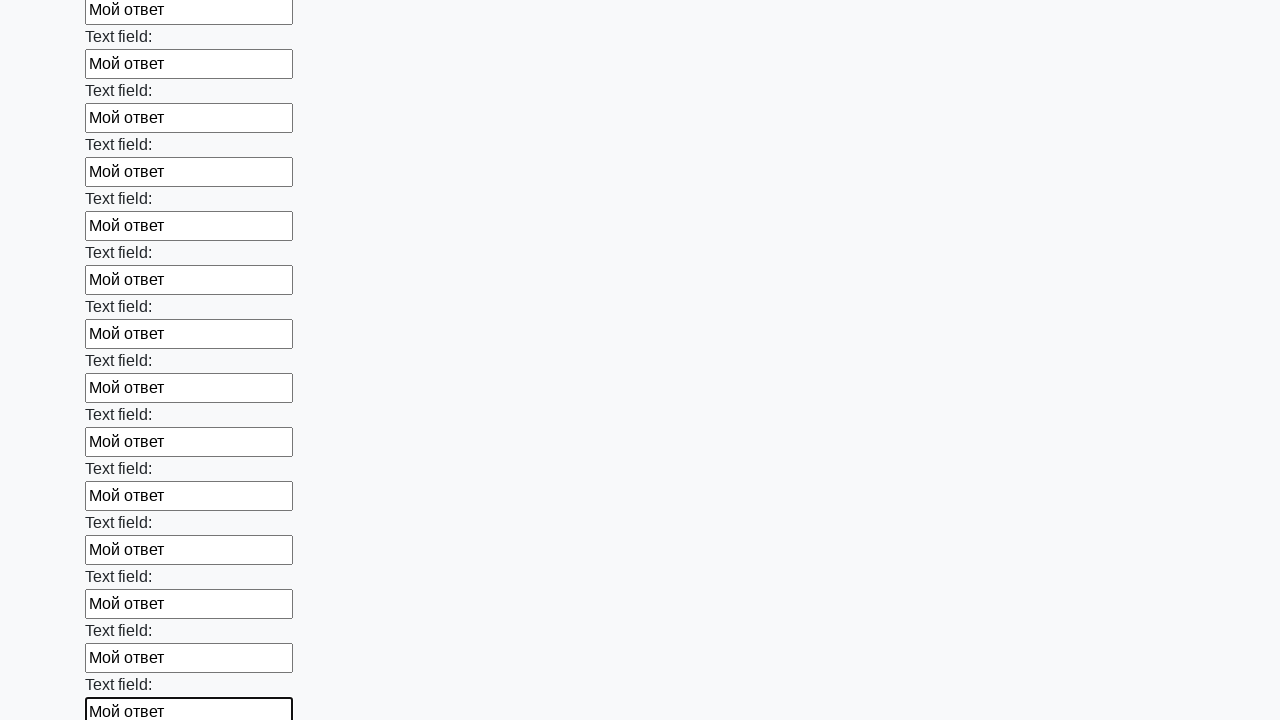

Filled text input field 50 of 100 with 'Мой ответ' on [type=text] >> nth=49
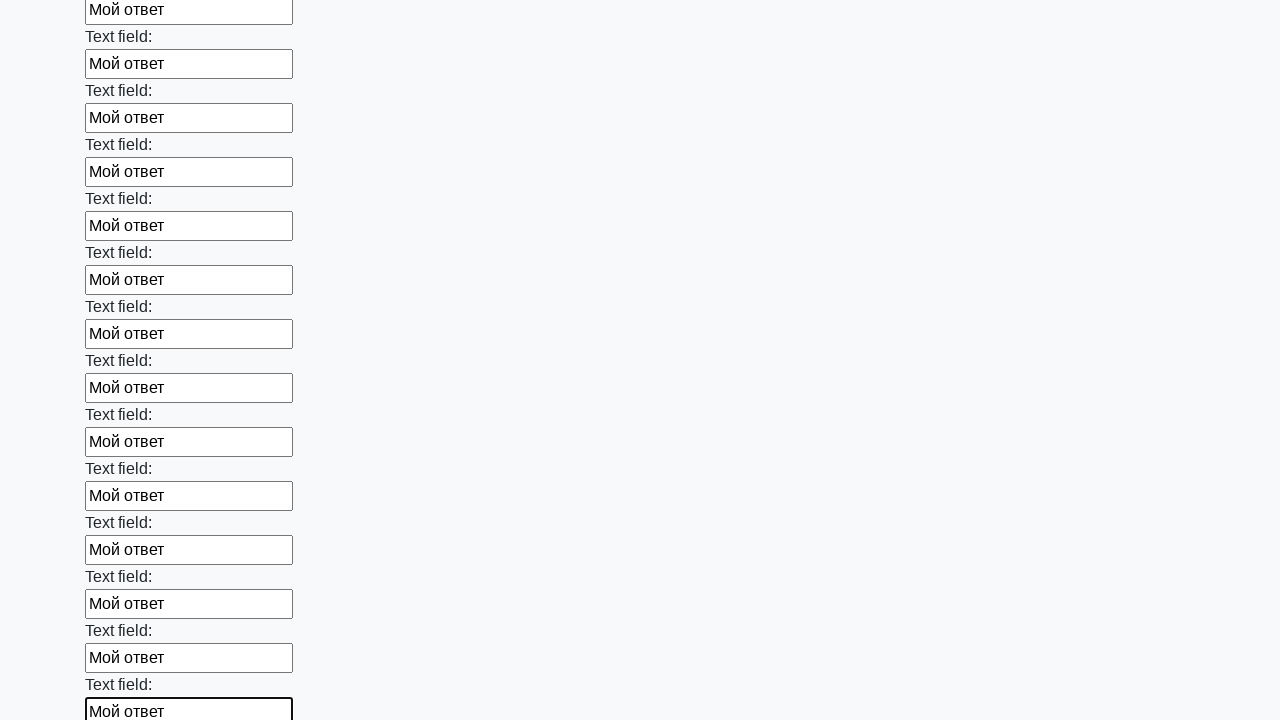

Filled text input field 51 of 100 with 'Мой ответ' on [type=text] >> nth=50
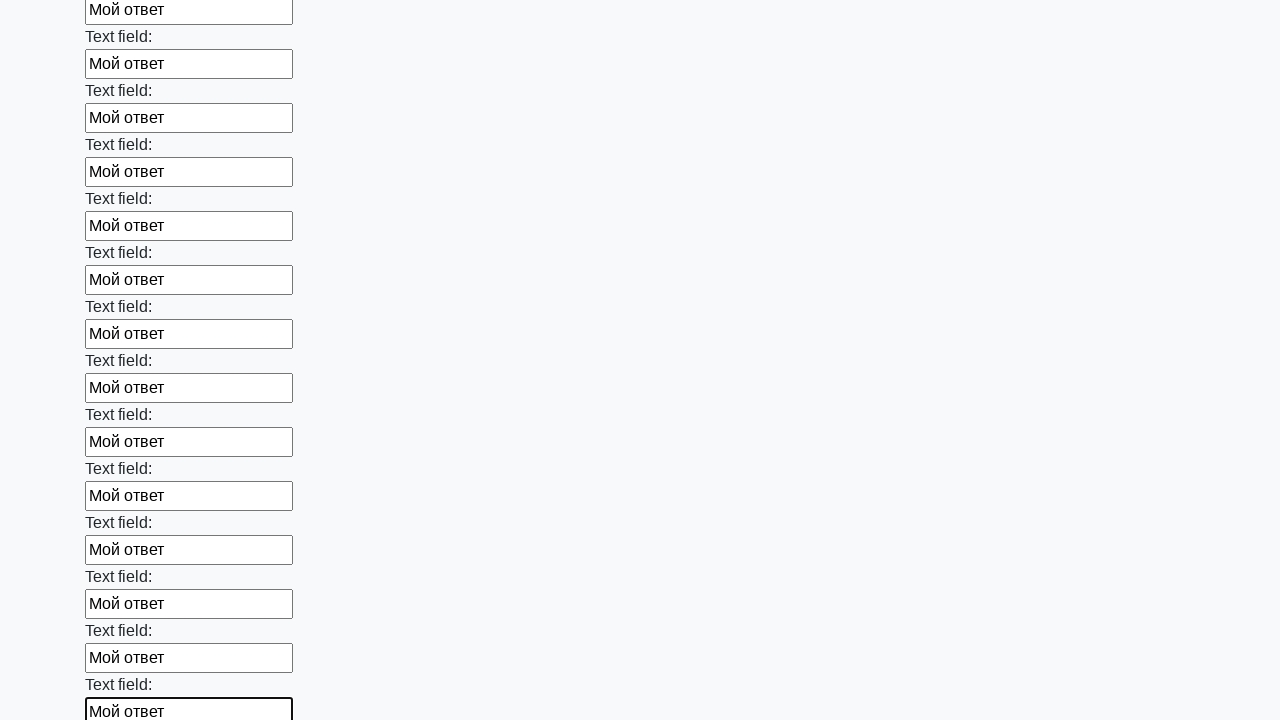

Filled text input field 52 of 100 with 'Мой ответ' on [type=text] >> nth=51
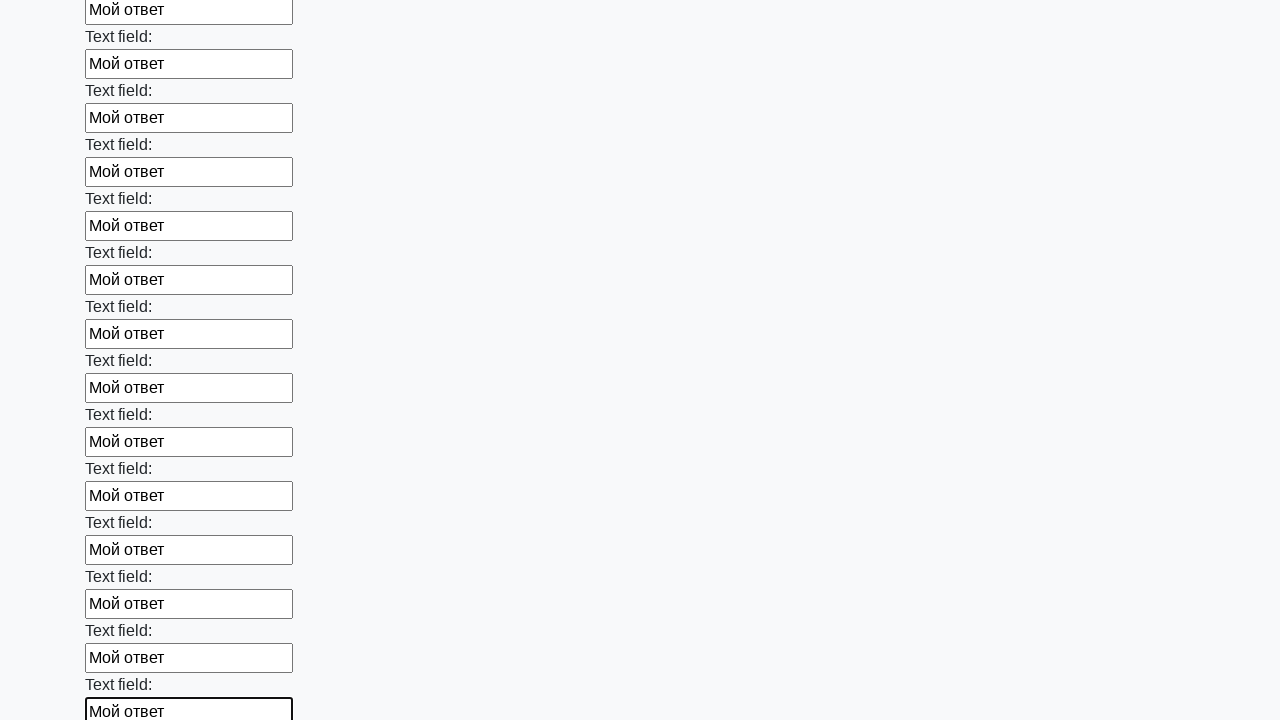

Filled text input field 53 of 100 with 'Мой ответ' on [type=text] >> nth=52
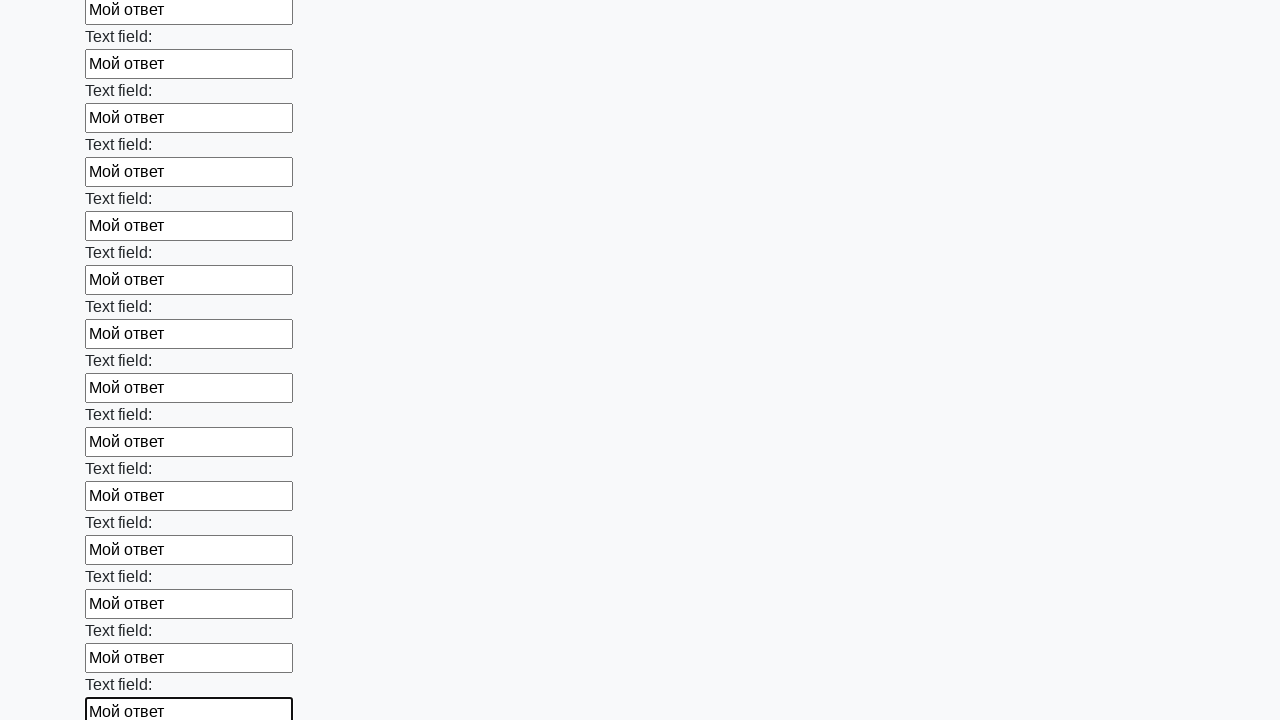

Filled text input field 54 of 100 with 'Мой ответ' on [type=text] >> nth=53
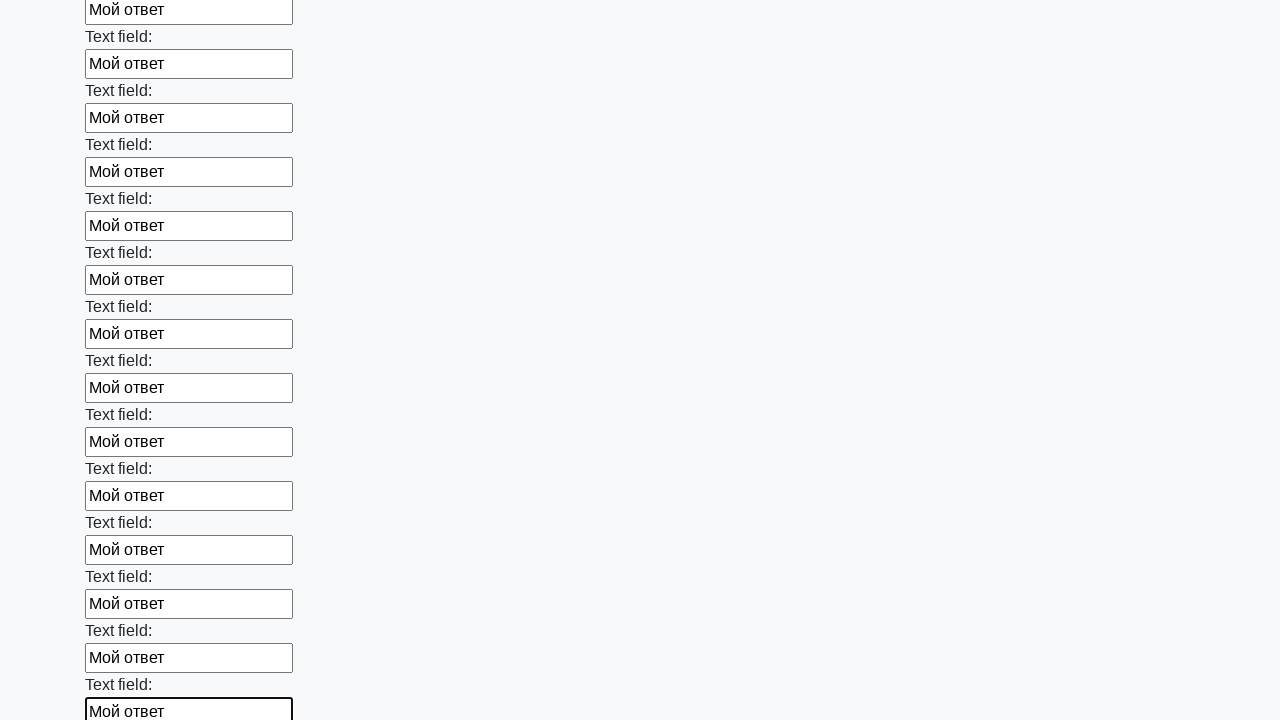

Filled text input field 55 of 100 with 'Мой ответ' on [type=text] >> nth=54
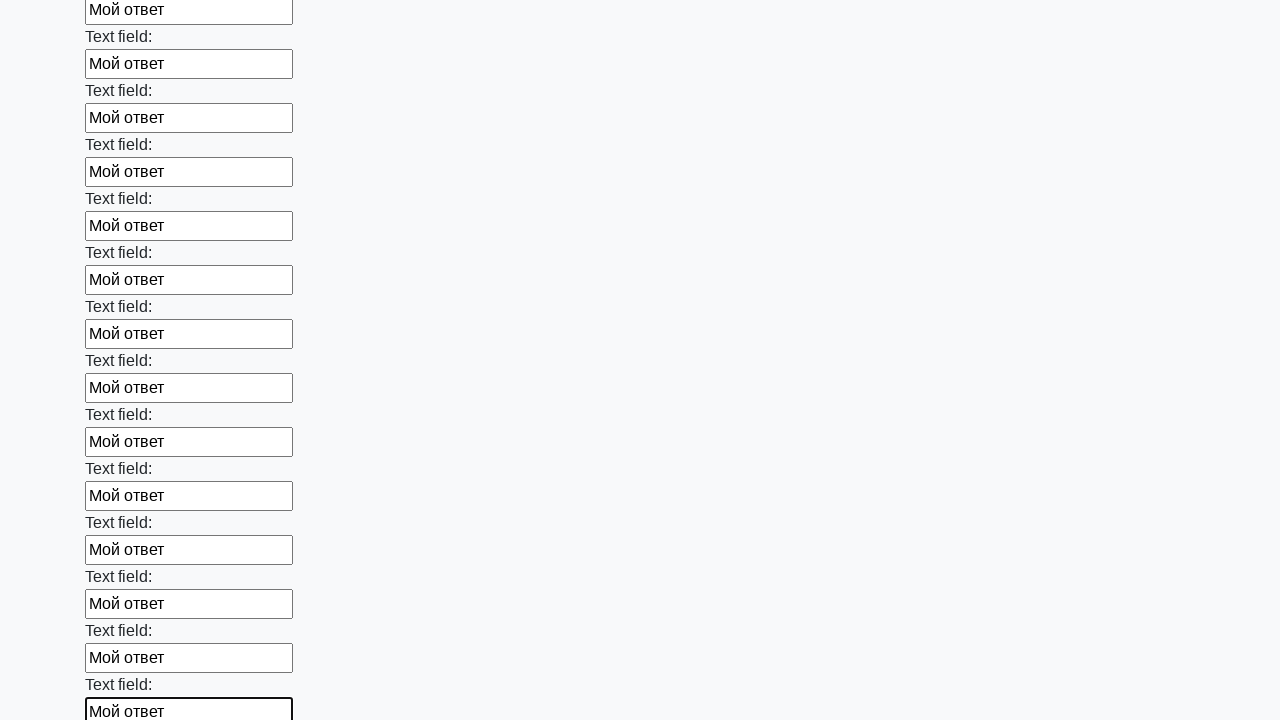

Filled text input field 56 of 100 with 'Мой ответ' on [type=text] >> nth=55
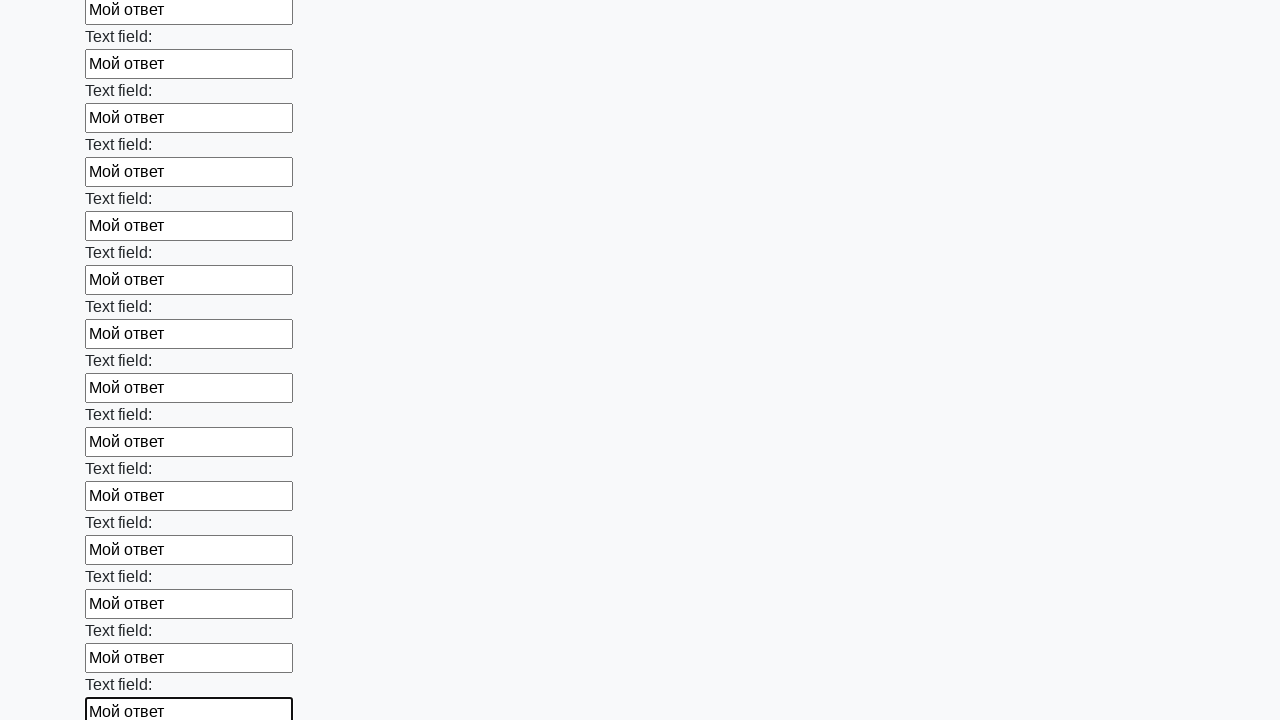

Filled text input field 57 of 100 with 'Мой ответ' on [type=text] >> nth=56
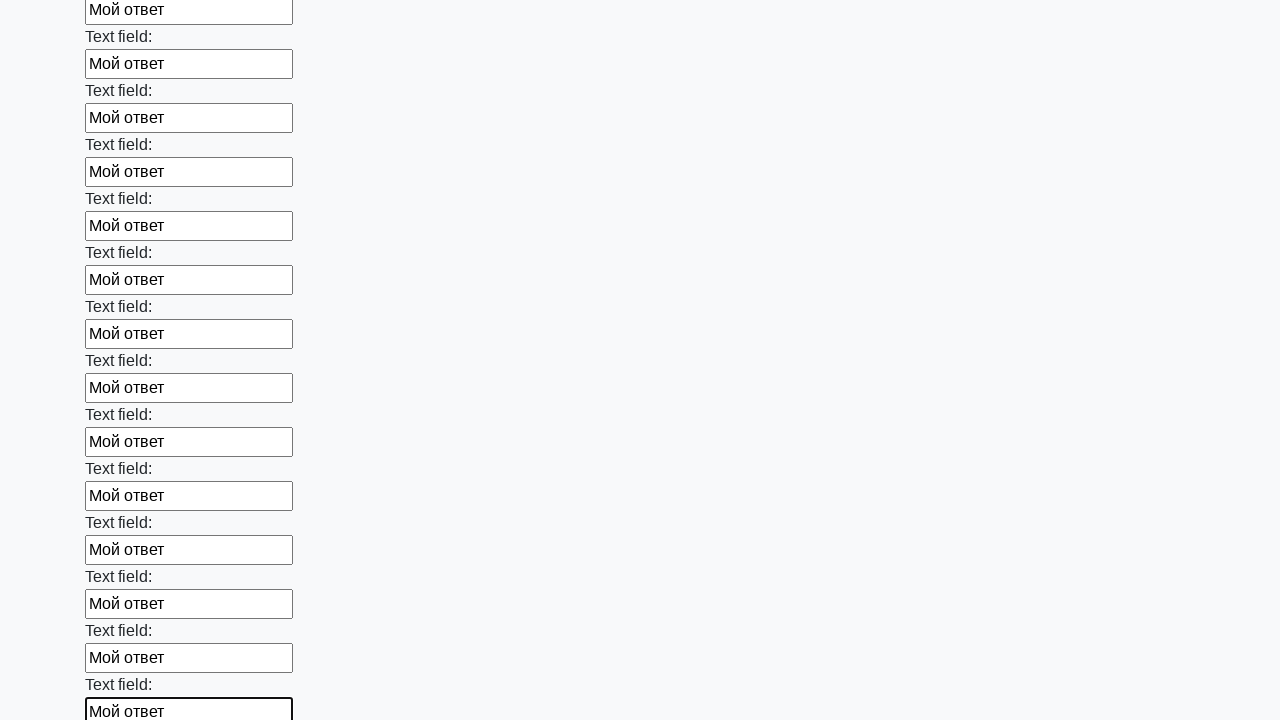

Filled text input field 58 of 100 with 'Мой ответ' on [type=text] >> nth=57
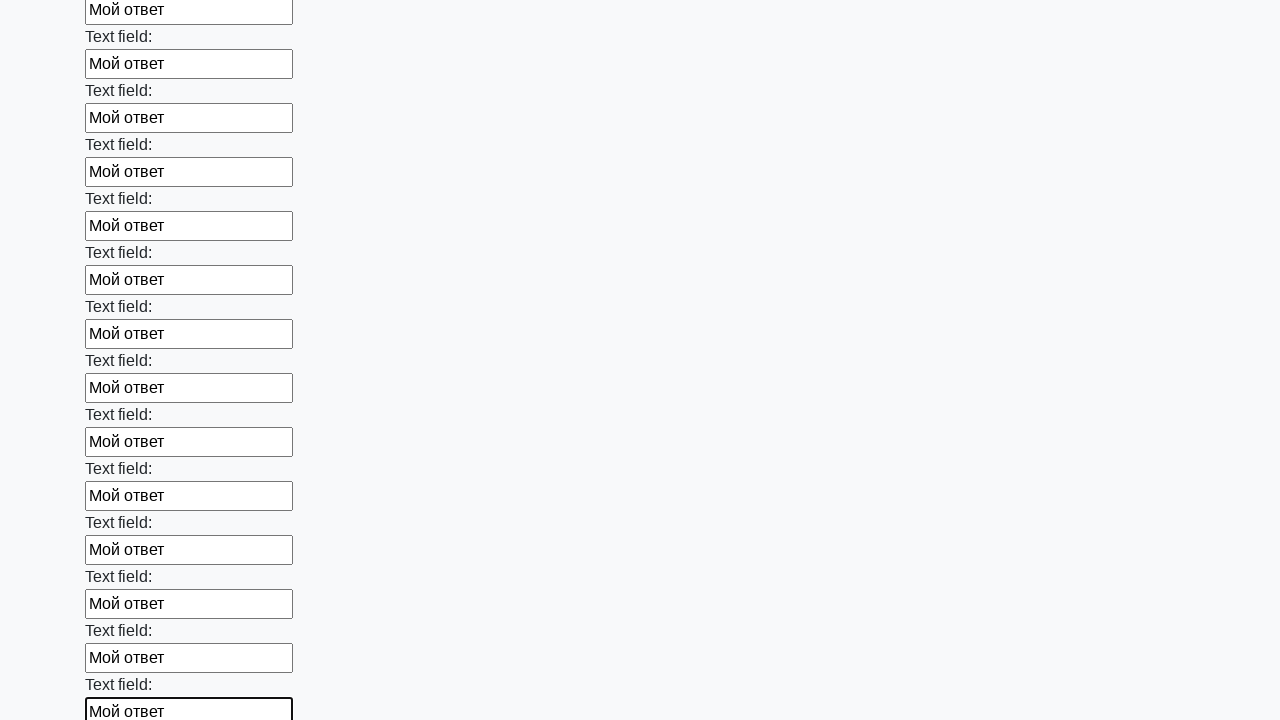

Filled text input field 59 of 100 with 'Мой ответ' on [type=text] >> nth=58
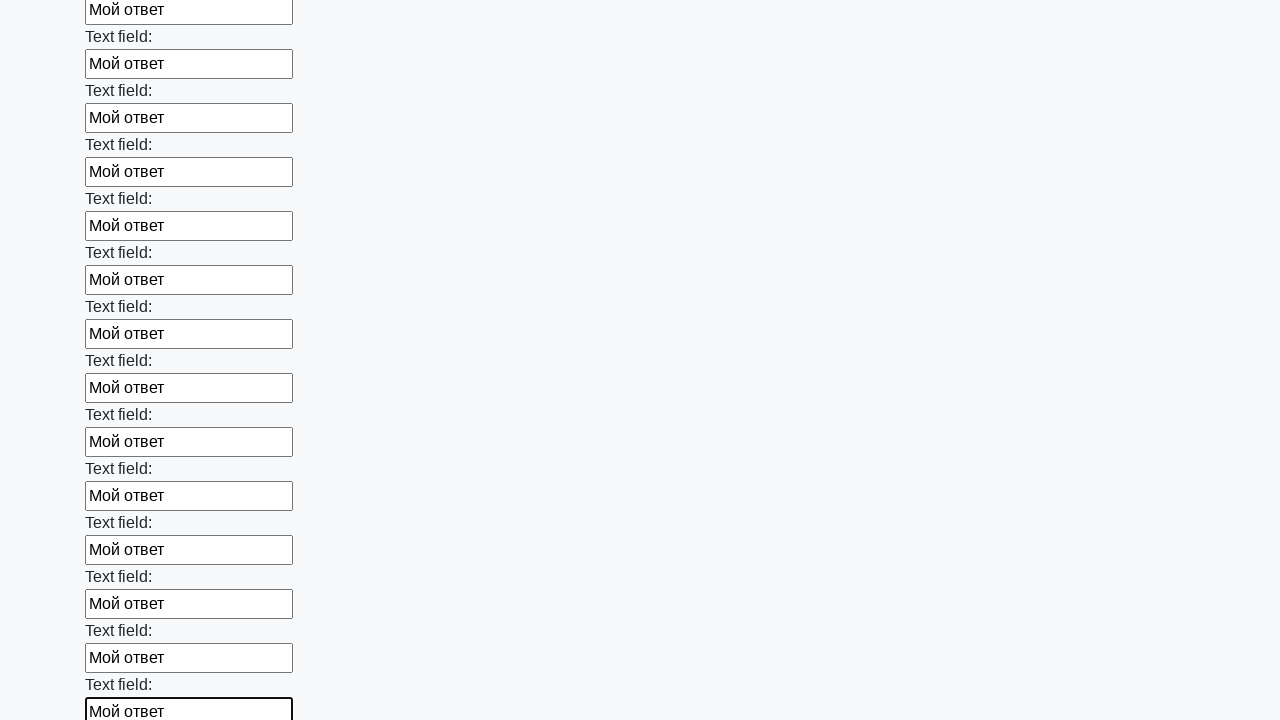

Filled text input field 60 of 100 with 'Мой ответ' on [type=text] >> nth=59
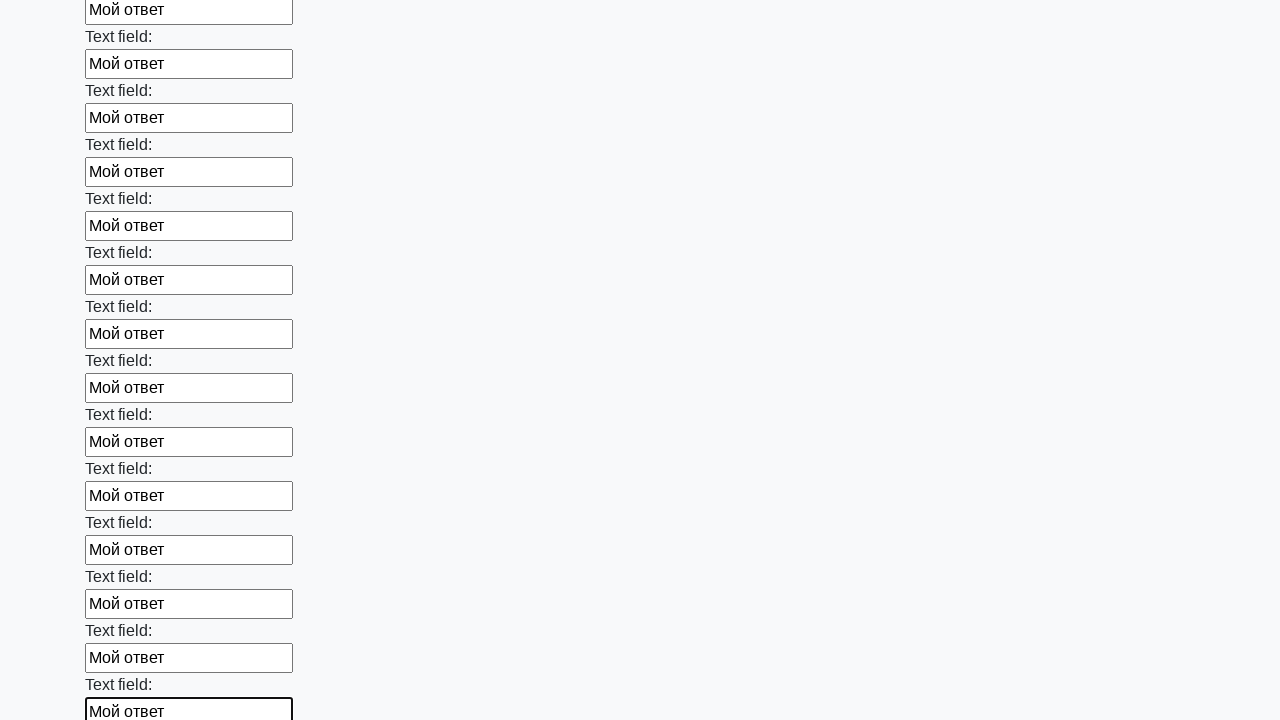

Filled text input field 61 of 100 with 'Мой ответ' on [type=text] >> nth=60
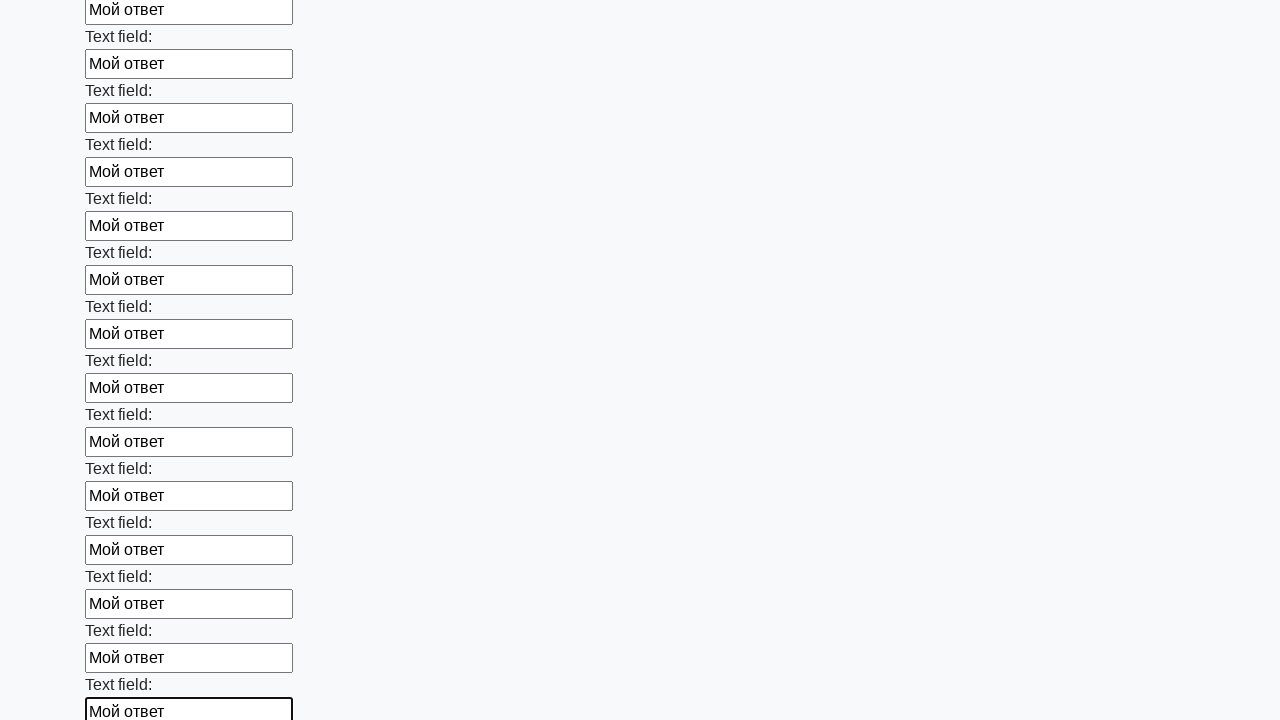

Filled text input field 62 of 100 with 'Мой ответ' on [type=text] >> nth=61
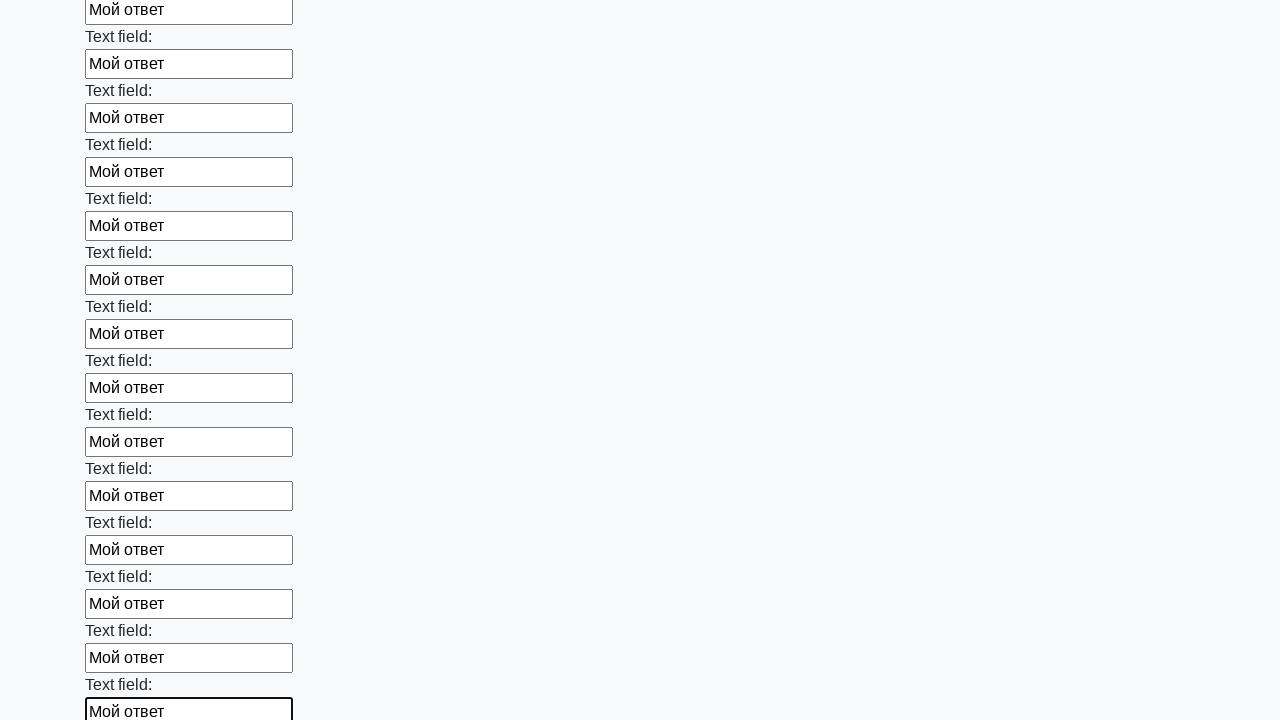

Filled text input field 63 of 100 with 'Мой ответ' on [type=text] >> nth=62
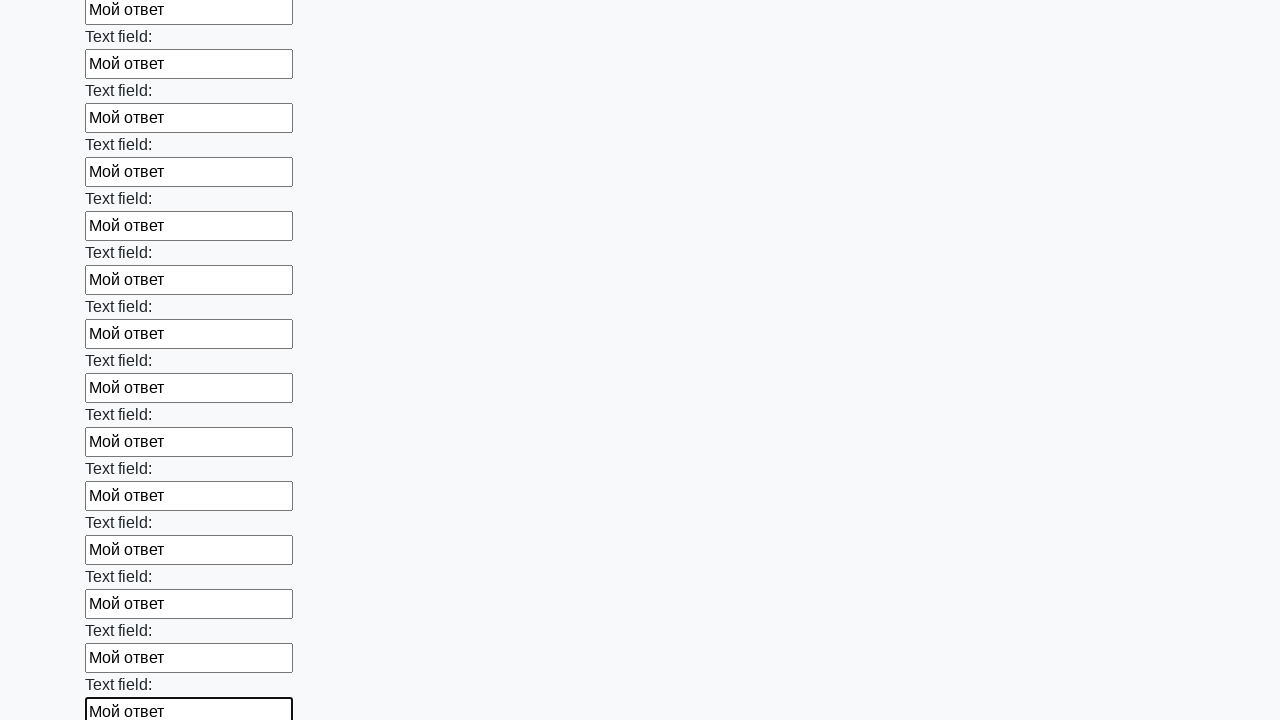

Filled text input field 64 of 100 with 'Мой ответ' on [type=text] >> nth=63
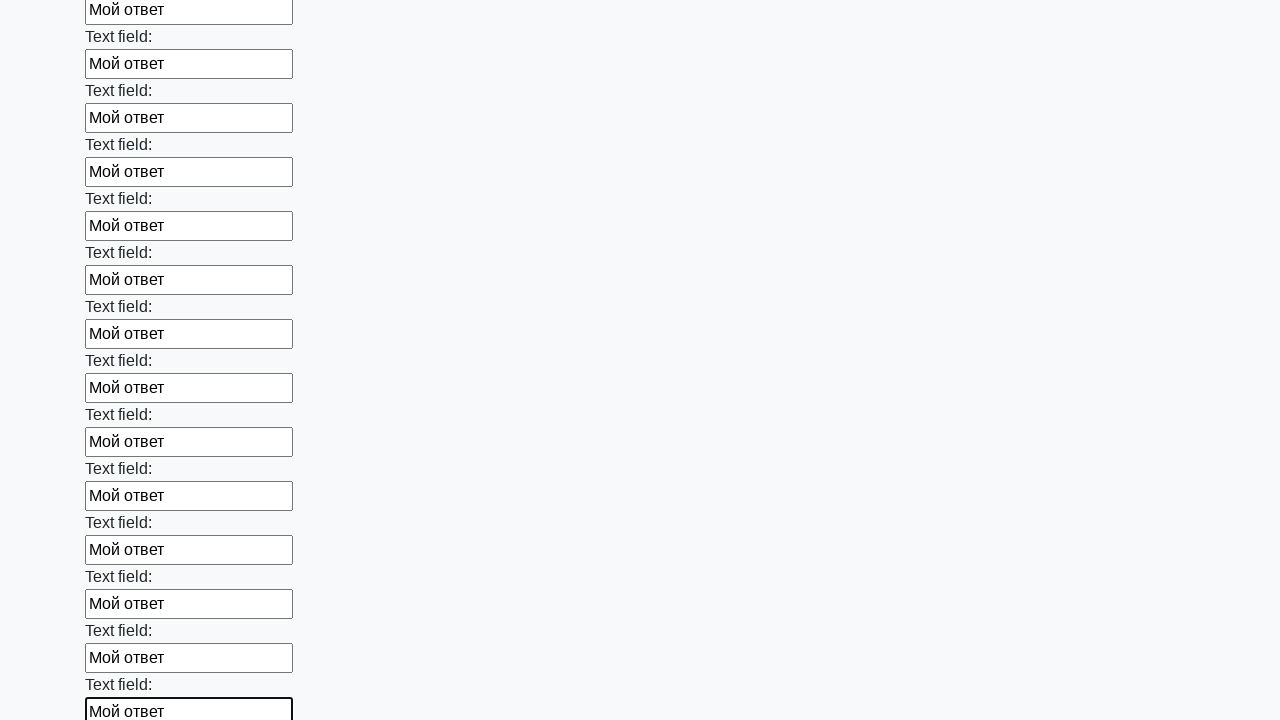

Filled text input field 65 of 100 with 'Мой ответ' on [type=text] >> nth=64
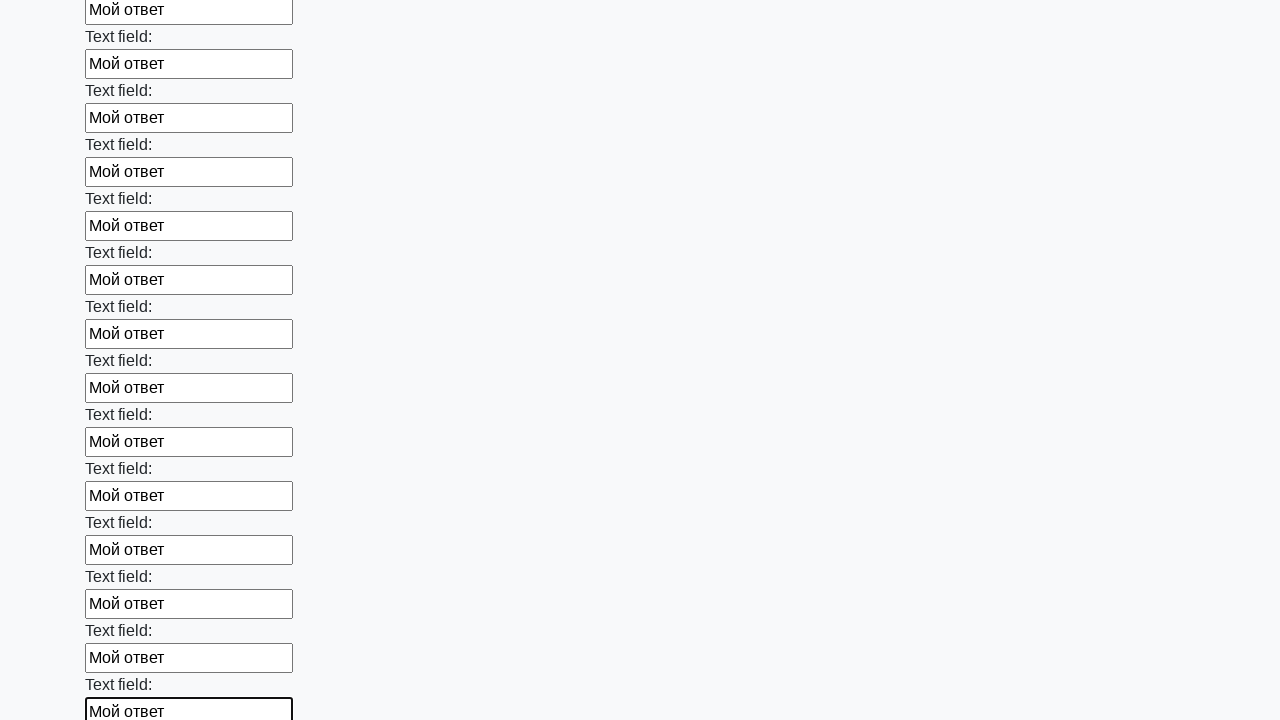

Filled text input field 66 of 100 with 'Мой ответ' on [type=text] >> nth=65
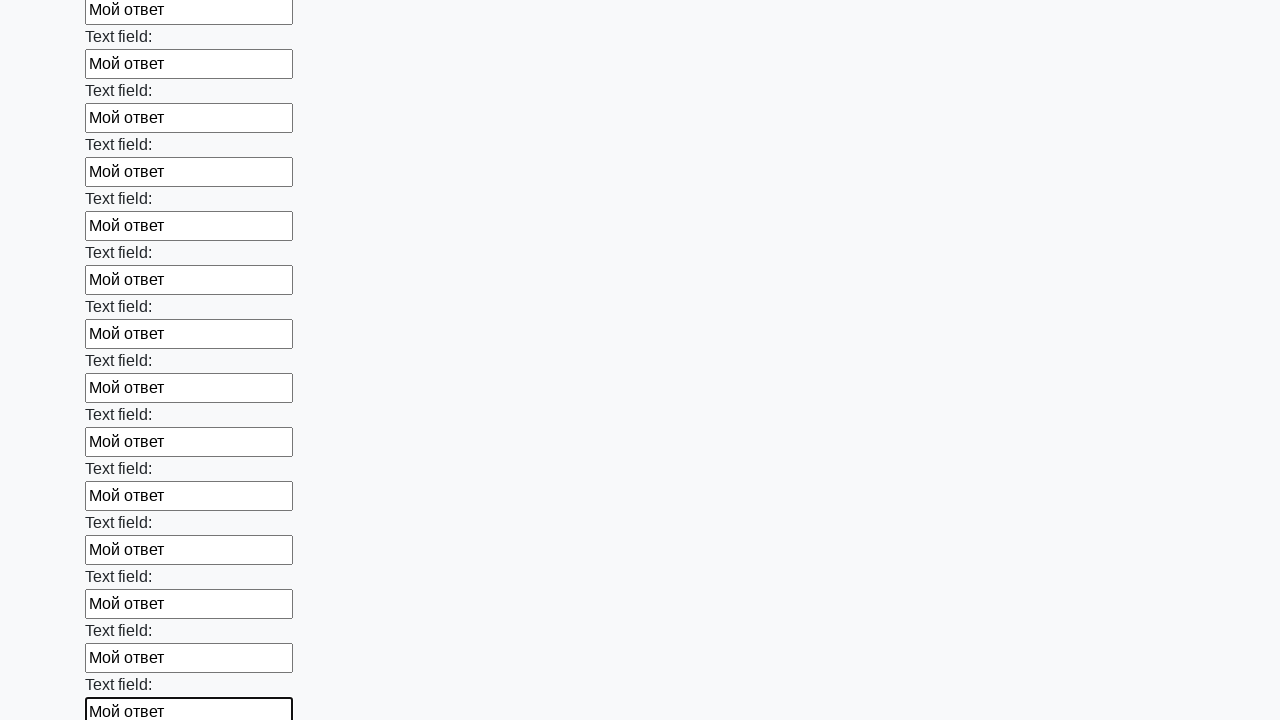

Filled text input field 67 of 100 with 'Мой ответ' on [type=text] >> nth=66
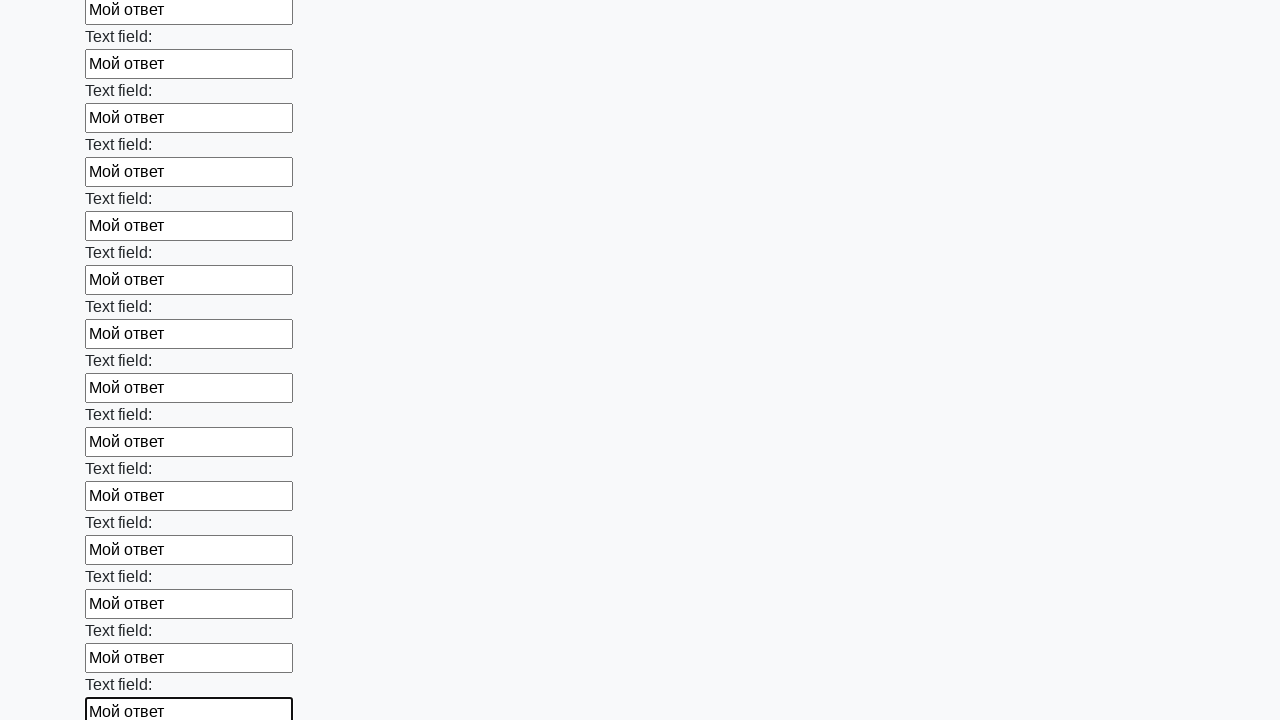

Filled text input field 68 of 100 with 'Мой ответ' on [type=text] >> nth=67
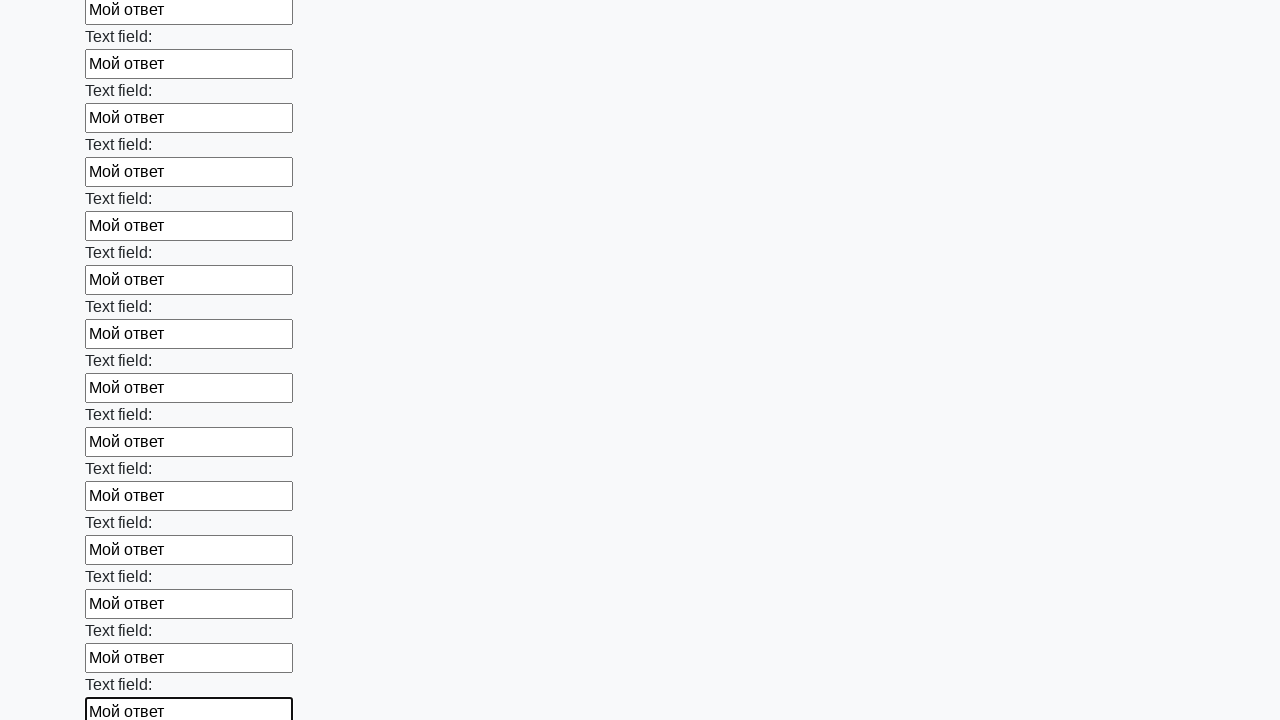

Filled text input field 69 of 100 with 'Мой ответ' on [type=text] >> nth=68
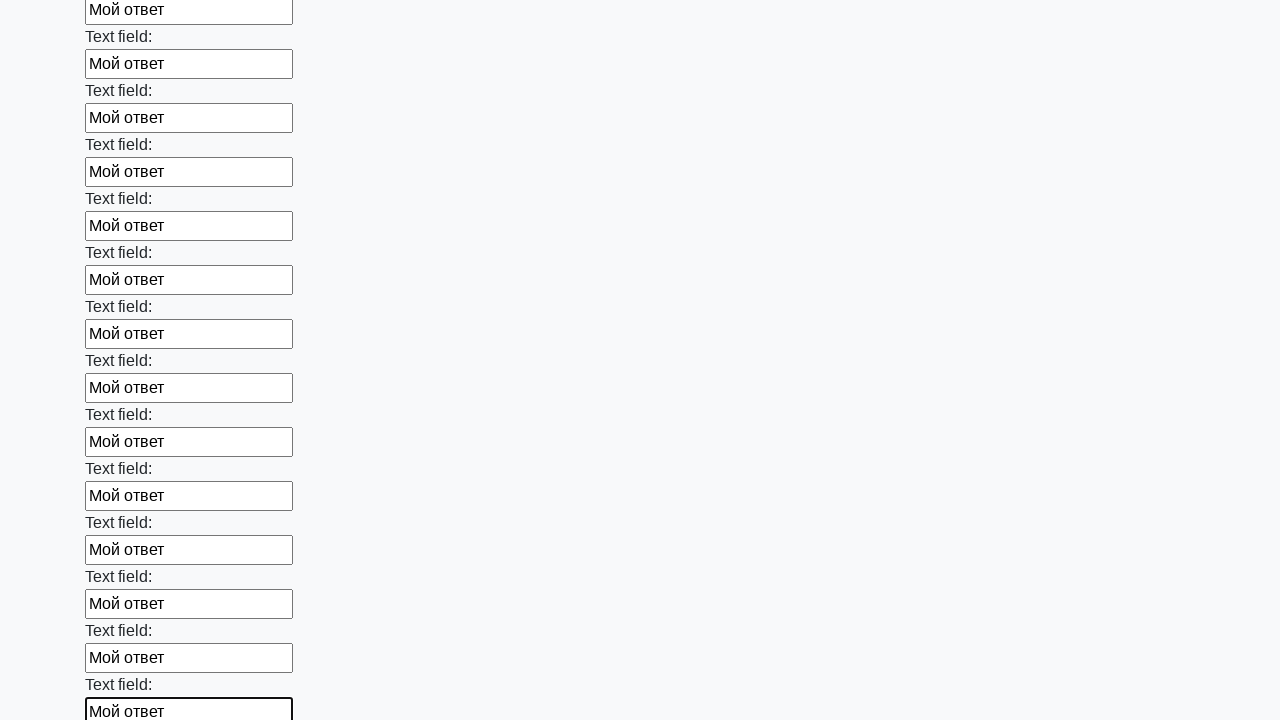

Filled text input field 70 of 100 with 'Мой ответ' on [type=text] >> nth=69
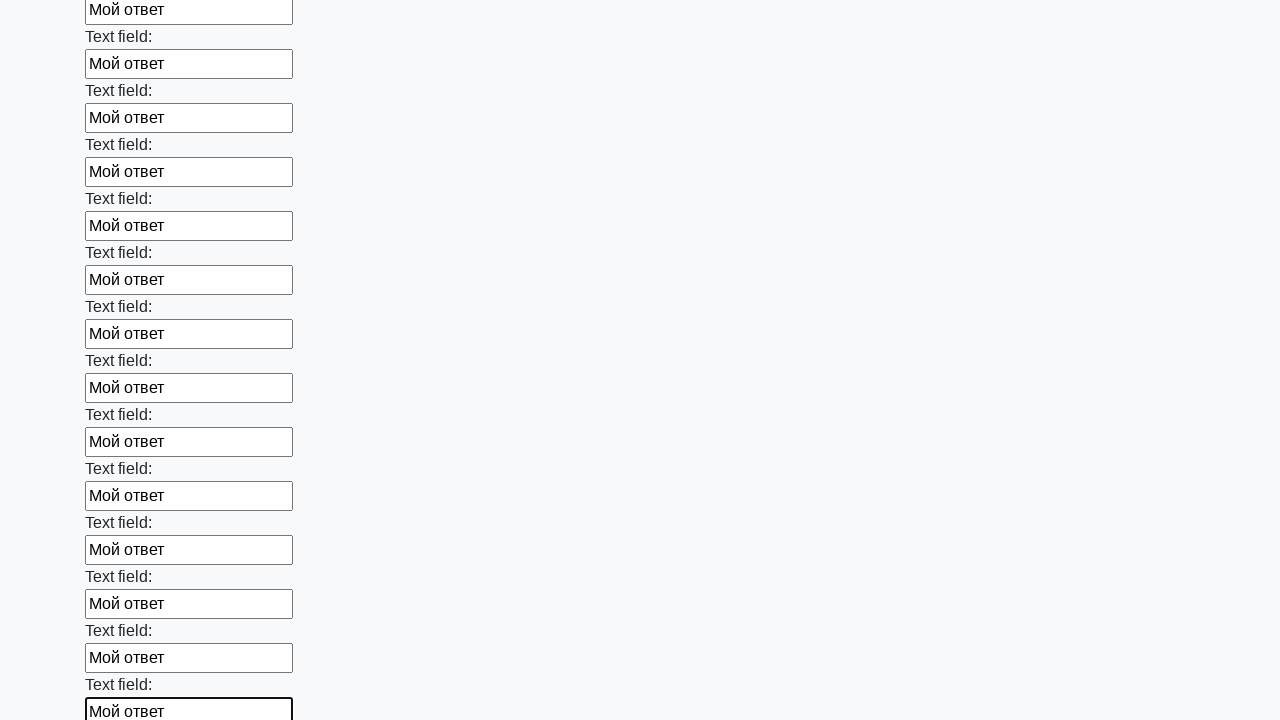

Filled text input field 71 of 100 with 'Мой ответ' on [type=text] >> nth=70
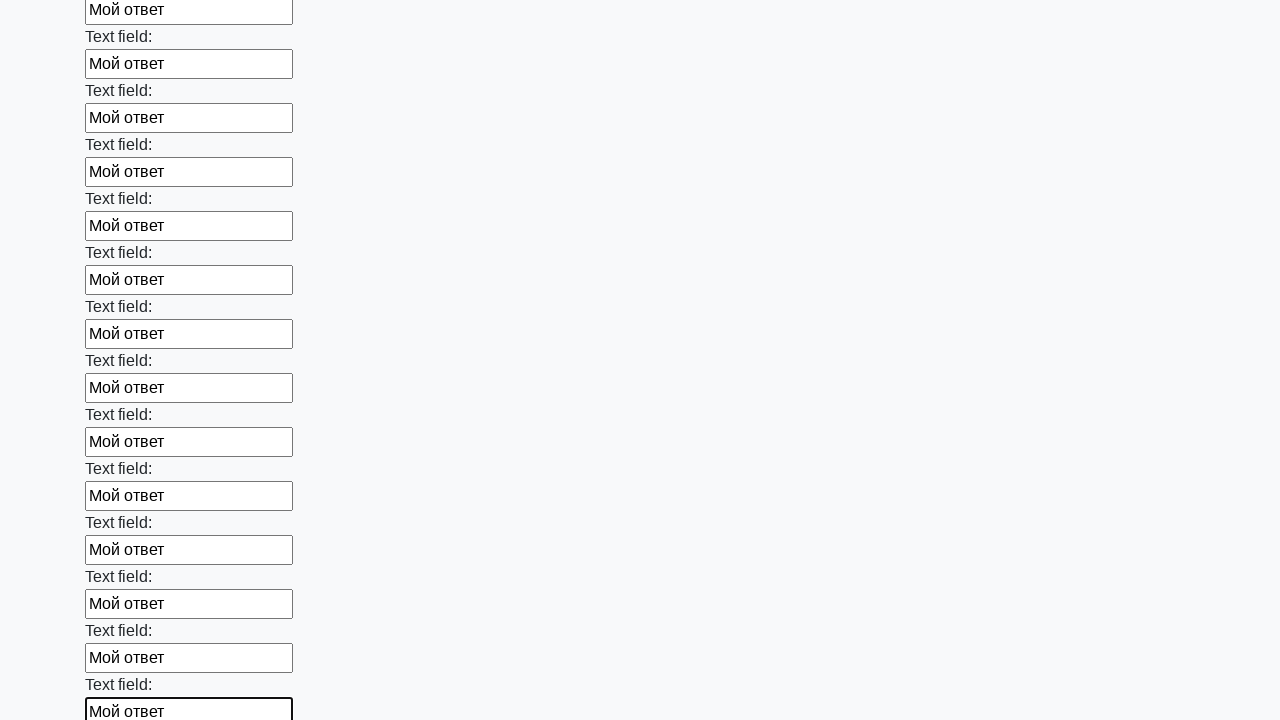

Filled text input field 72 of 100 with 'Мой ответ' on [type=text] >> nth=71
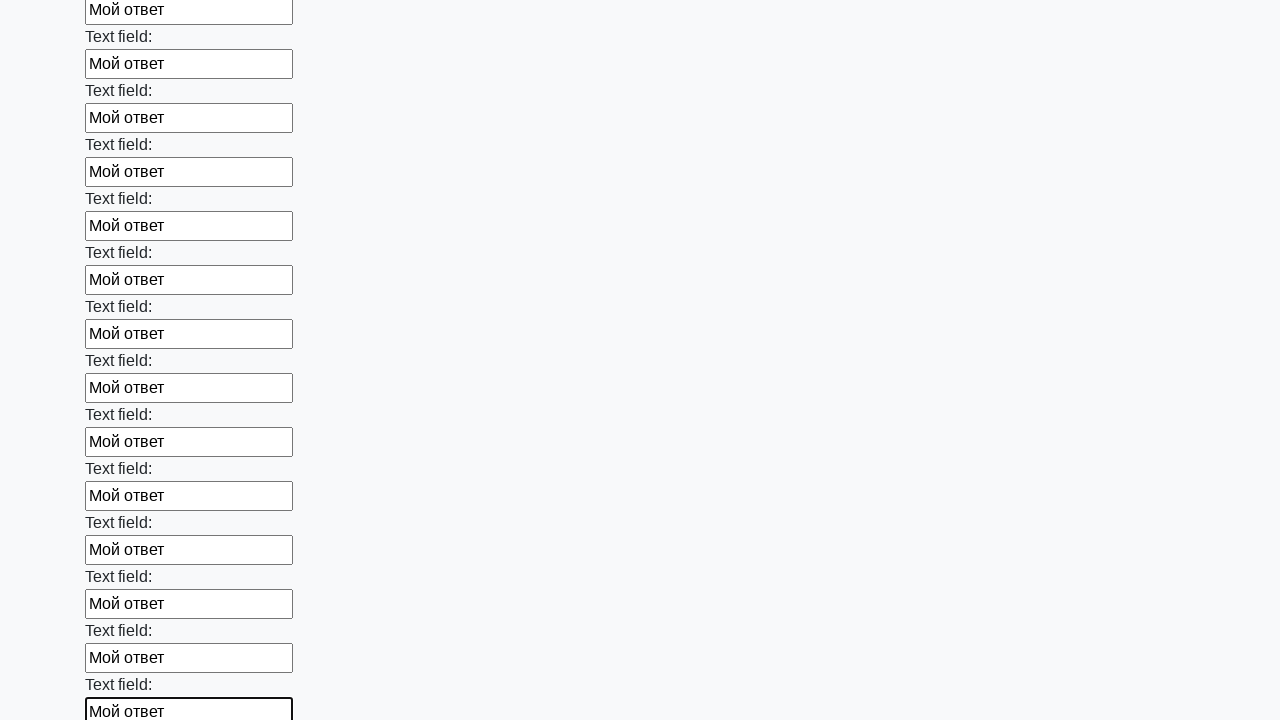

Filled text input field 73 of 100 with 'Мой ответ' on [type=text] >> nth=72
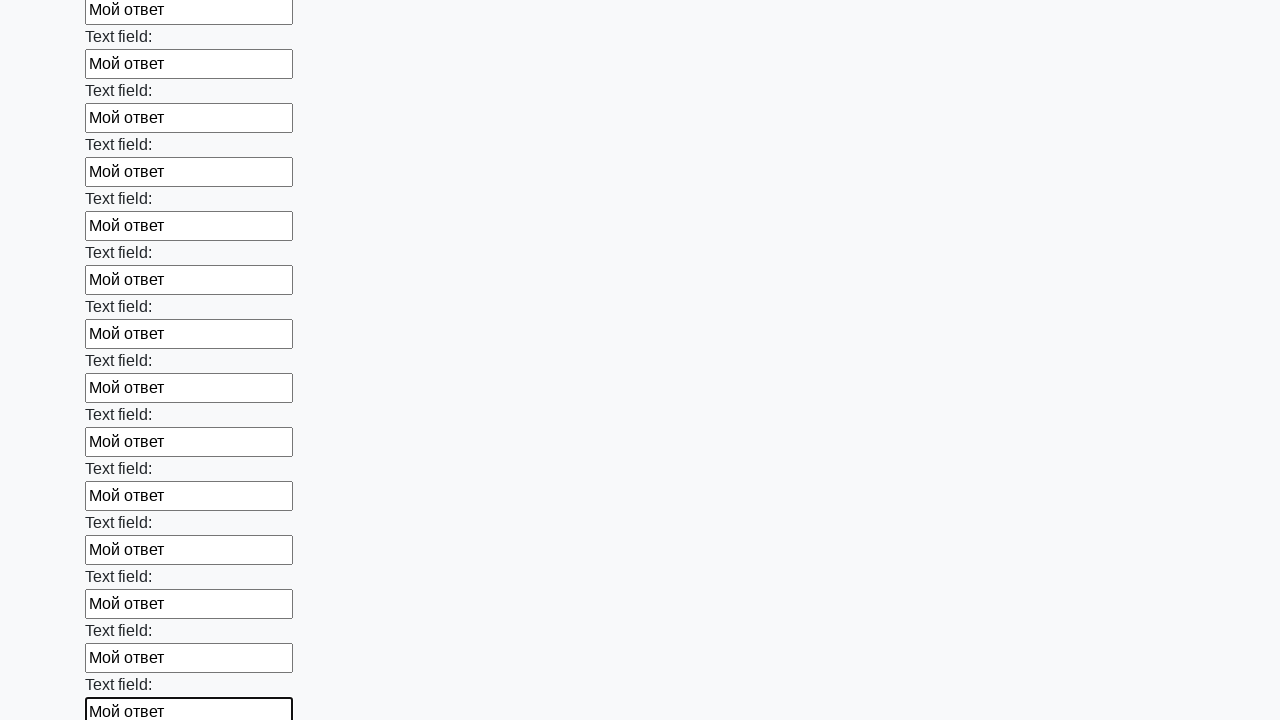

Filled text input field 74 of 100 with 'Мой ответ' on [type=text] >> nth=73
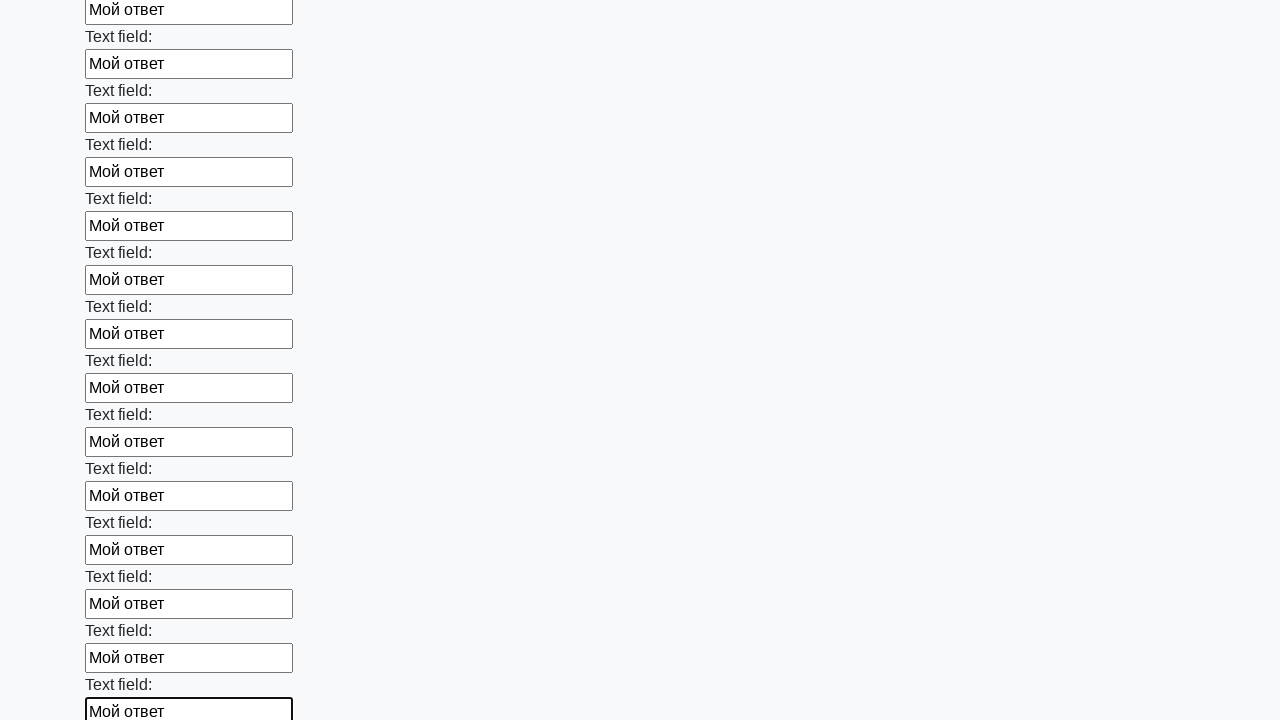

Filled text input field 75 of 100 with 'Мой ответ' on [type=text] >> nth=74
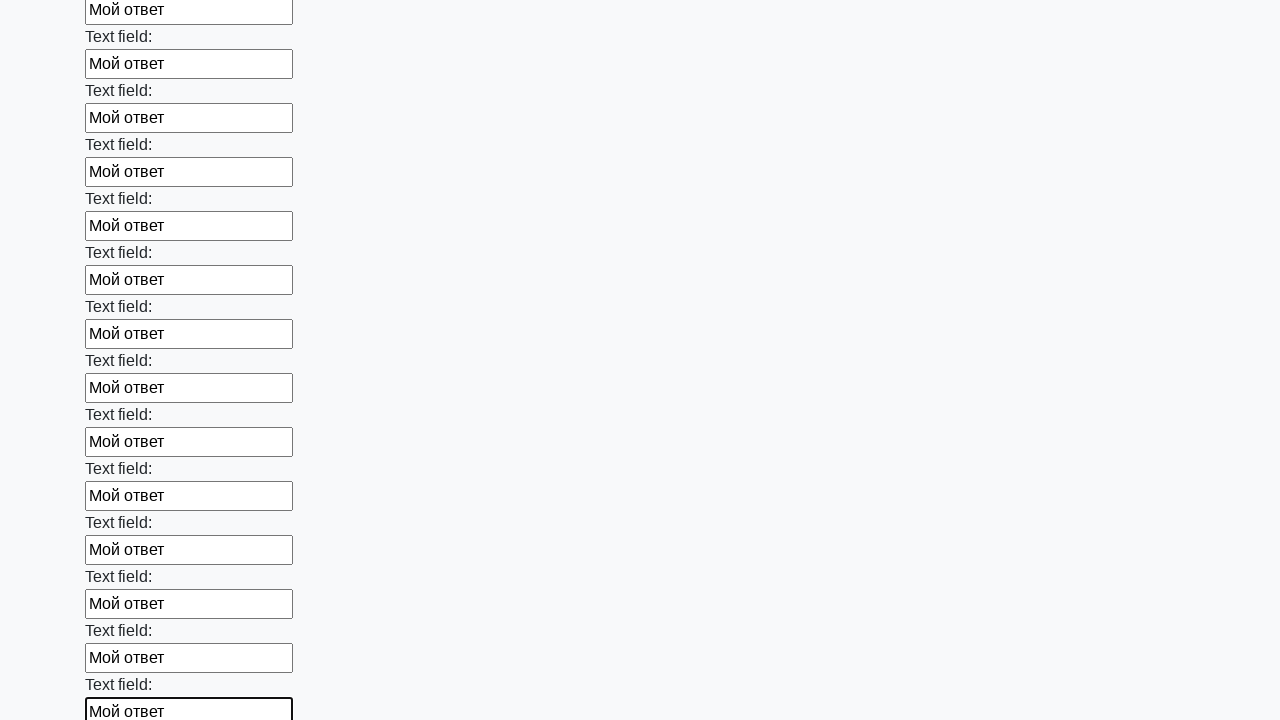

Filled text input field 76 of 100 with 'Мой ответ' on [type=text] >> nth=75
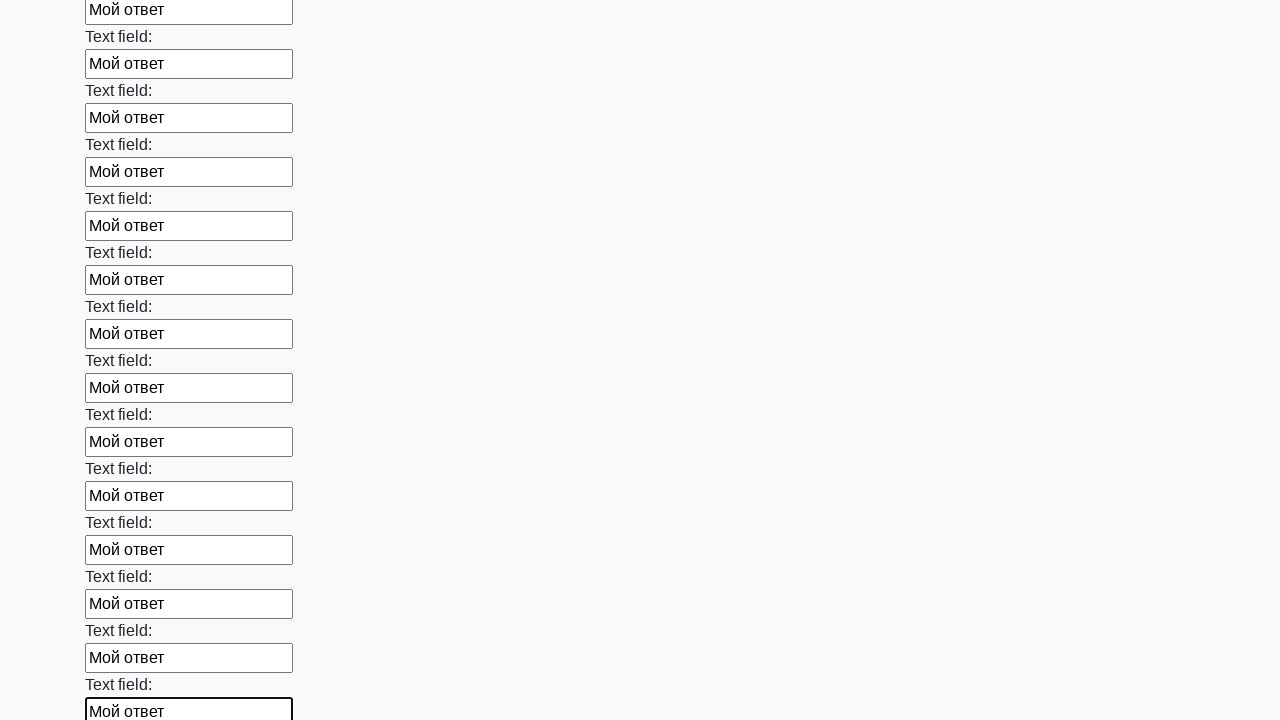

Filled text input field 77 of 100 with 'Мой ответ' on [type=text] >> nth=76
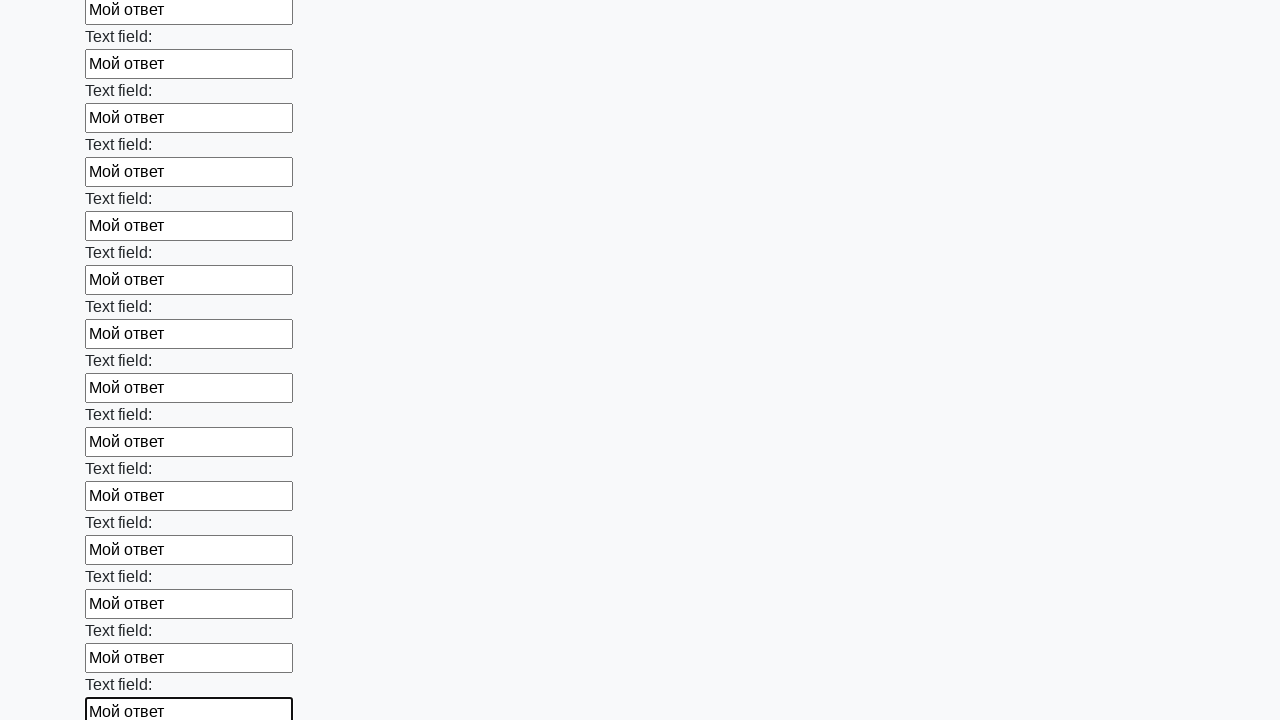

Filled text input field 78 of 100 with 'Мой ответ' on [type=text] >> nth=77
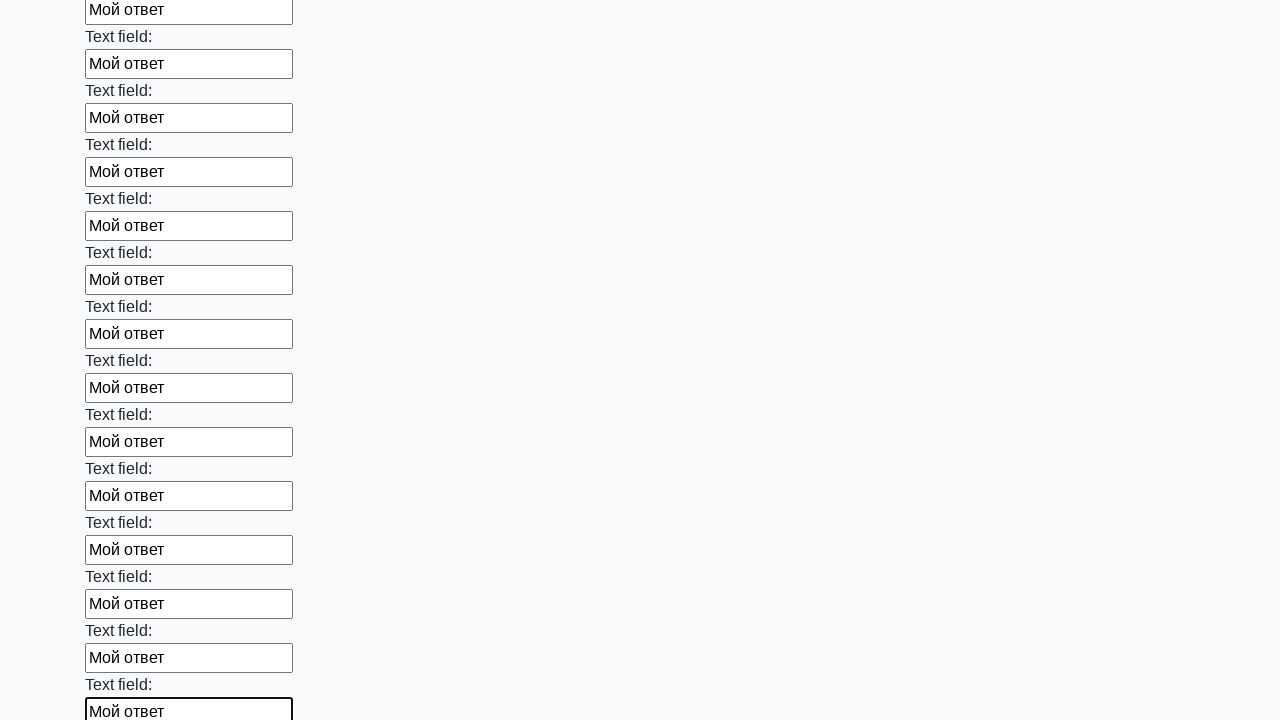

Filled text input field 79 of 100 with 'Мой ответ' on [type=text] >> nth=78
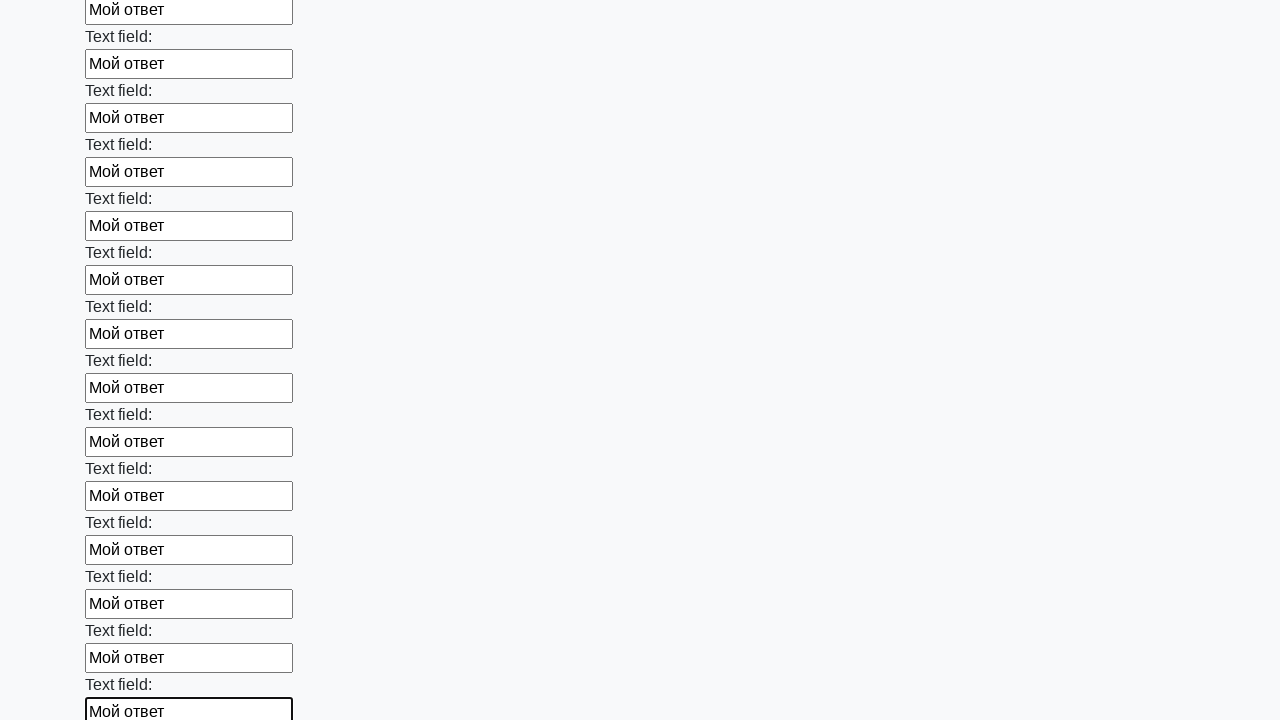

Filled text input field 80 of 100 with 'Мой ответ' on [type=text] >> nth=79
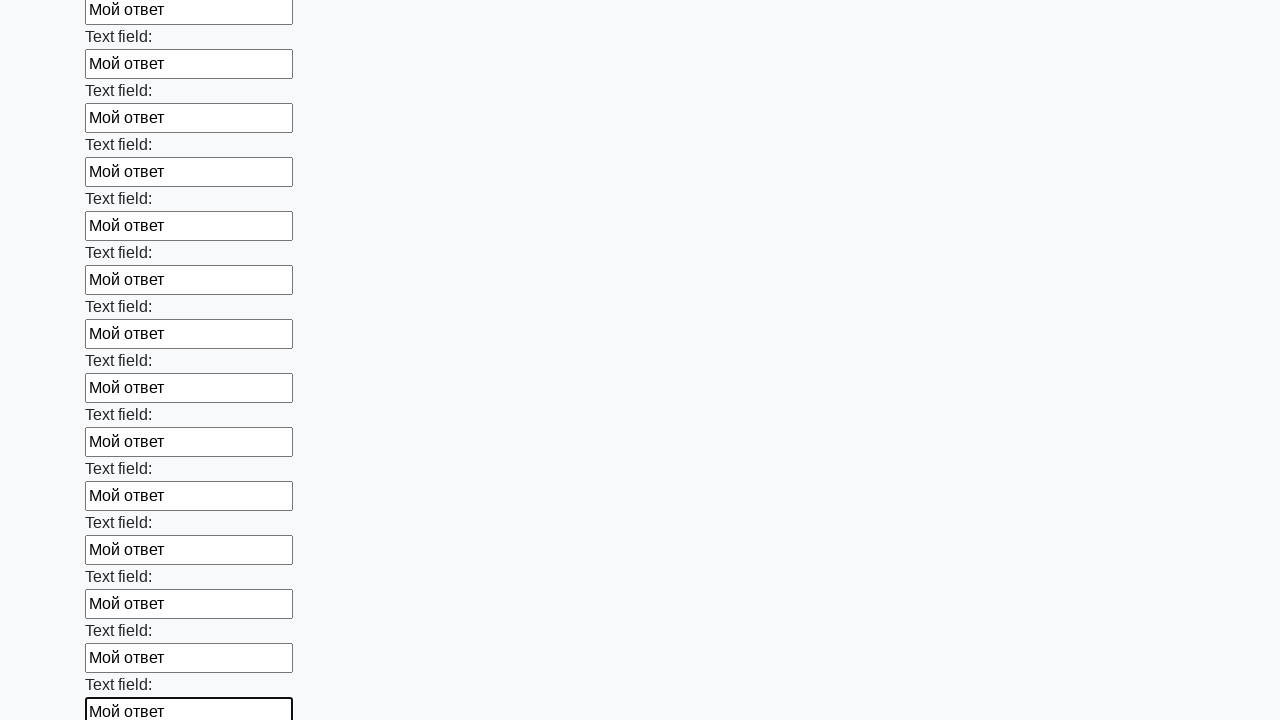

Filled text input field 81 of 100 with 'Мой ответ' on [type=text] >> nth=80
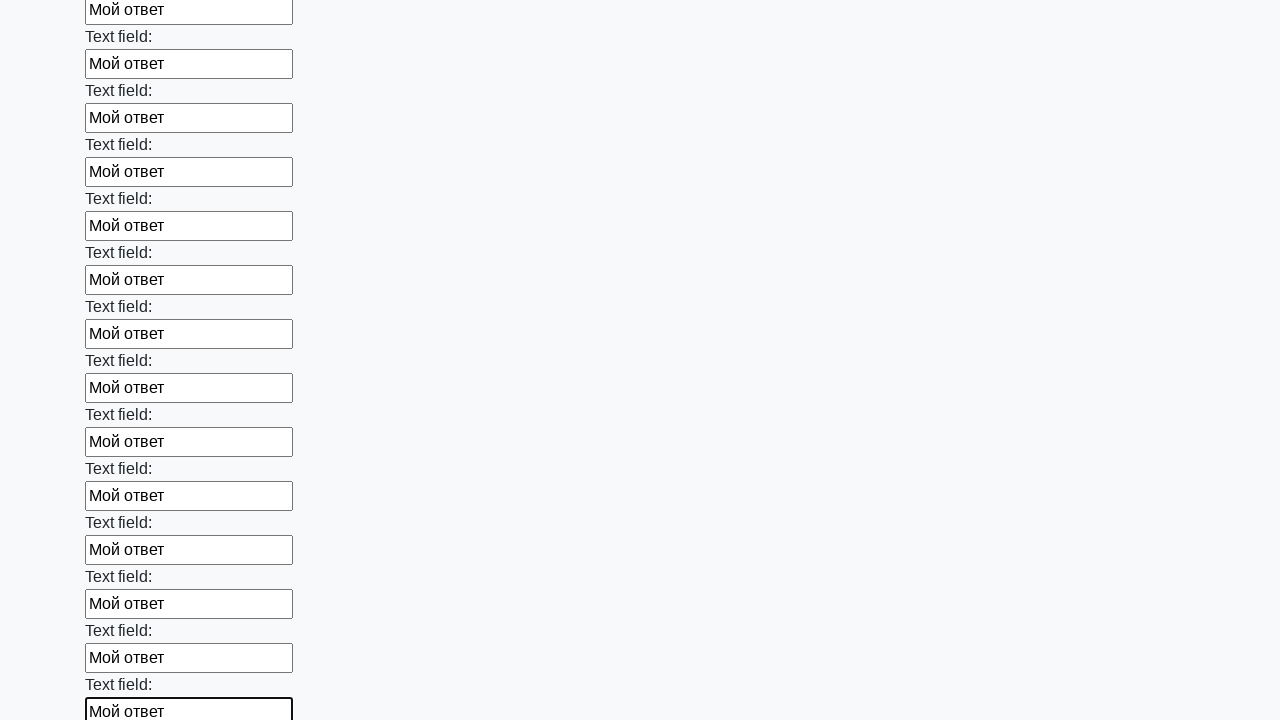

Filled text input field 82 of 100 with 'Мой ответ' on [type=text] >> nth=81
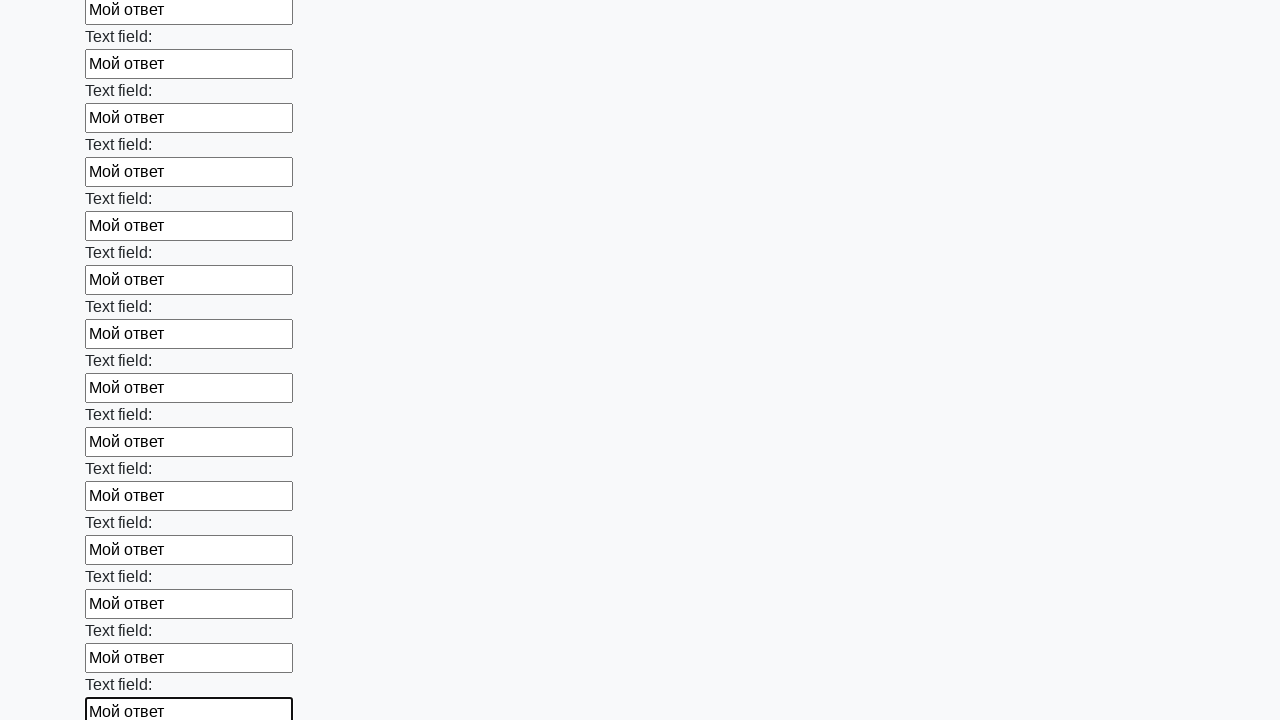

Filled text input field 83 of 100 with 'Мой ответ' on [type=text] >> nth=82
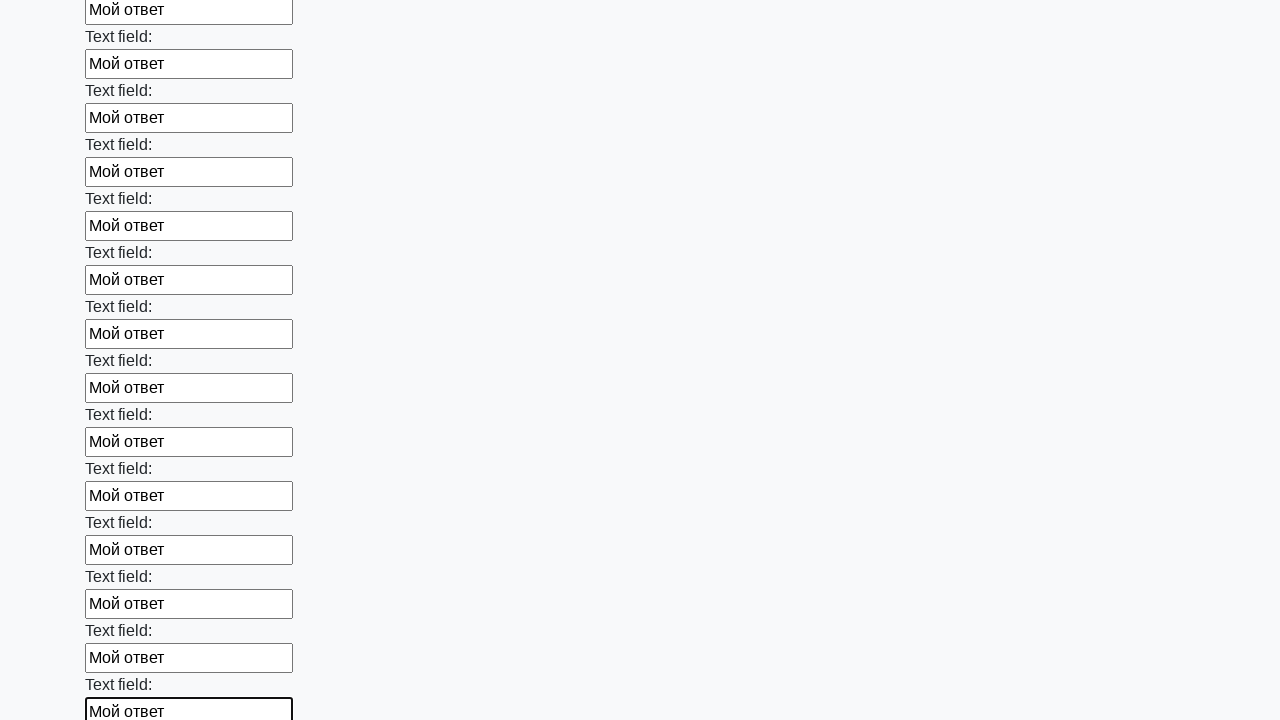

Filled text input field 84 of 100 with 'Мой ответ' on [type=text] >> nth=83
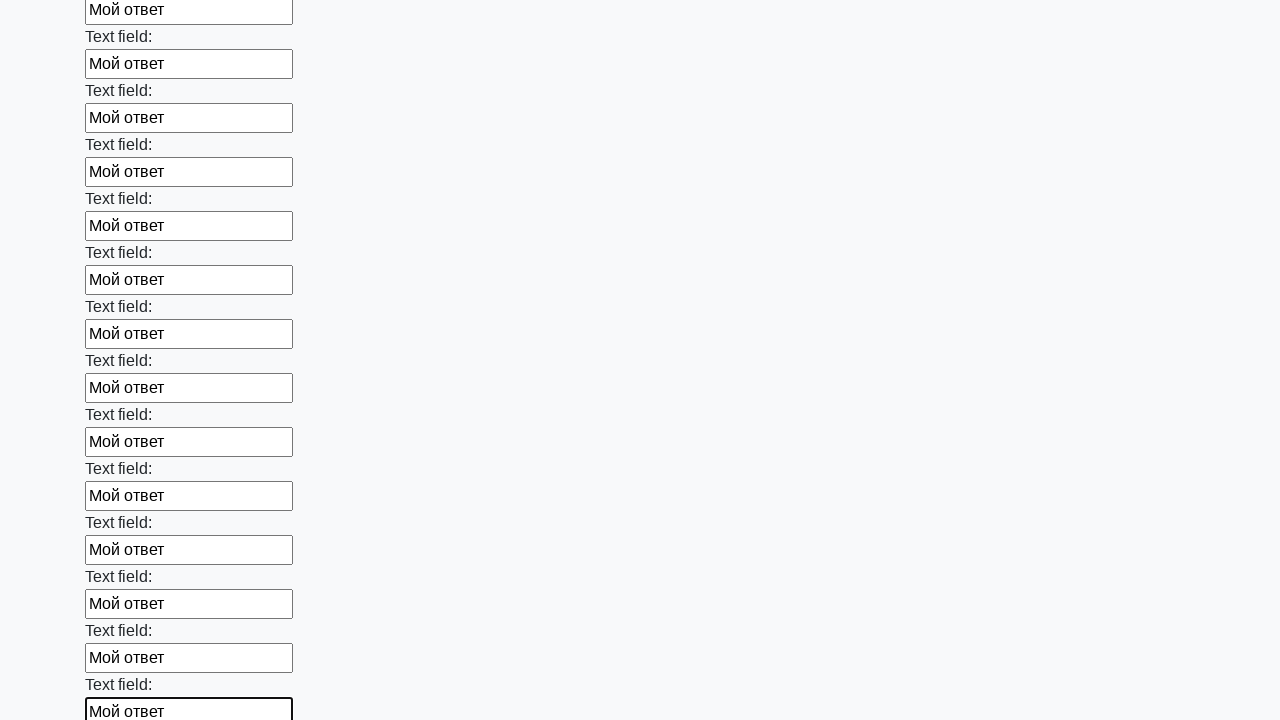

Filled text input field 85 of 100 with 'Мой ответ' on [type=text] >> nth=84
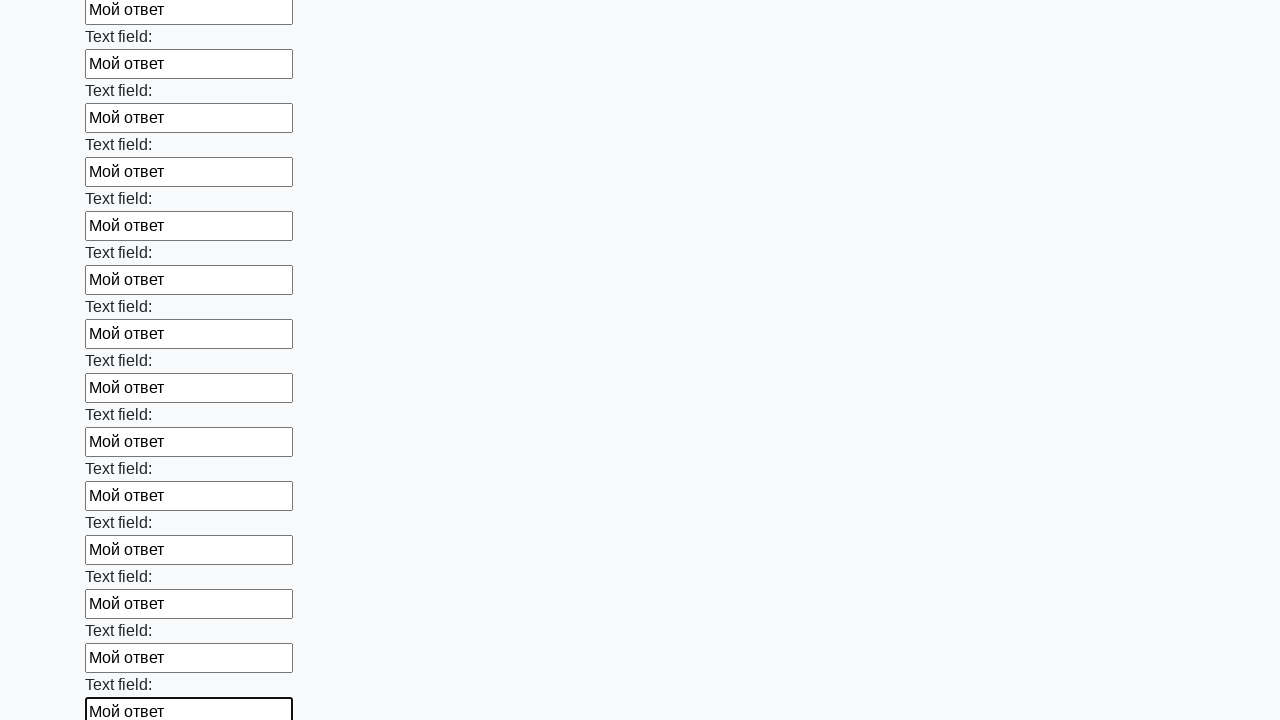

Filled text input field 86 of 100 with 'Мой ответ' on [type=text] >> nth=85
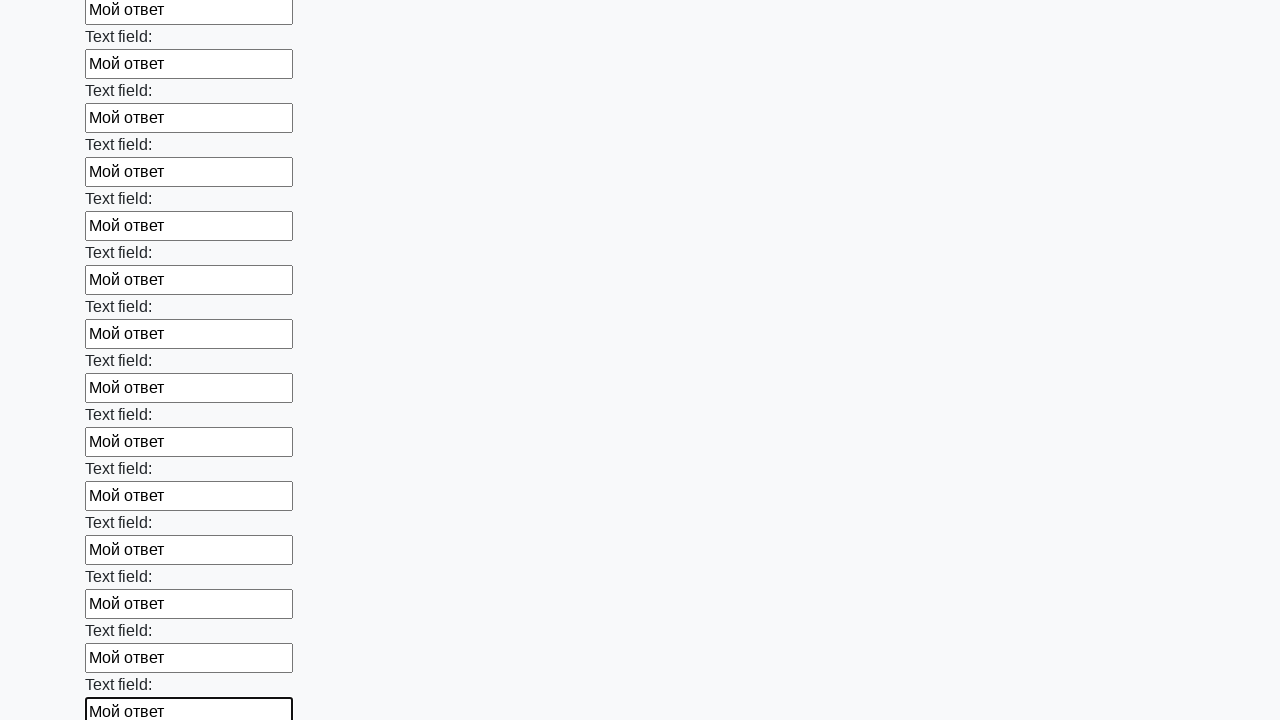

Filled text input field 87 of 100 with 'Мой ответ' on [type=text] >> nth=86
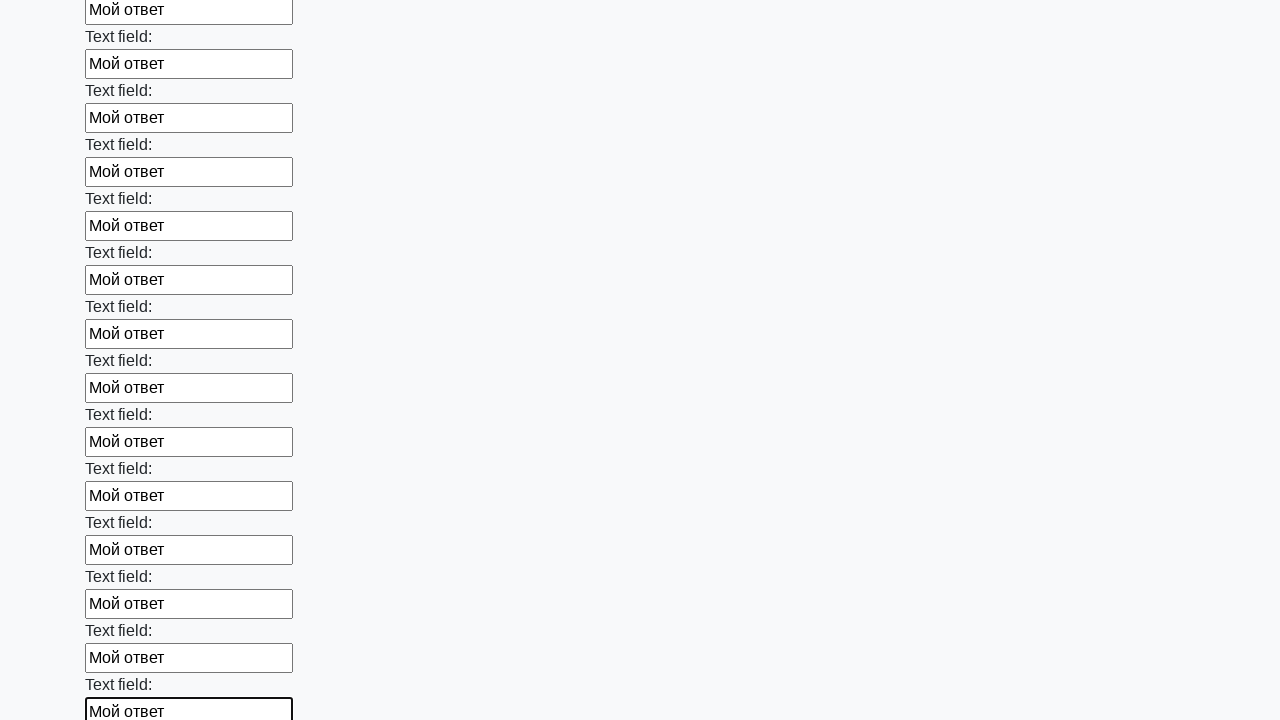

Filled text input field 88 of 100 with 'Мой ответ' on [type=text] >> nth=87
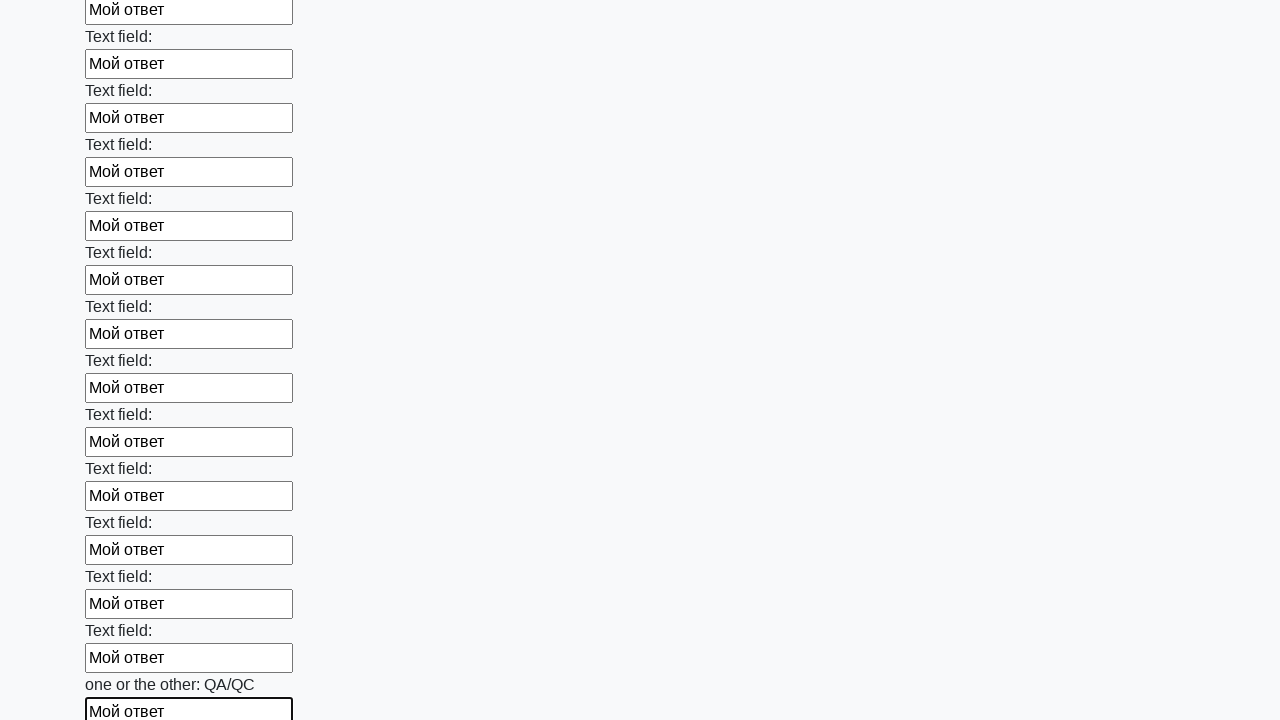

Filled text input field 89 of 100 with 'Мой ответ' on [type=text] >> nth=88
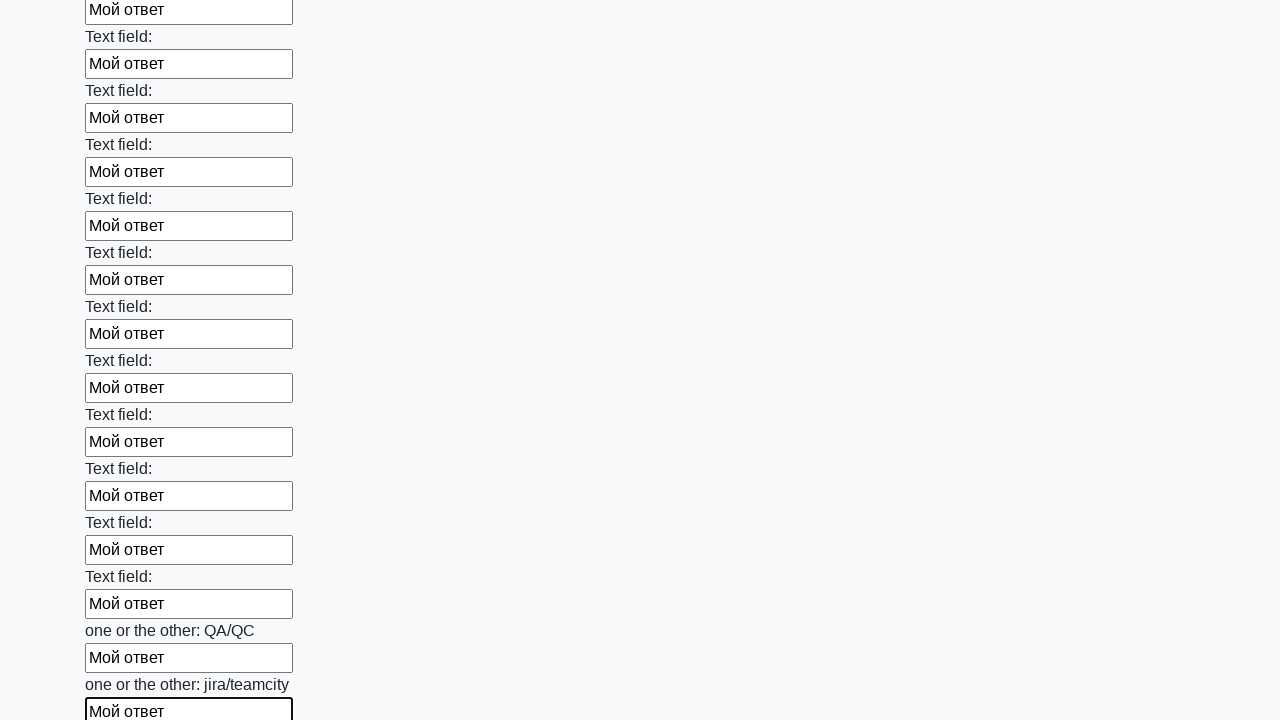

Filled text input field 90 of 100 with 'Мой ответ' on [type=text] >> nth=89
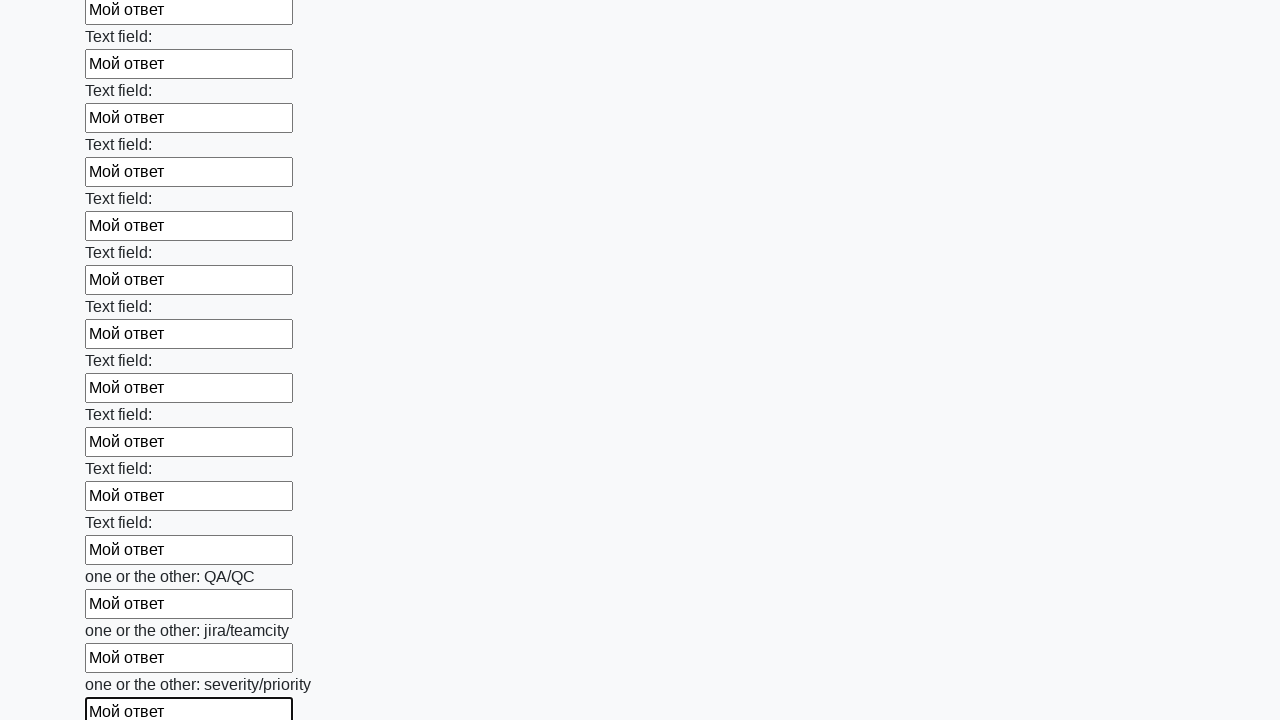

Filled text input field 91 of 100 with 'Мой ответ' on [type=text] >> nth=90
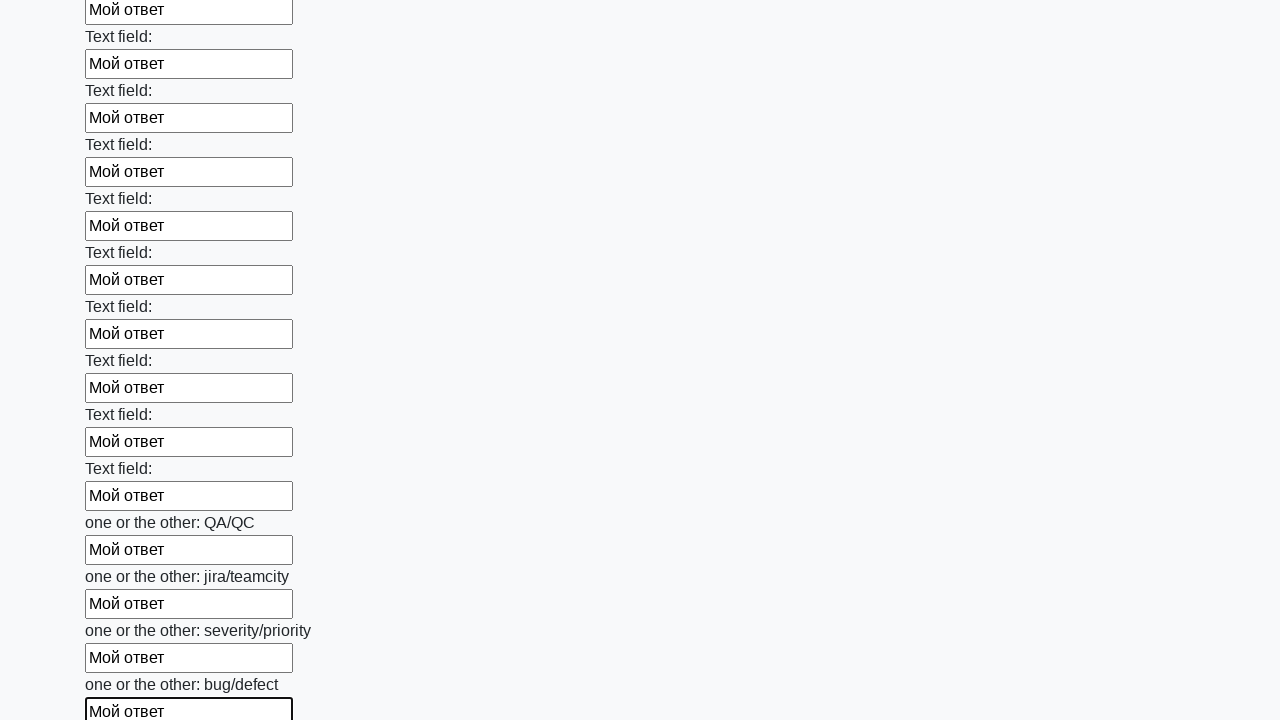

Filled text input field 92 of 100 with 'Мой ответ' on [type=text] >> nth=91
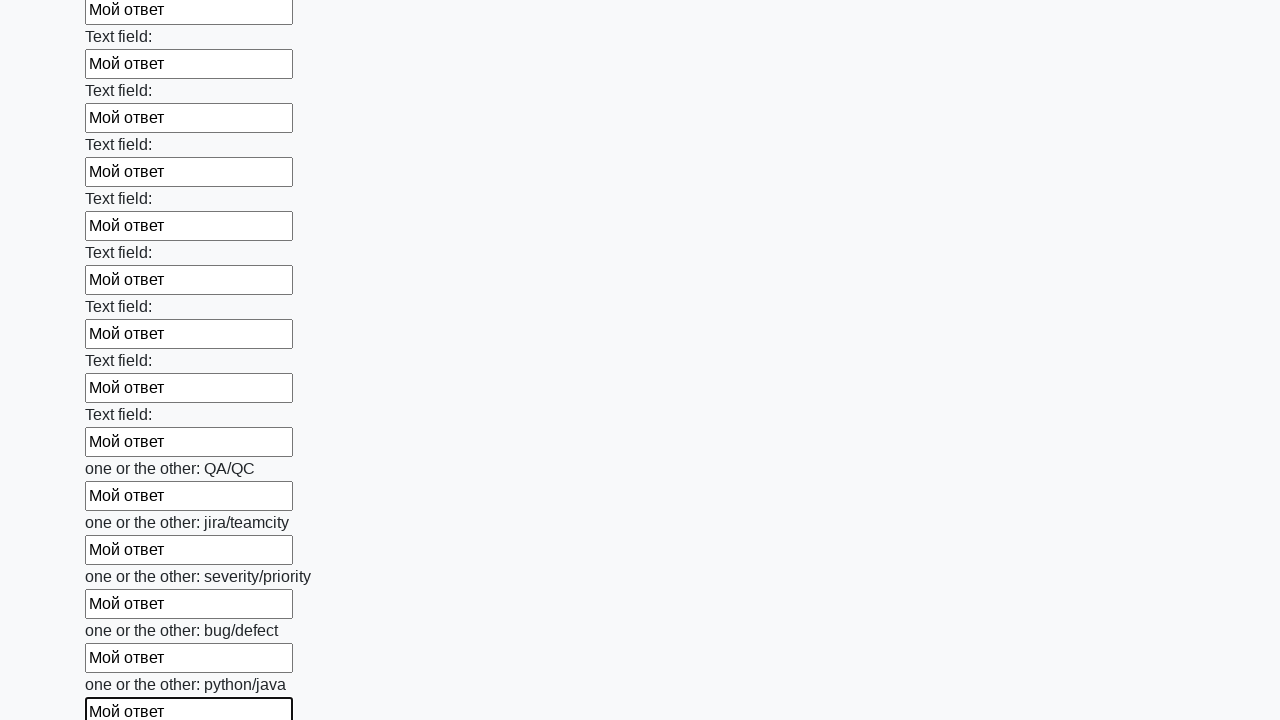

Filled text input field 93 of 100 with 'Мой ответ' on [type=text] >> nth=92
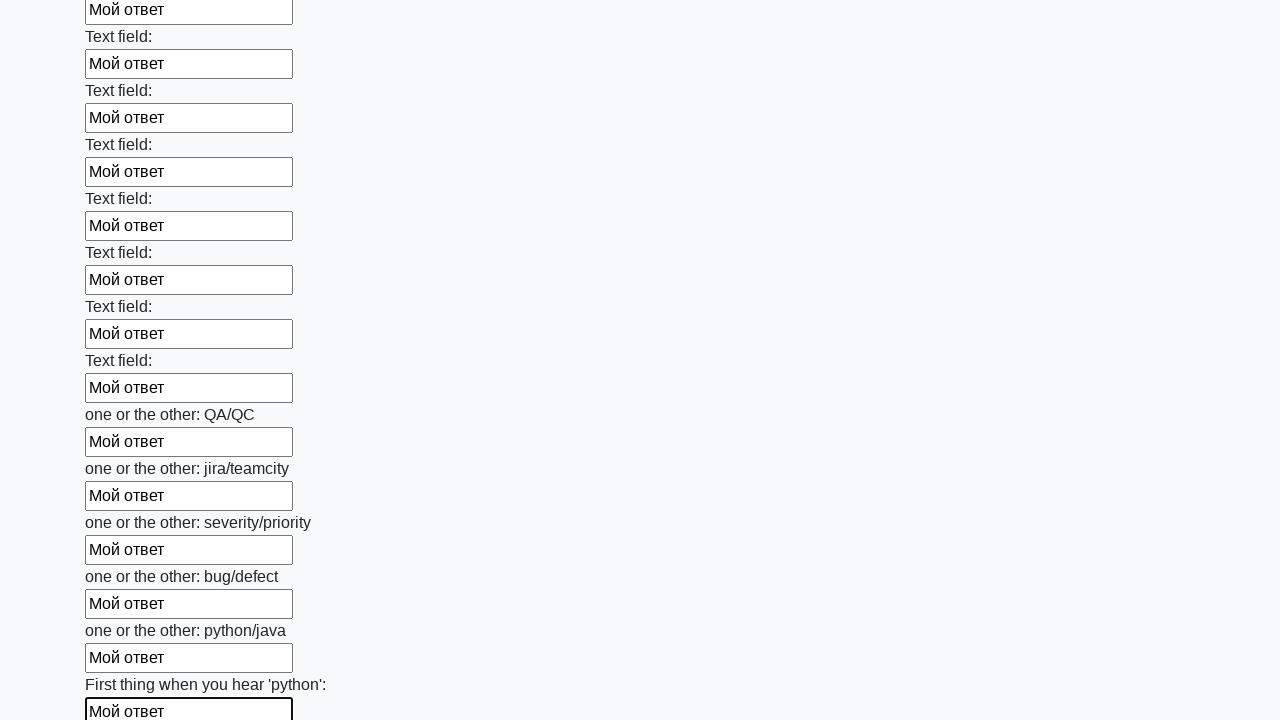

Filled text input field 94 of 100 with 'Мой ответ' on [type=text] >> nth=93
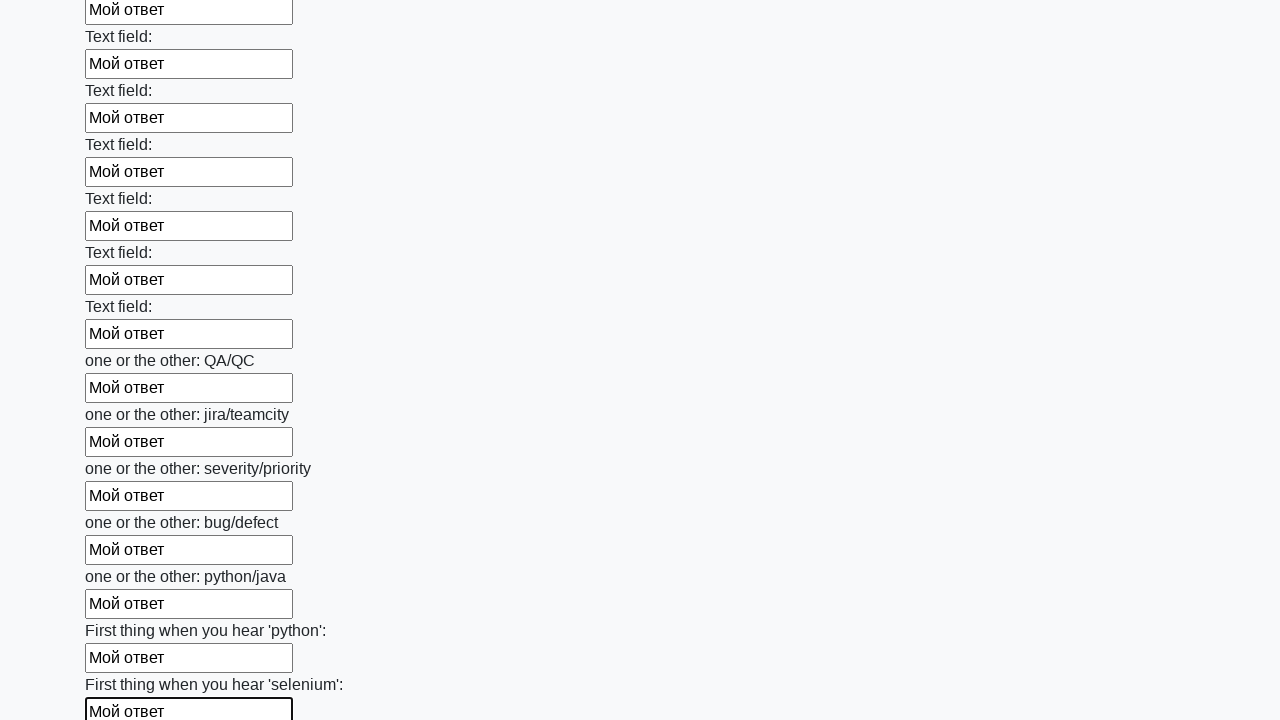

Filled text input field 95 of 100 with 'Мой ответ' on [type=text] >> nth=94
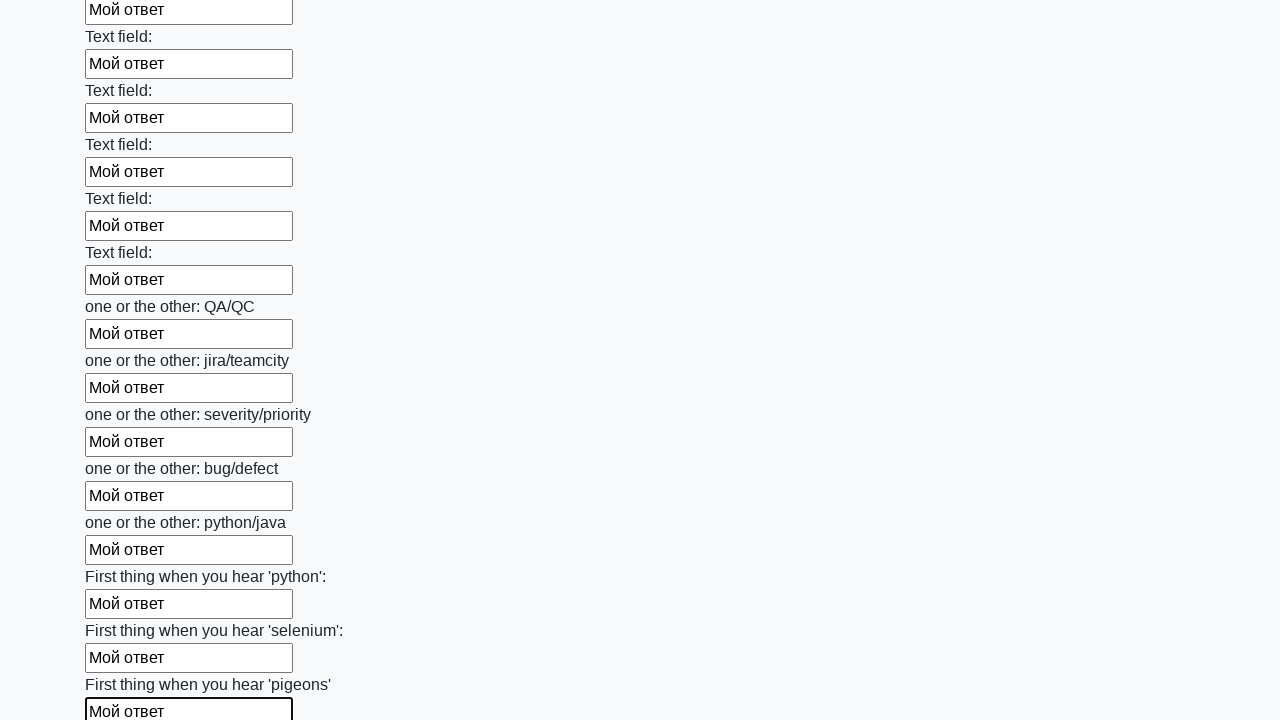

Filled text input field 96 of 100 with 'Мой ответ' on [type=text] >> nth=95
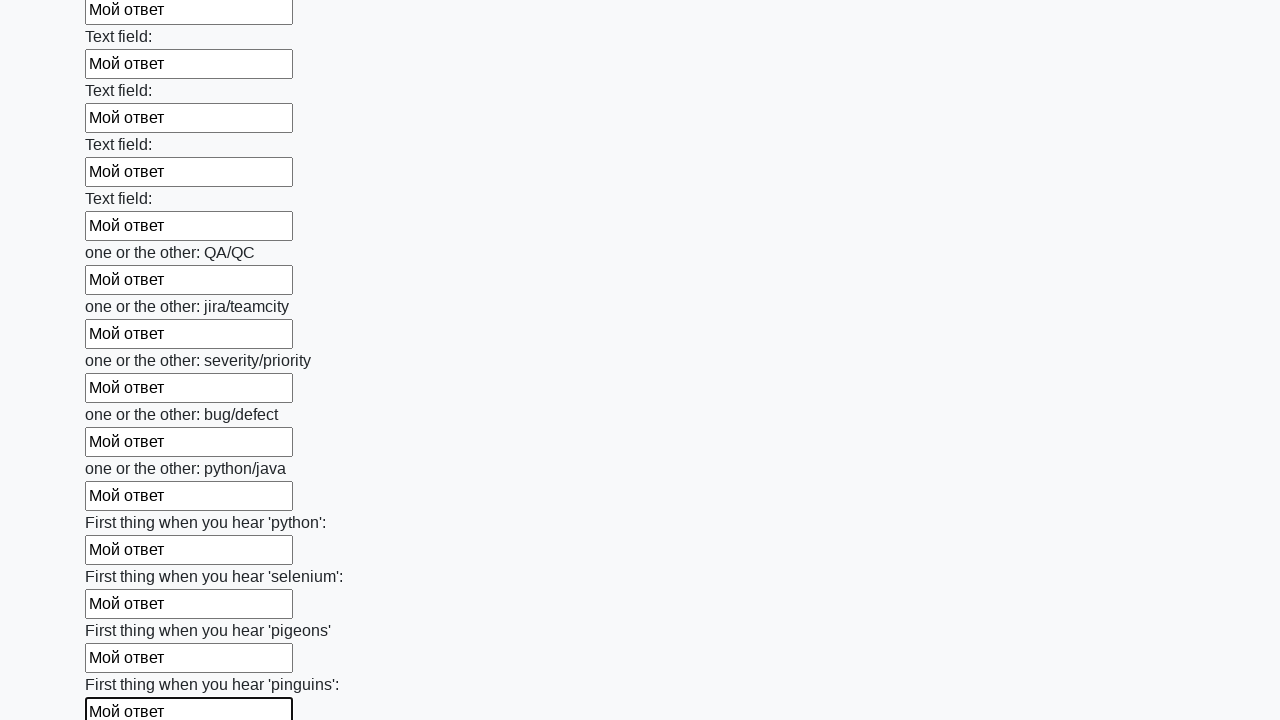

Filled text input field 97 of 100 with 'Мой ответ' on [type=text] >> nth=96
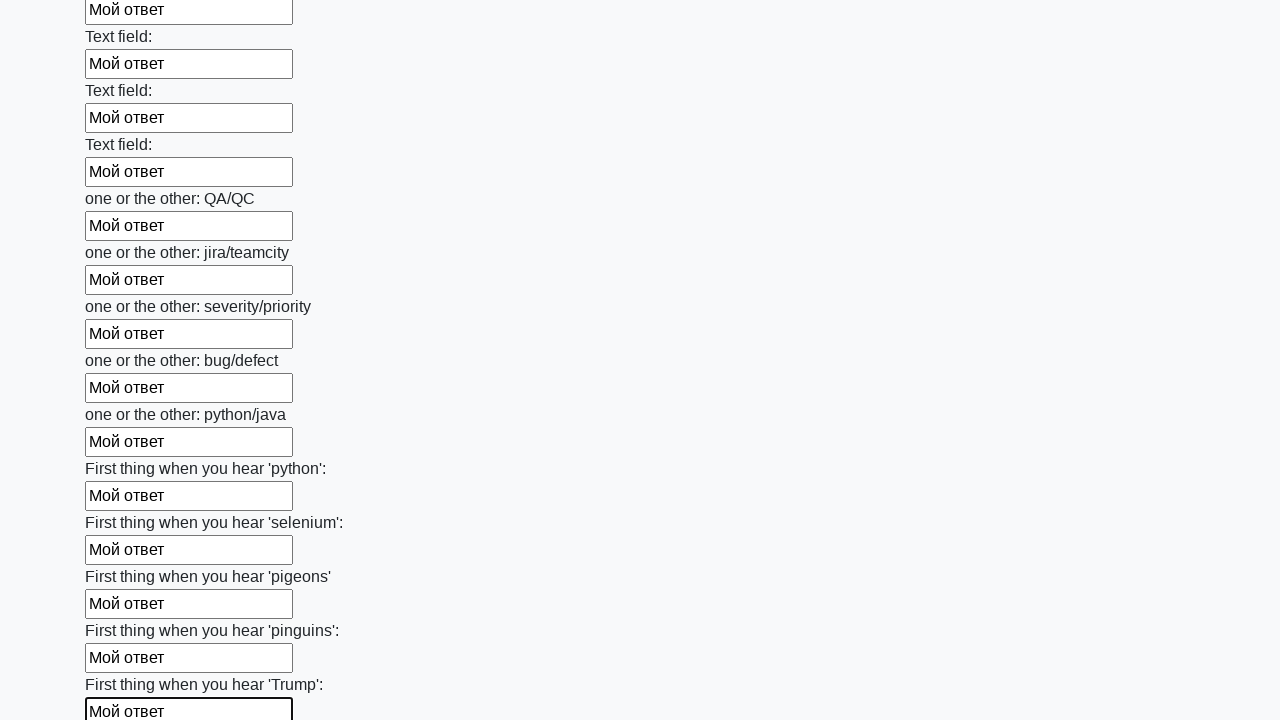

Filled text input field 98 of 100 with 'Мой ответ' on [type=text] >> nth=97
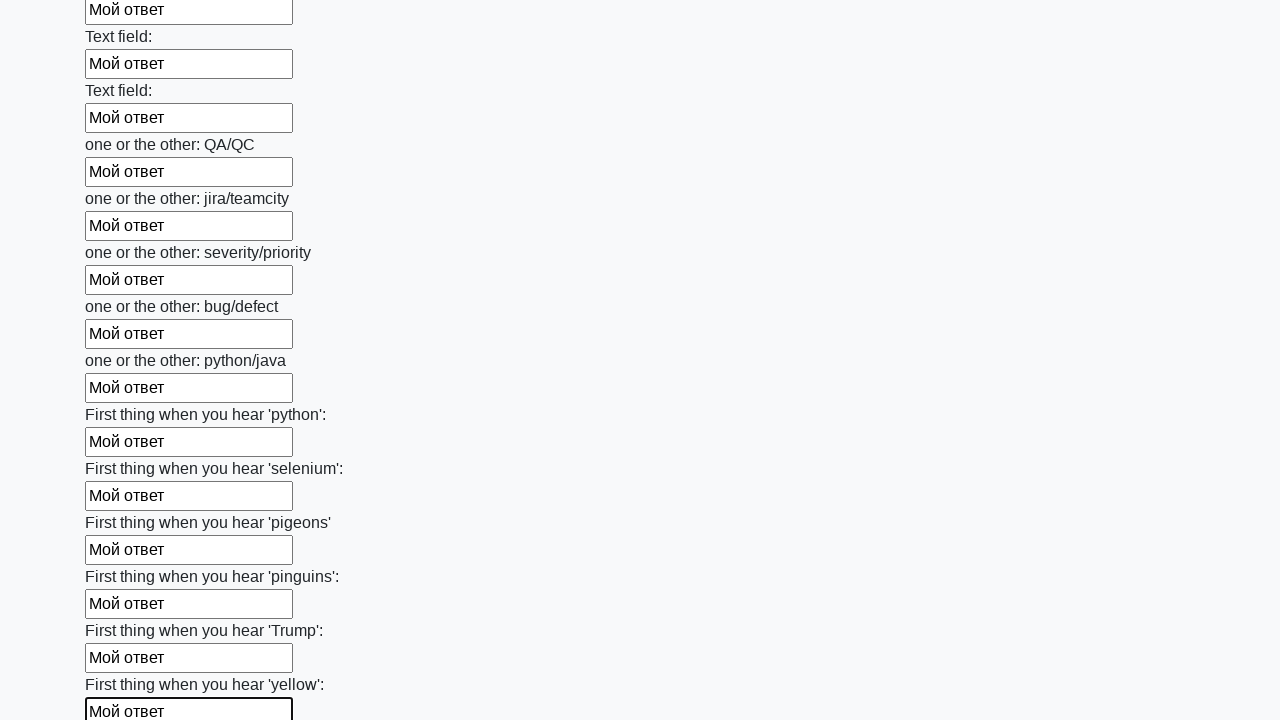

Filled text input field 99 of 100 with 'Мой ответ' on [type=text] >> nth=98
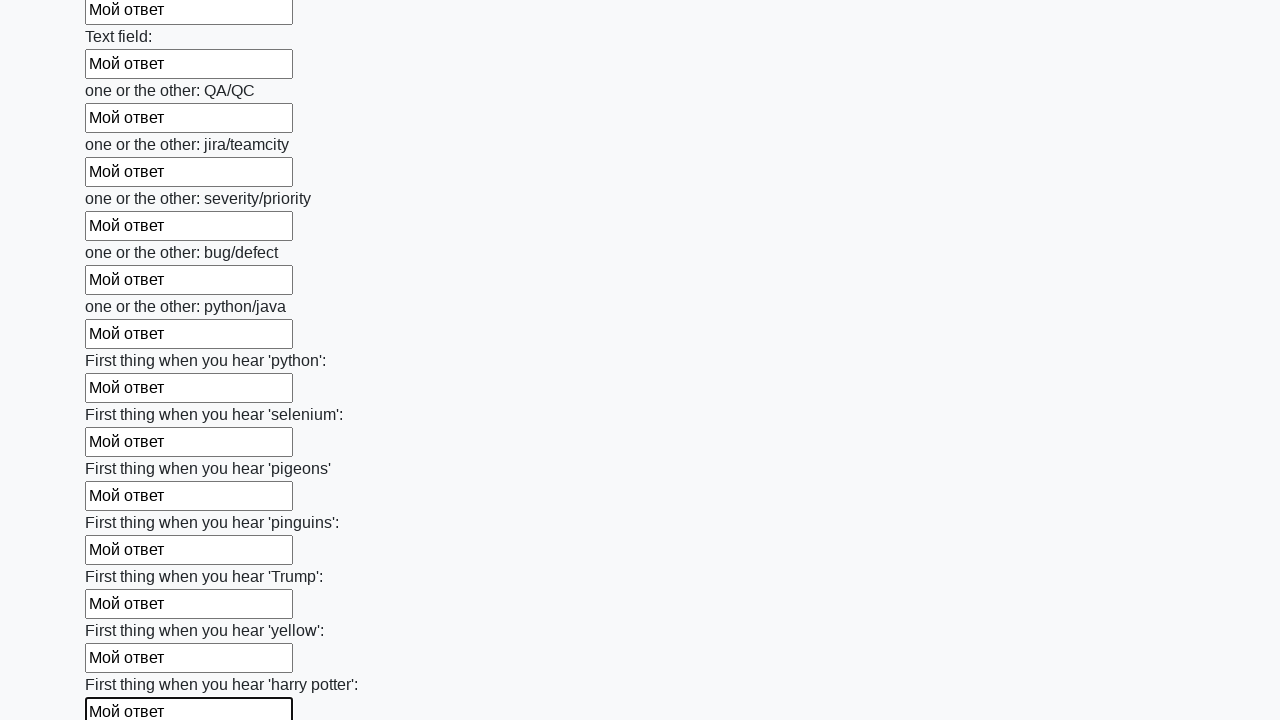

Filled text input field 100 of 100 with 'Мой ответ' on [type=text] >> nth=99
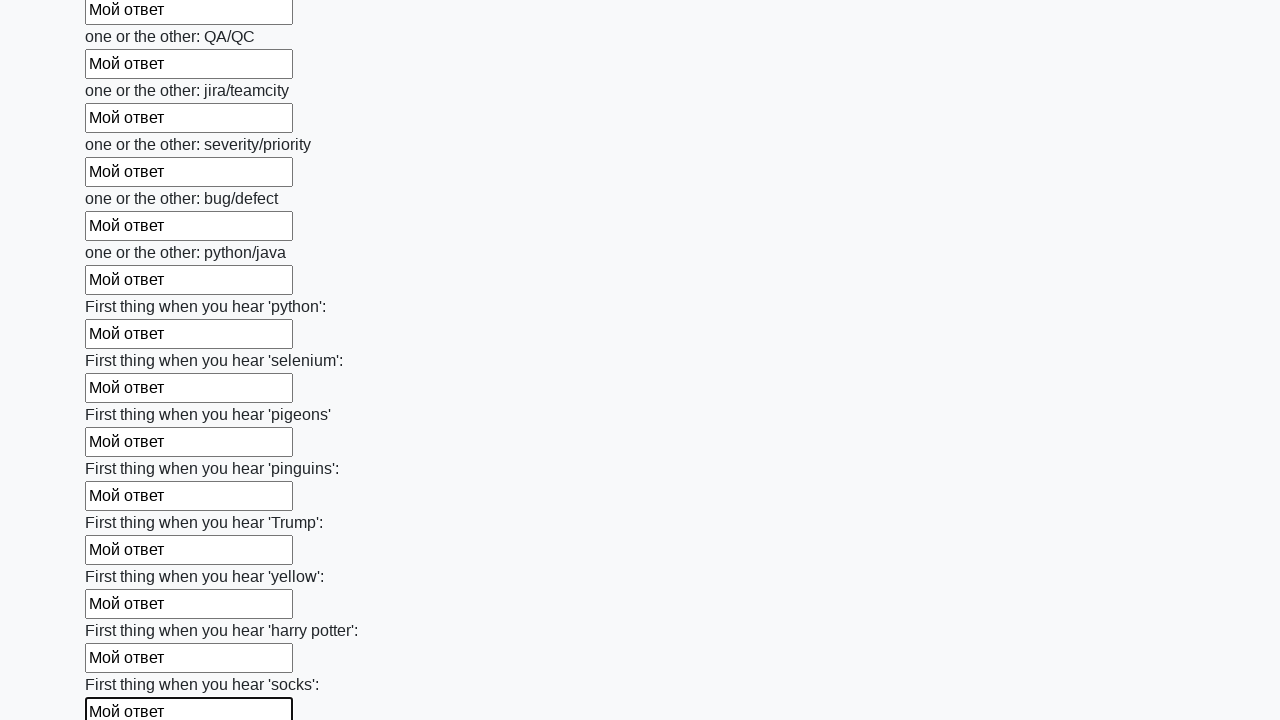

Clicked the submit button to submit the form at (123, 611) on button.btn
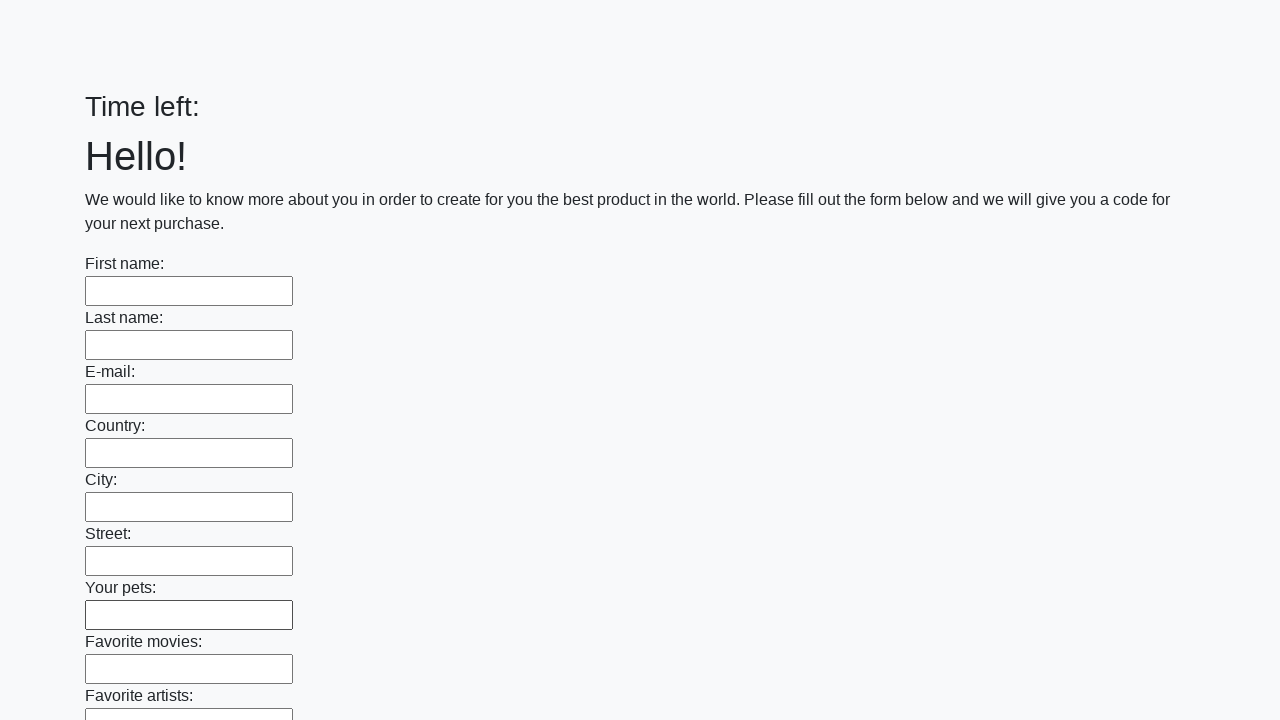

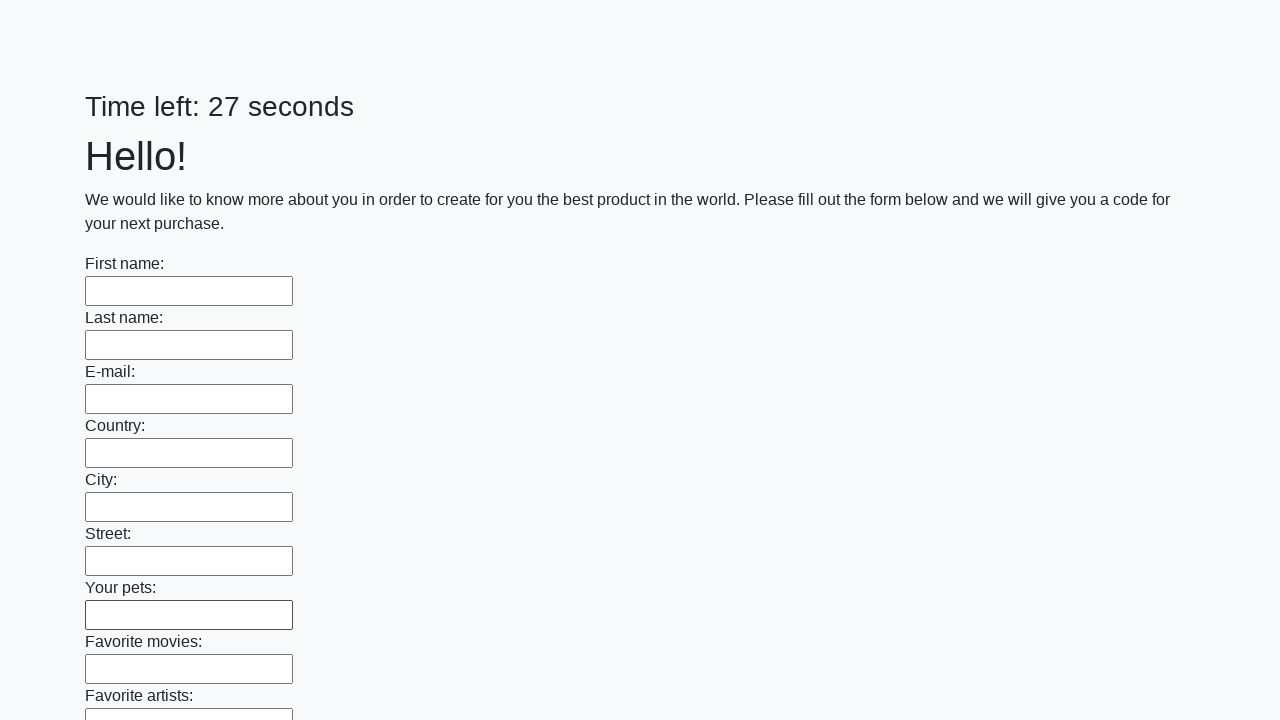